Tests filling a large form by finding all input elements and filling each with the value "2", then submitting the form by clicking the submit button.

Starting URL: http://suninjuly.github.io/huge_form.html

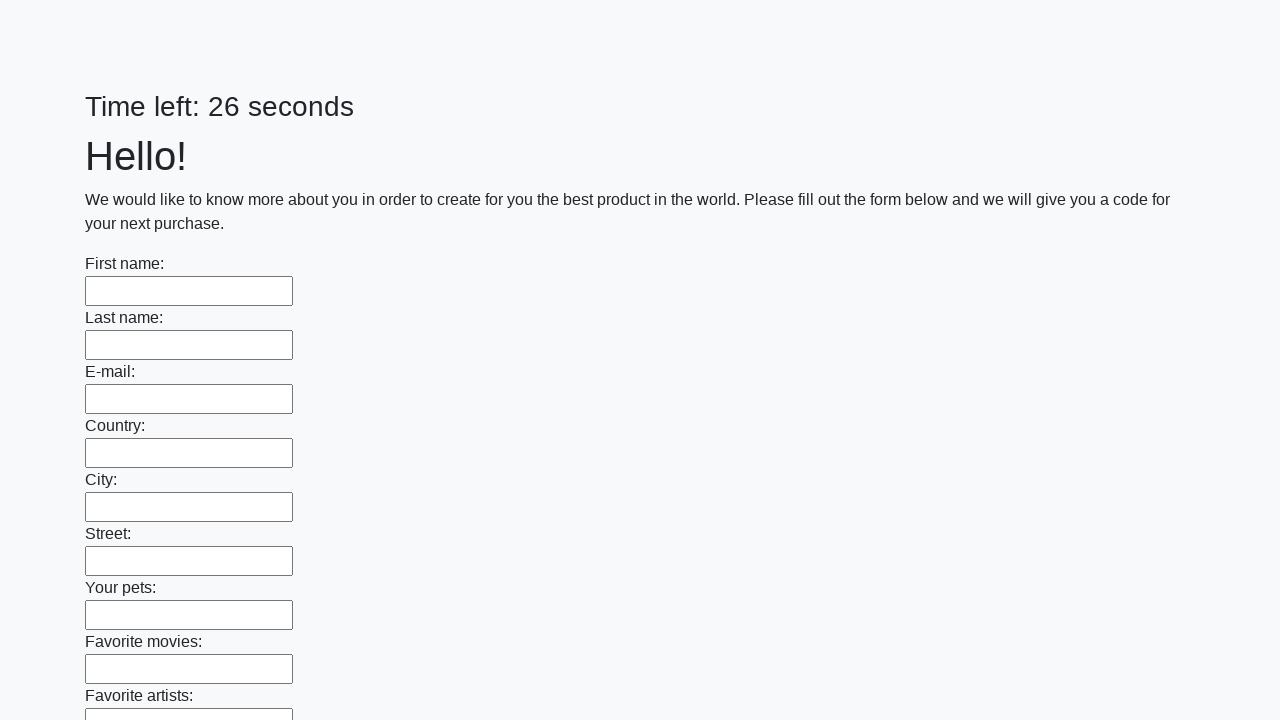

Located all input elements on the form
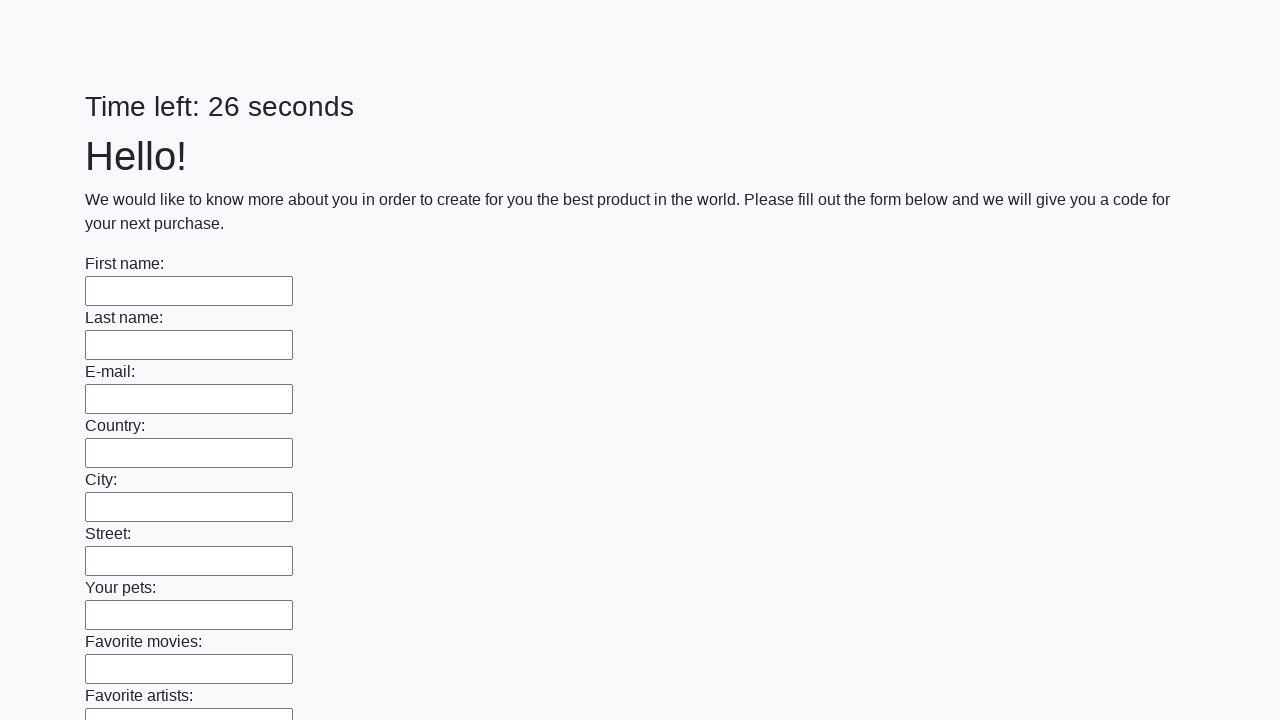

Filled input field with value '2' on input >> nth=0
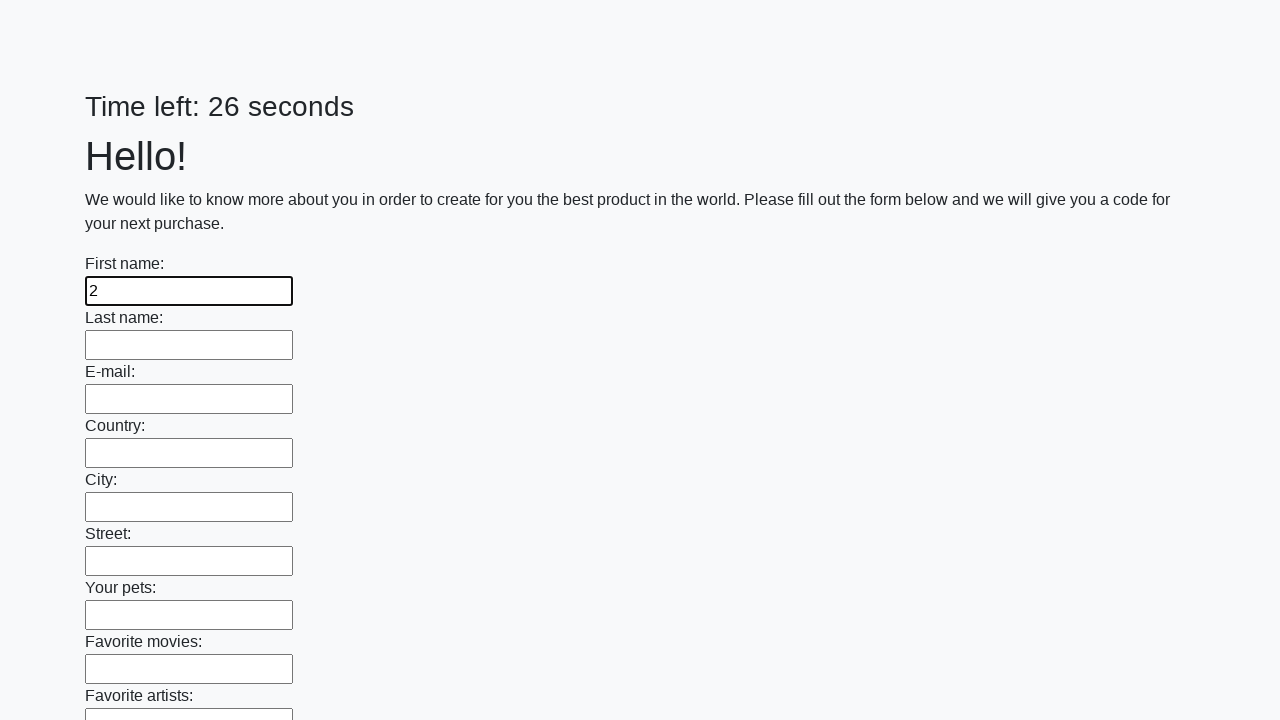

Filled input field with value '2' on input >> nth=1
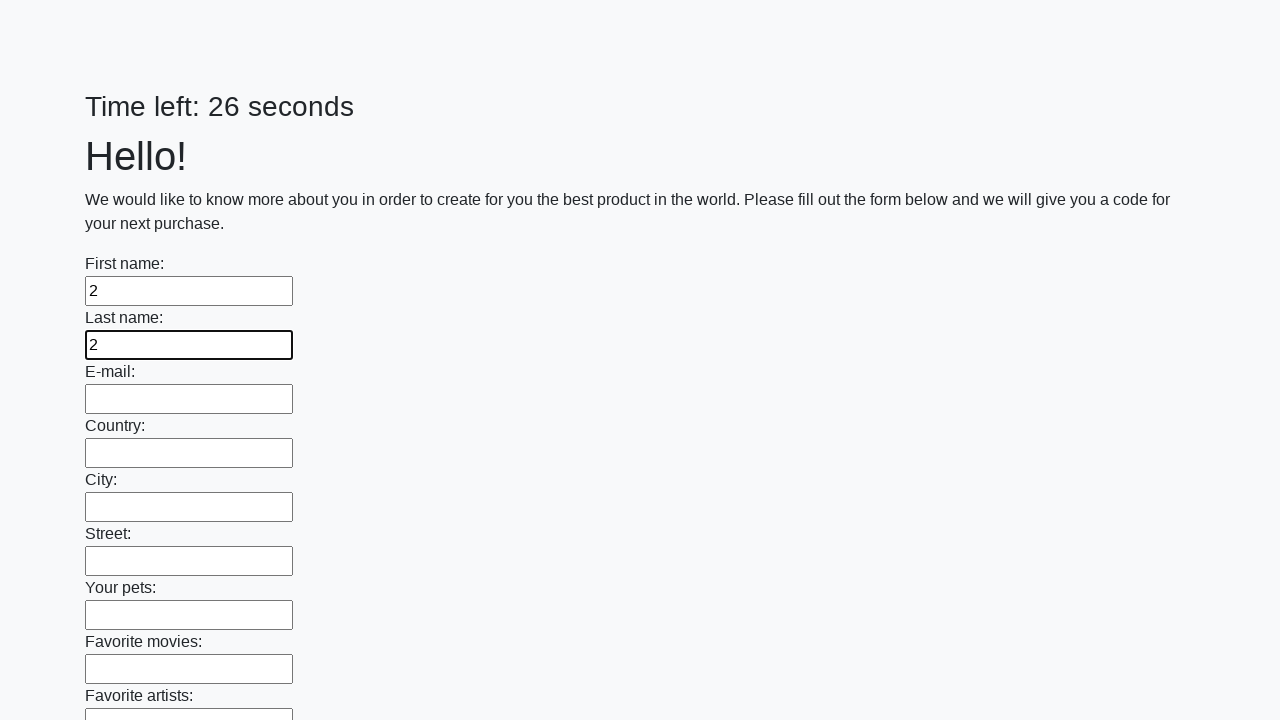

Filled input field with value '2' on input >> nth=2
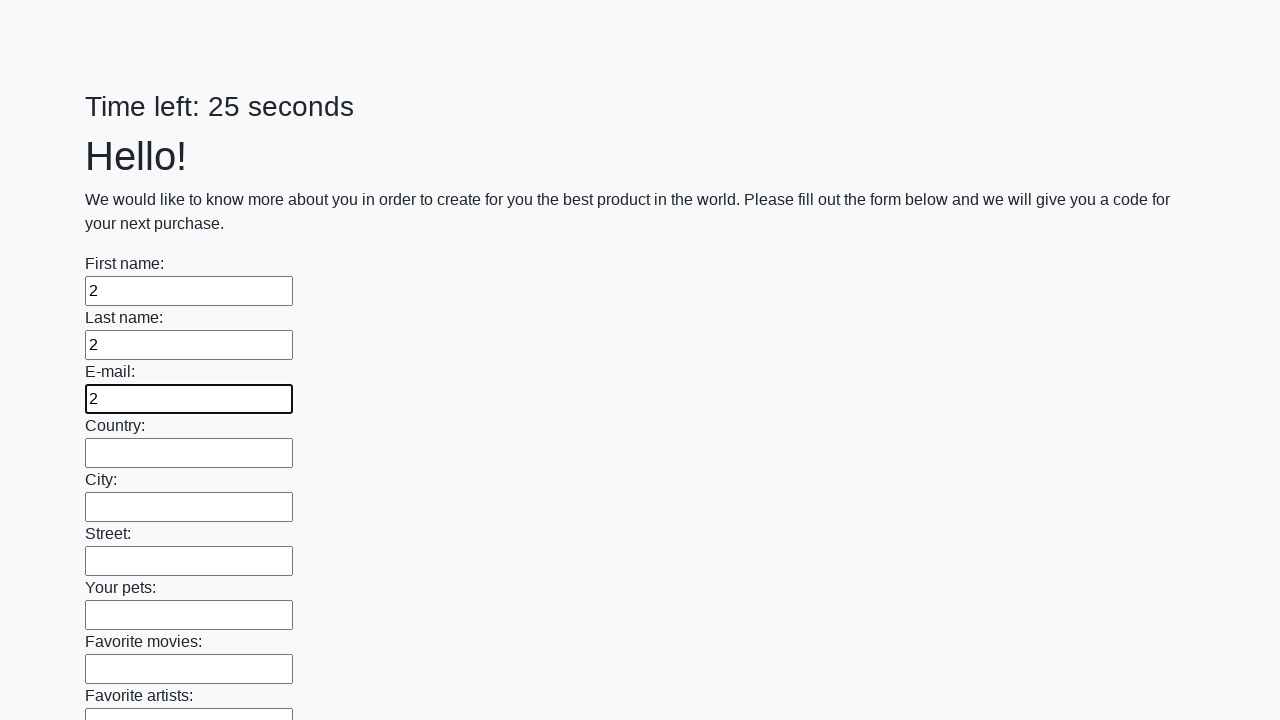

Filled input field with value '2' on input >> nth=3
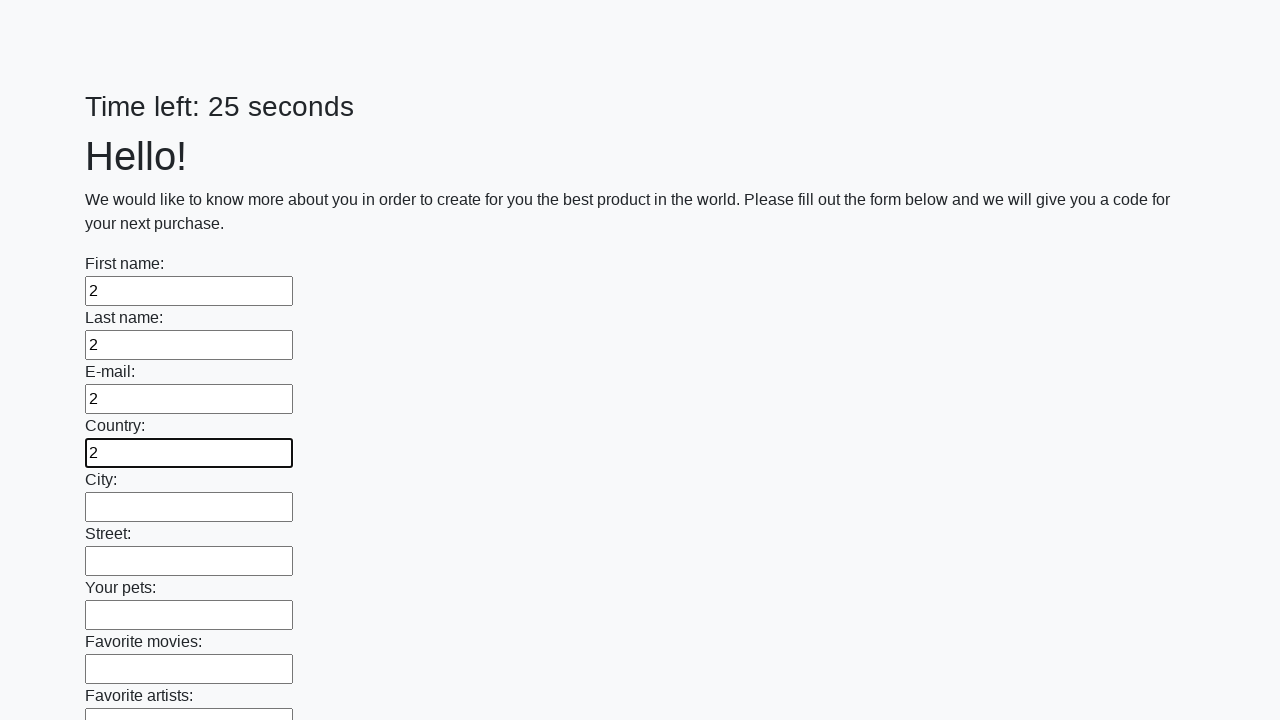

Filled input field with value '2' on input >> nth=4
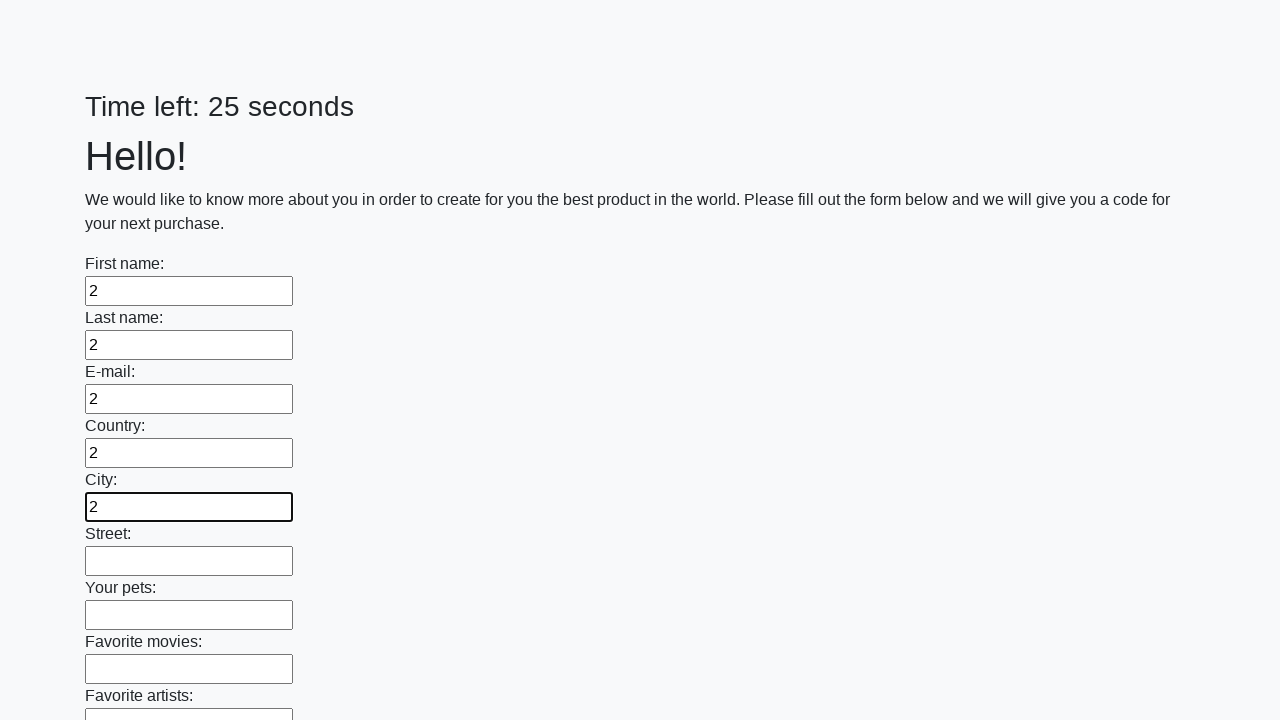

Filled input field with value '2' on input >> nth=5
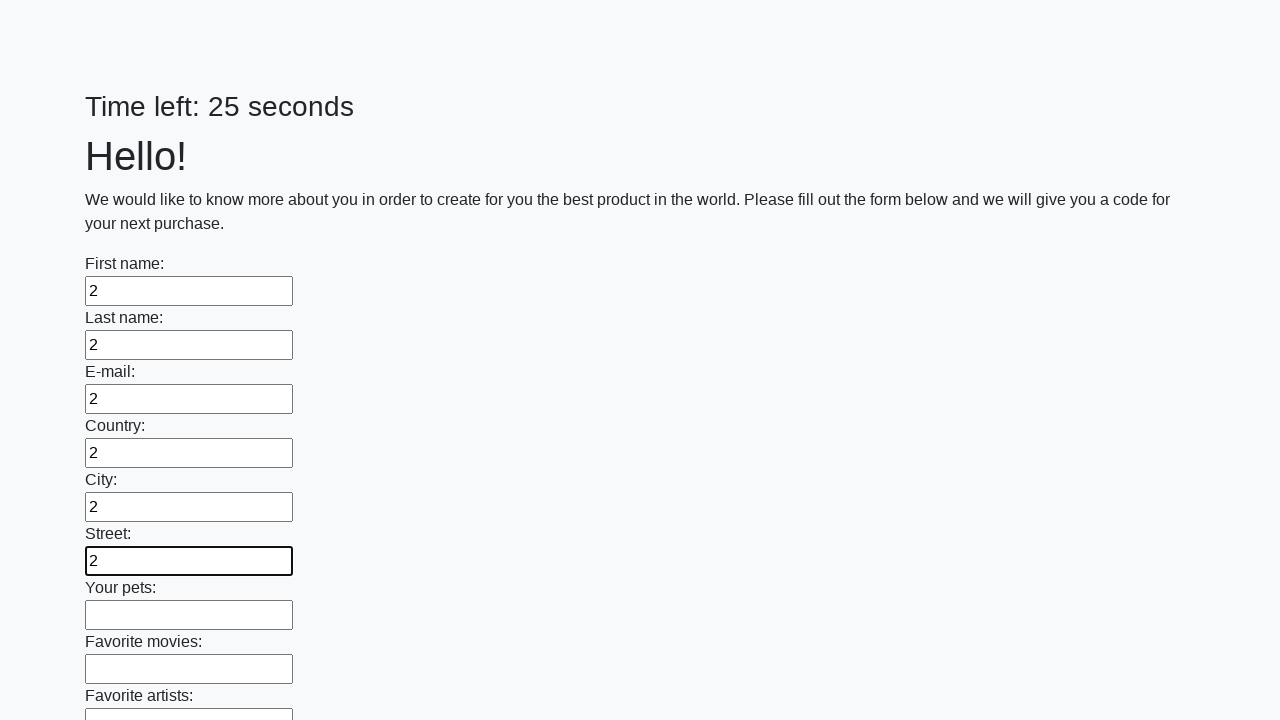

Filled input field with value '2' on input >> nth=6
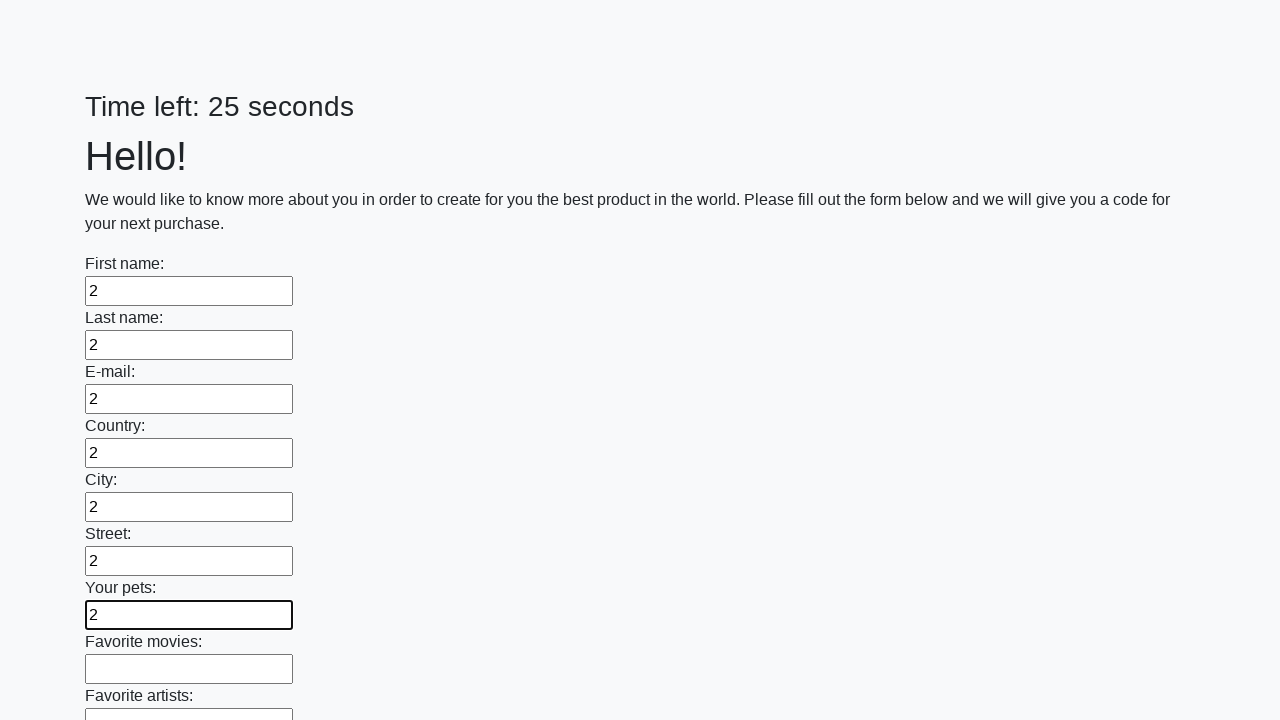

Filled input field with value '2' on input >> nth=7
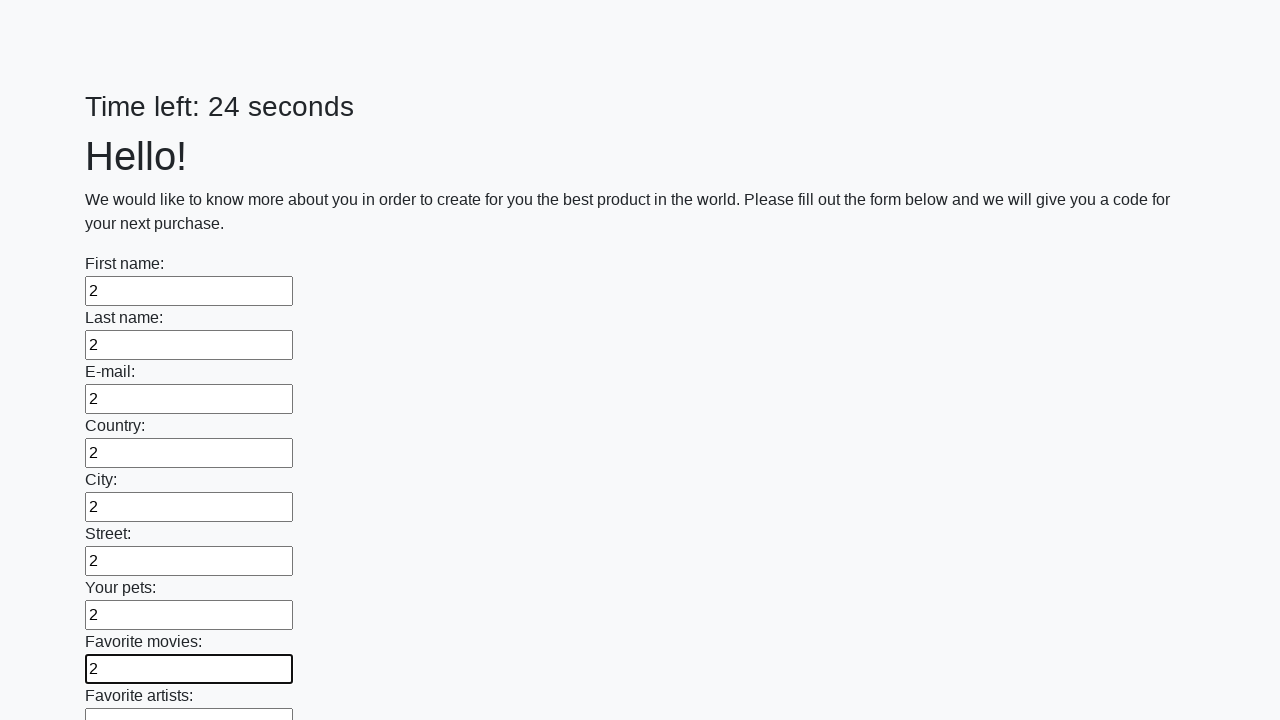

Filled input field with value '2' on input >> nth=8
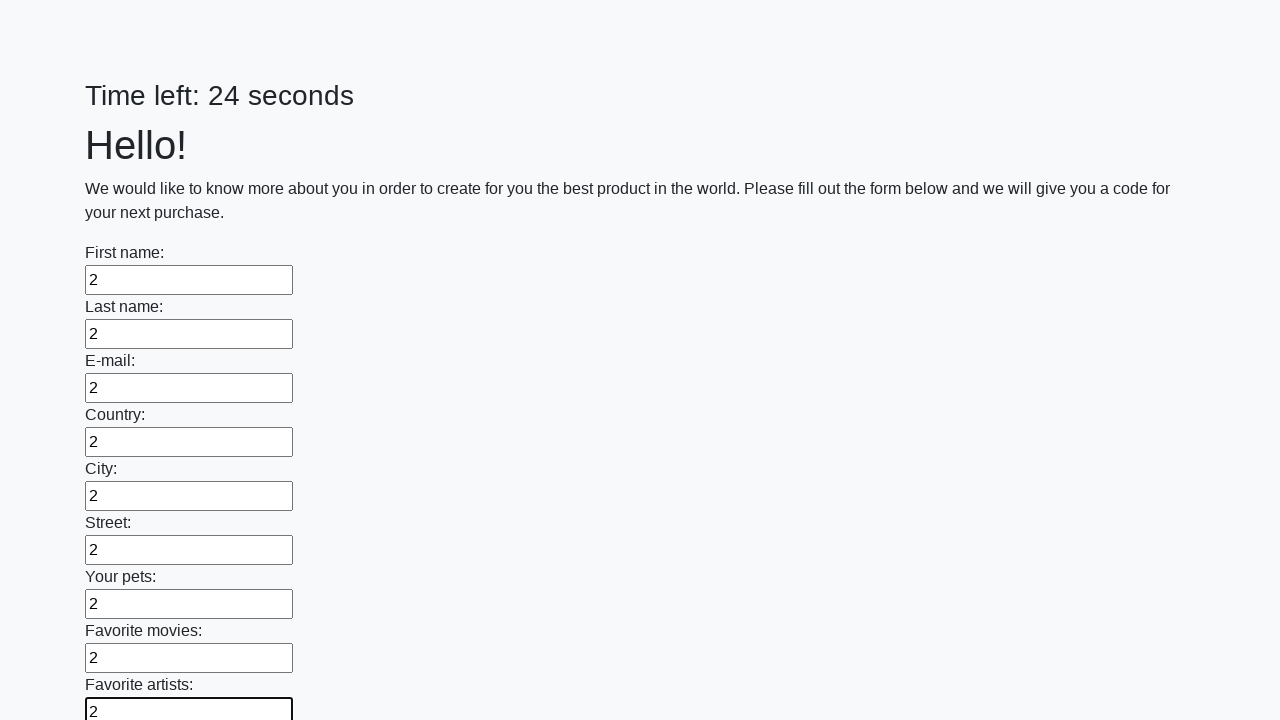

Filled input field with value '2' on input >> nth=9
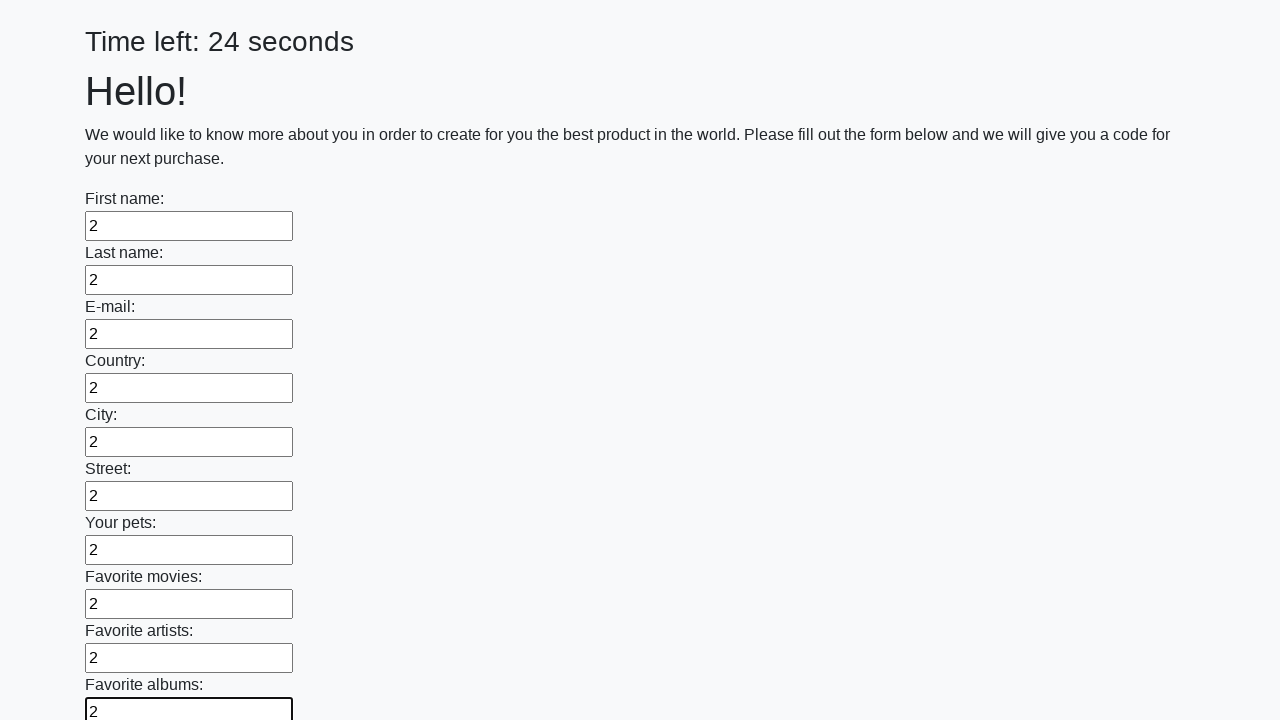

Filled input field with value '2' on input >> nth=10
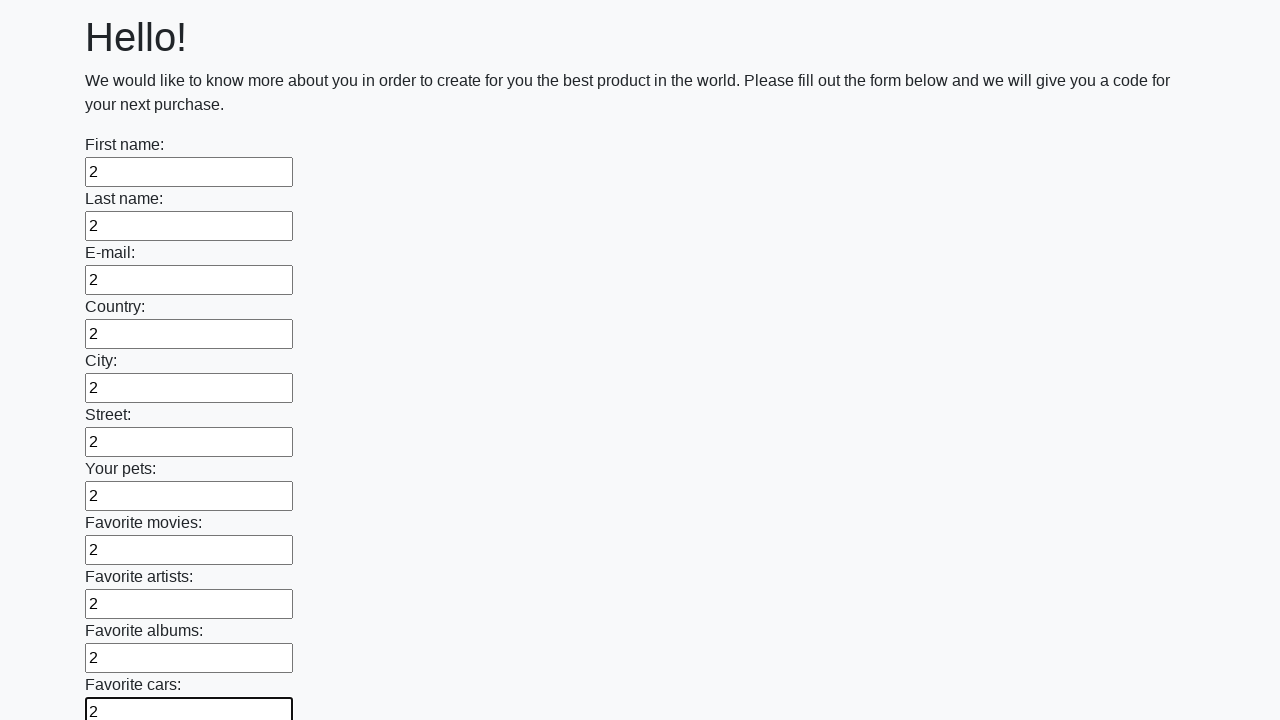

Filled input field with value '2' on input >> nth=11
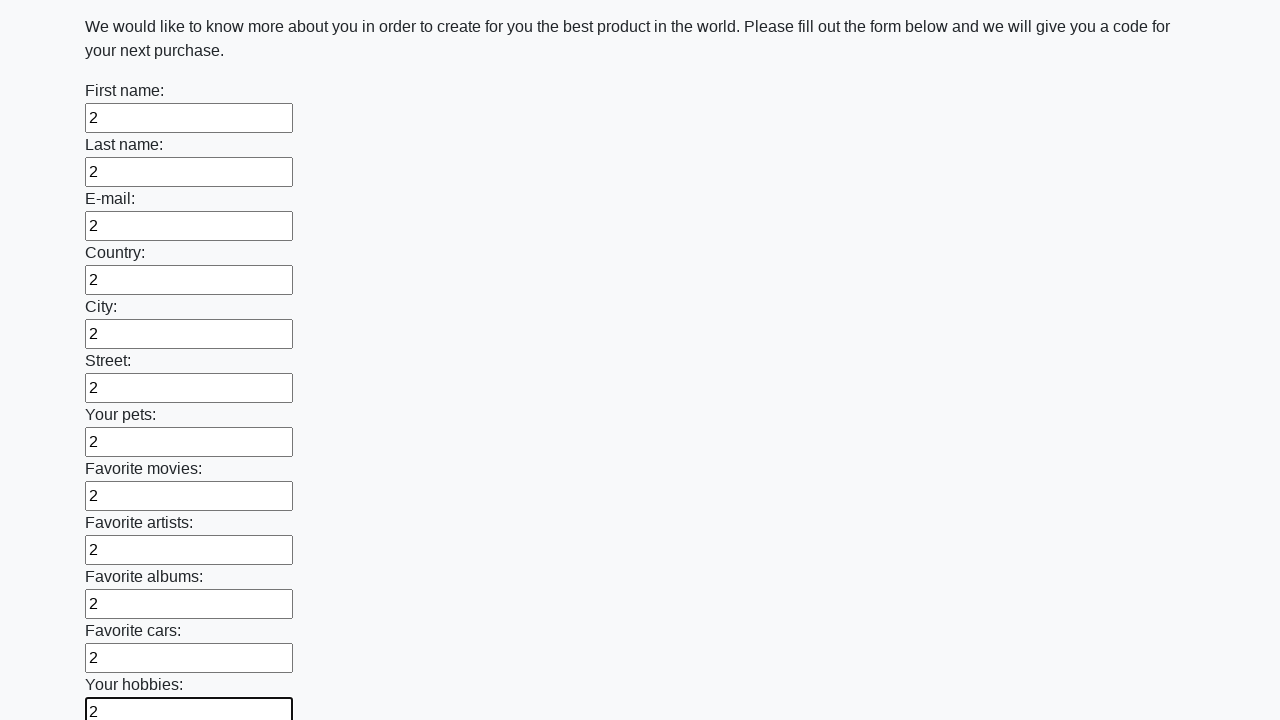

Filled input field with value '2' on input >> nth=12
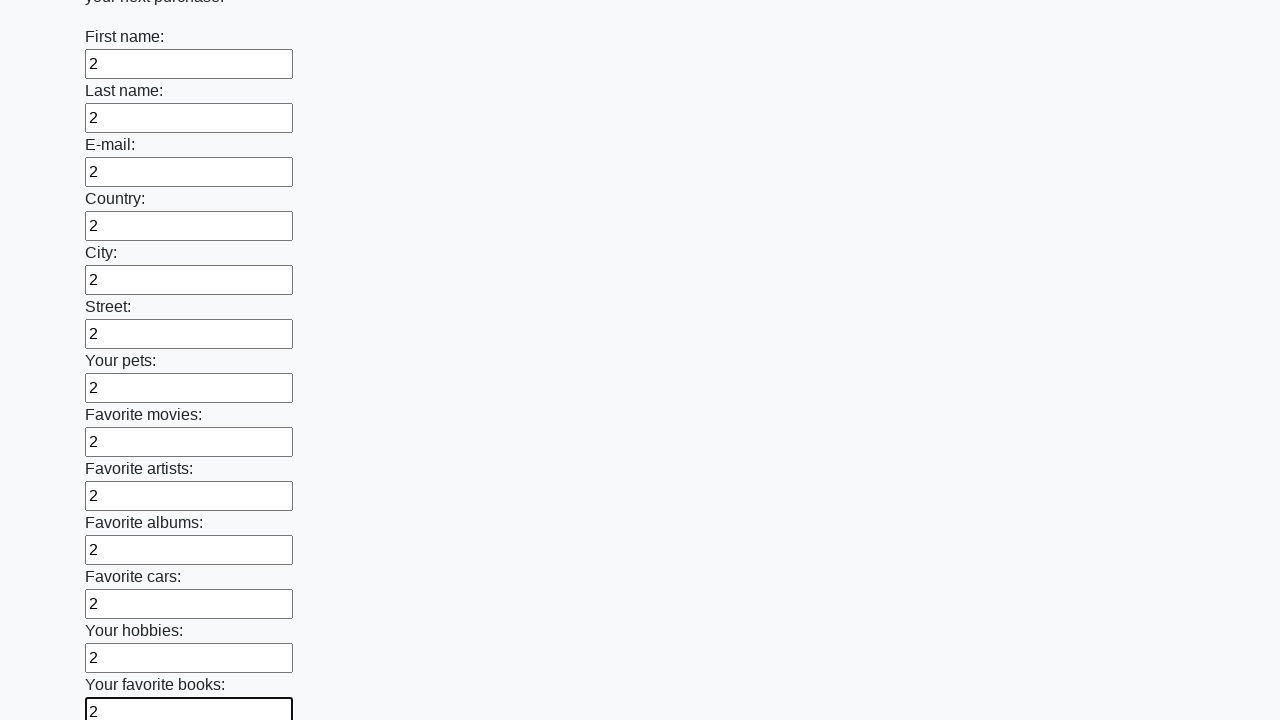

Filled input field with value '2' on input >> nth=13
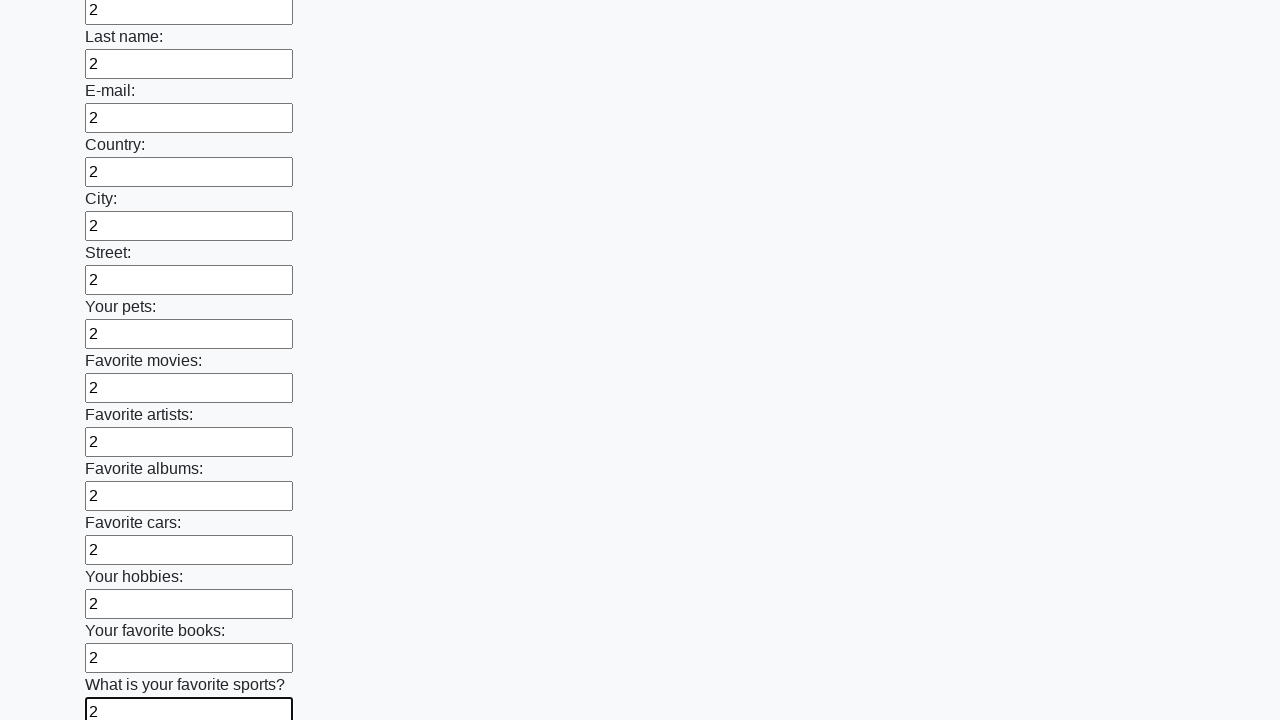

Filled input field with value '2' on input >> nth=14
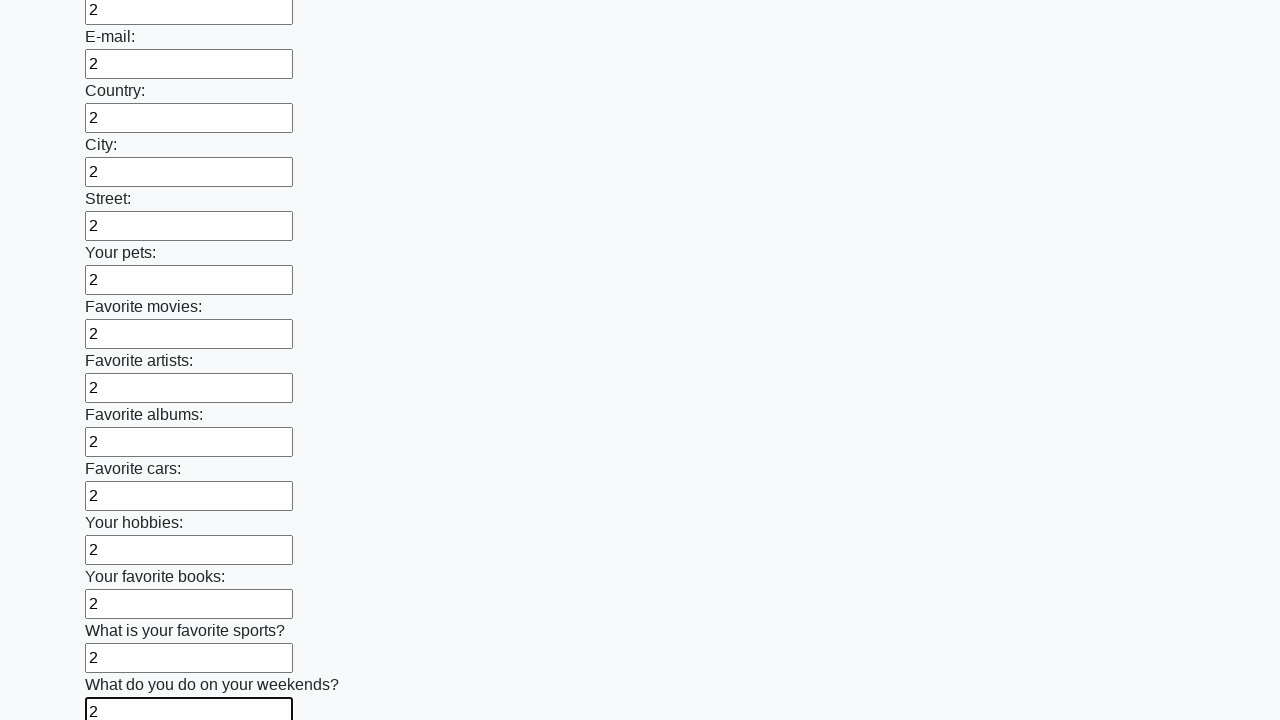

Filled input field with value '2' on input >> nth=15
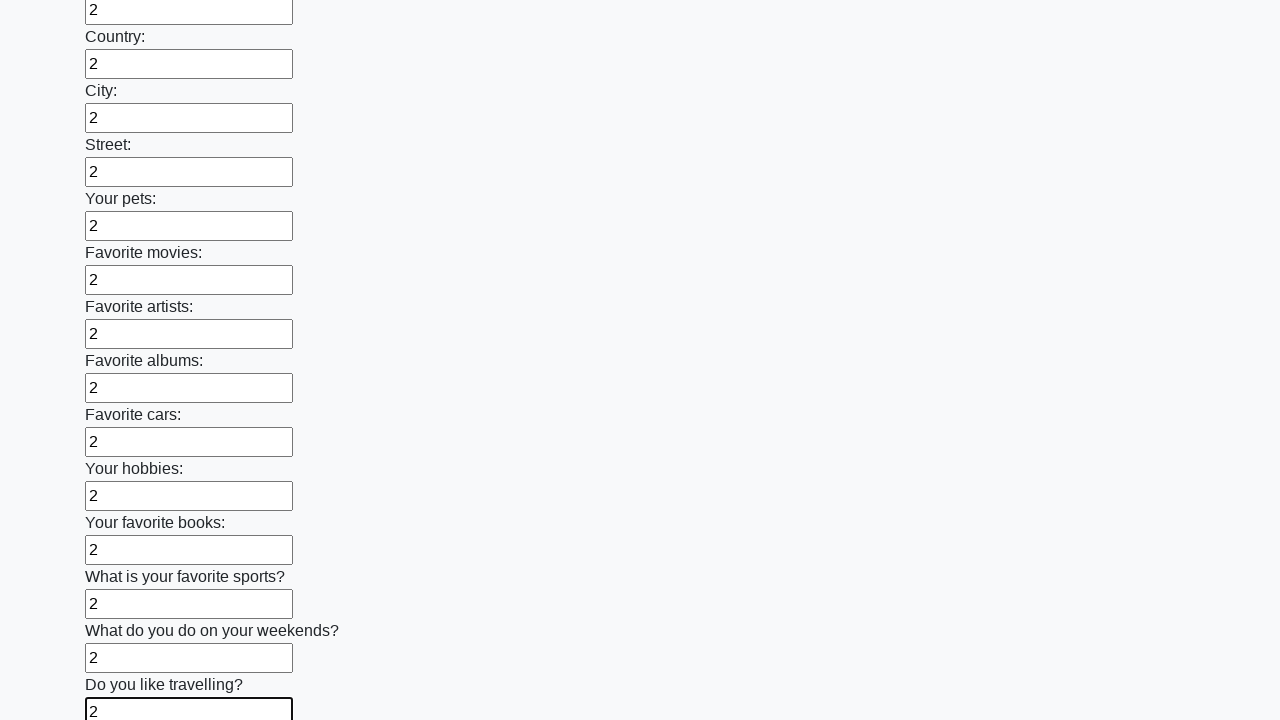

Filled input field with value '2' on input >> nth=16
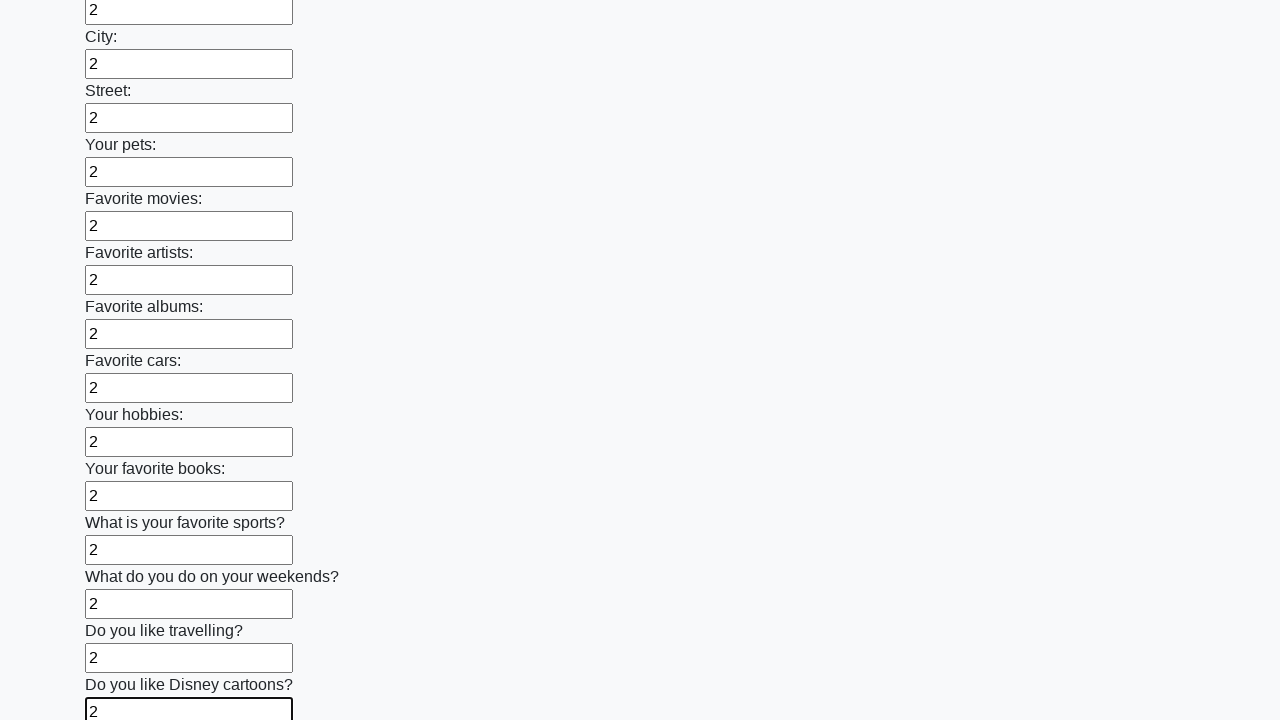

Filled input field with value '2' on input >> nth=17
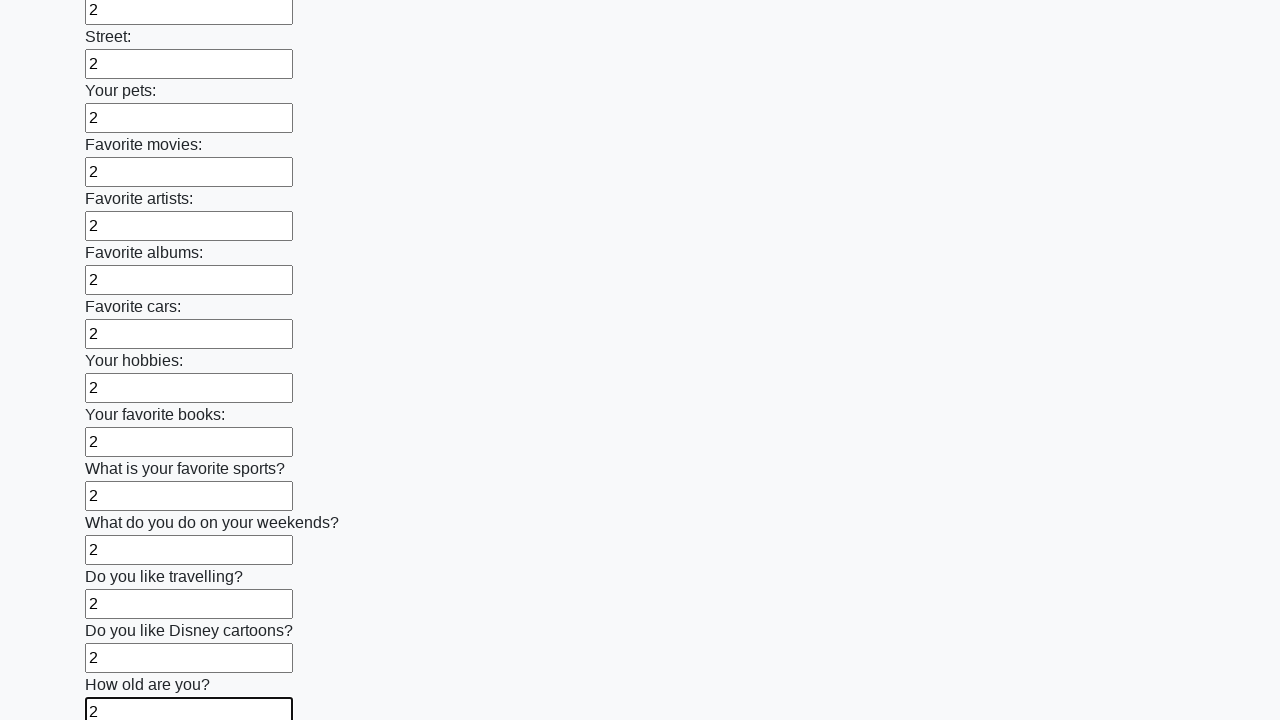

Filled input field with value '2' on input >> nth=18
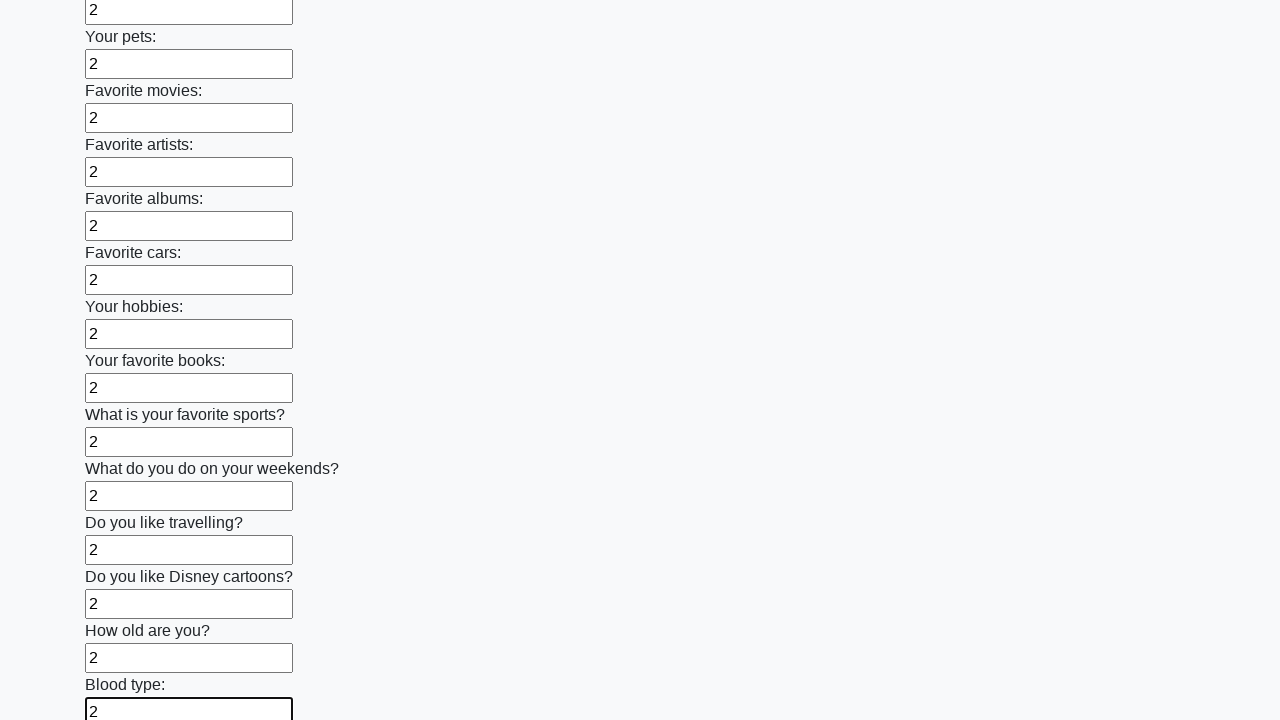

Filled input field with value '2' on input >> nth=19
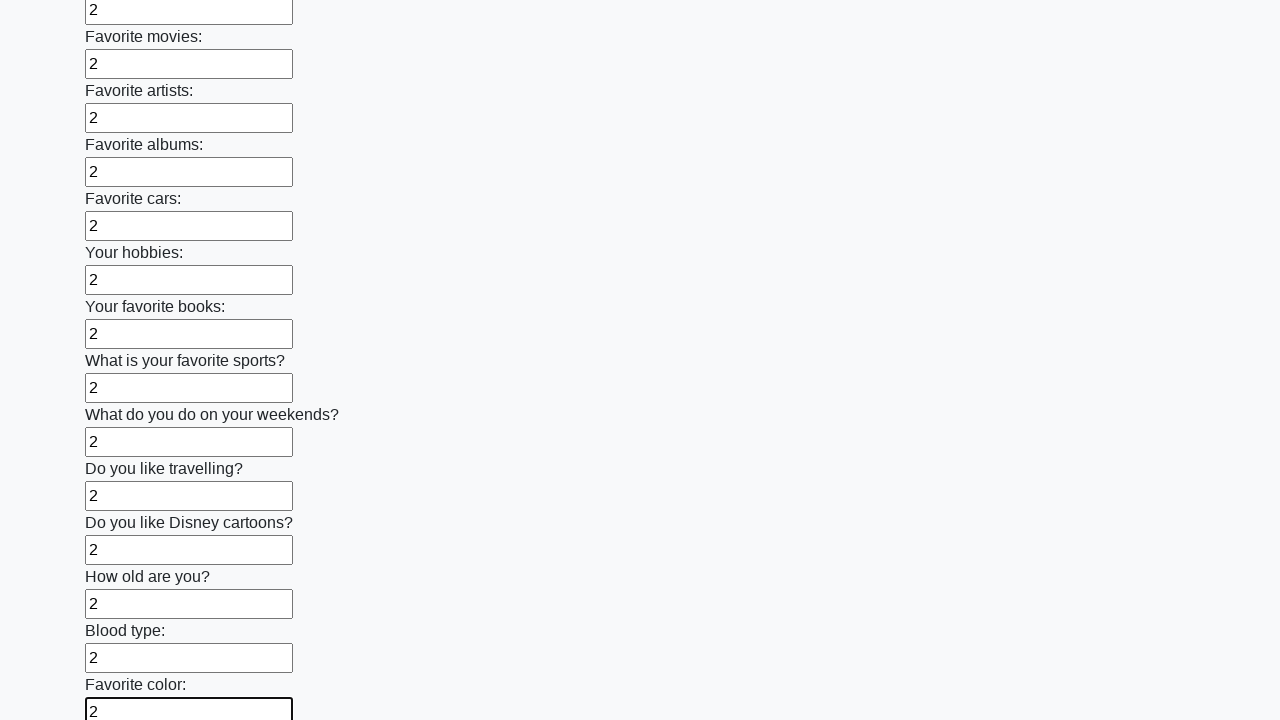

Filled input field with value '2' on input >> nth=20
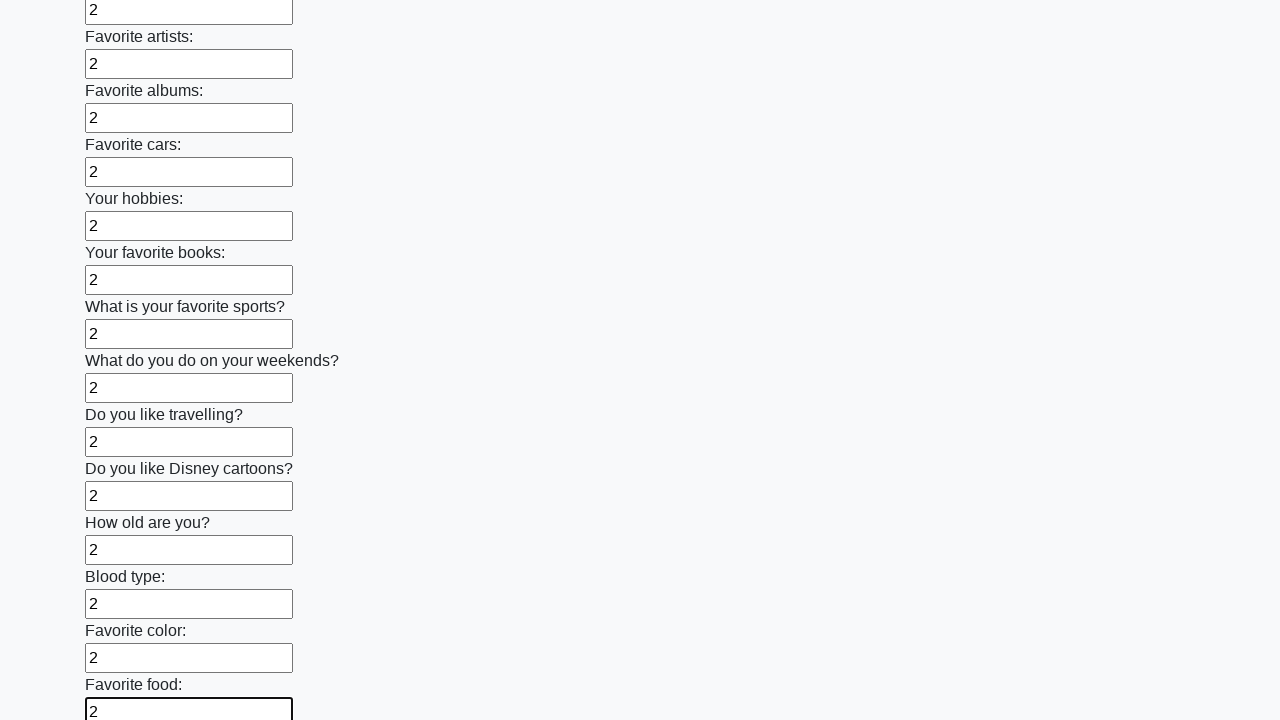

Filled input field with value '2' on input >> nth=21
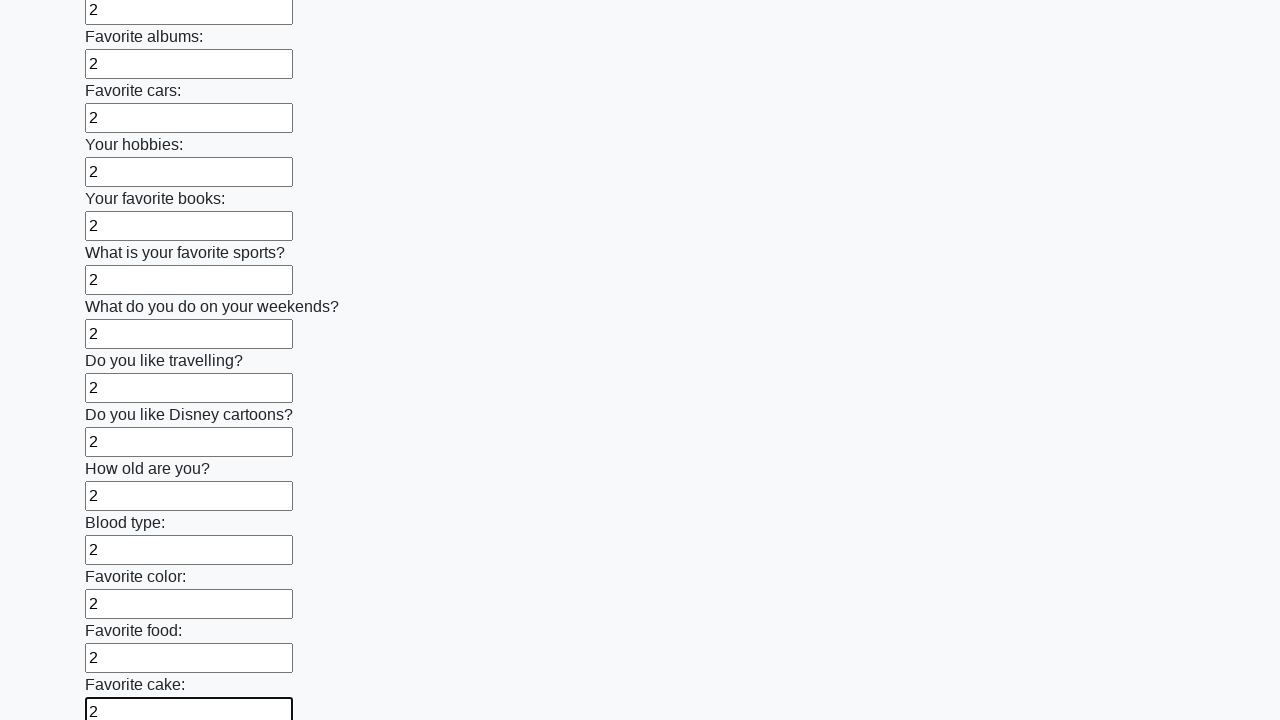

Filled input field with value '2' on input >> nth=22
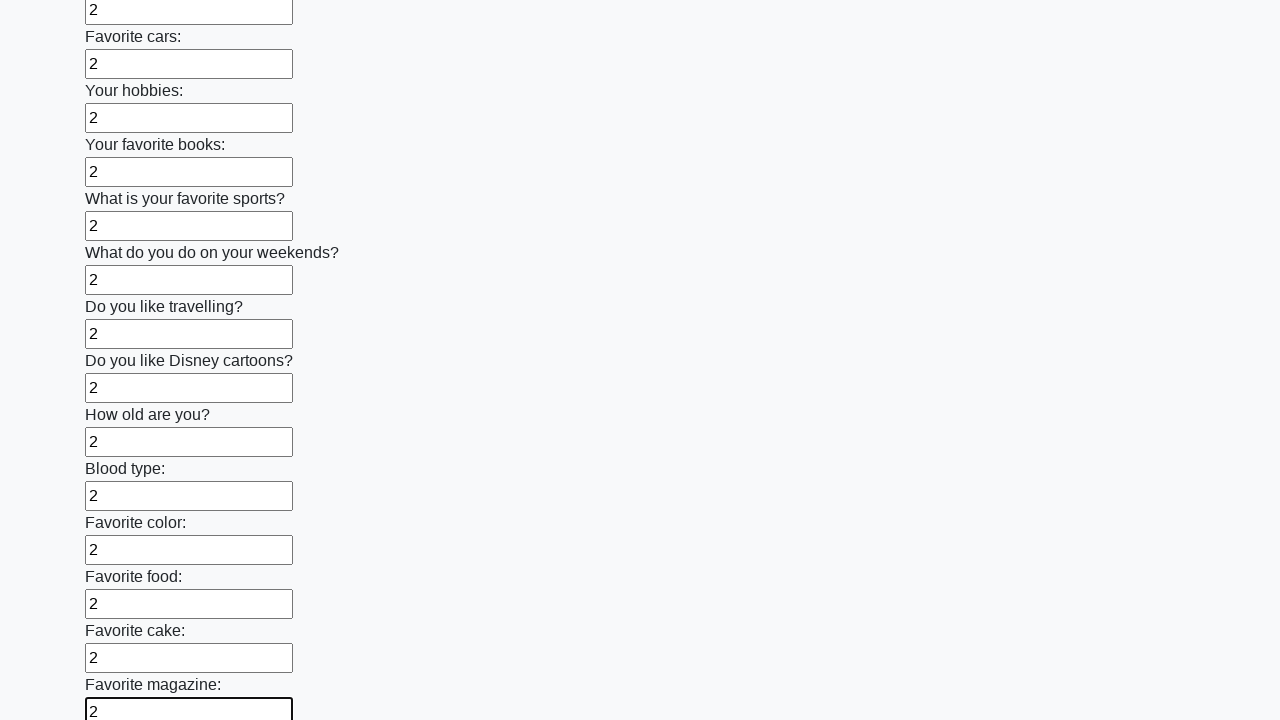

Filled input field with value '2' on input >> nth=23
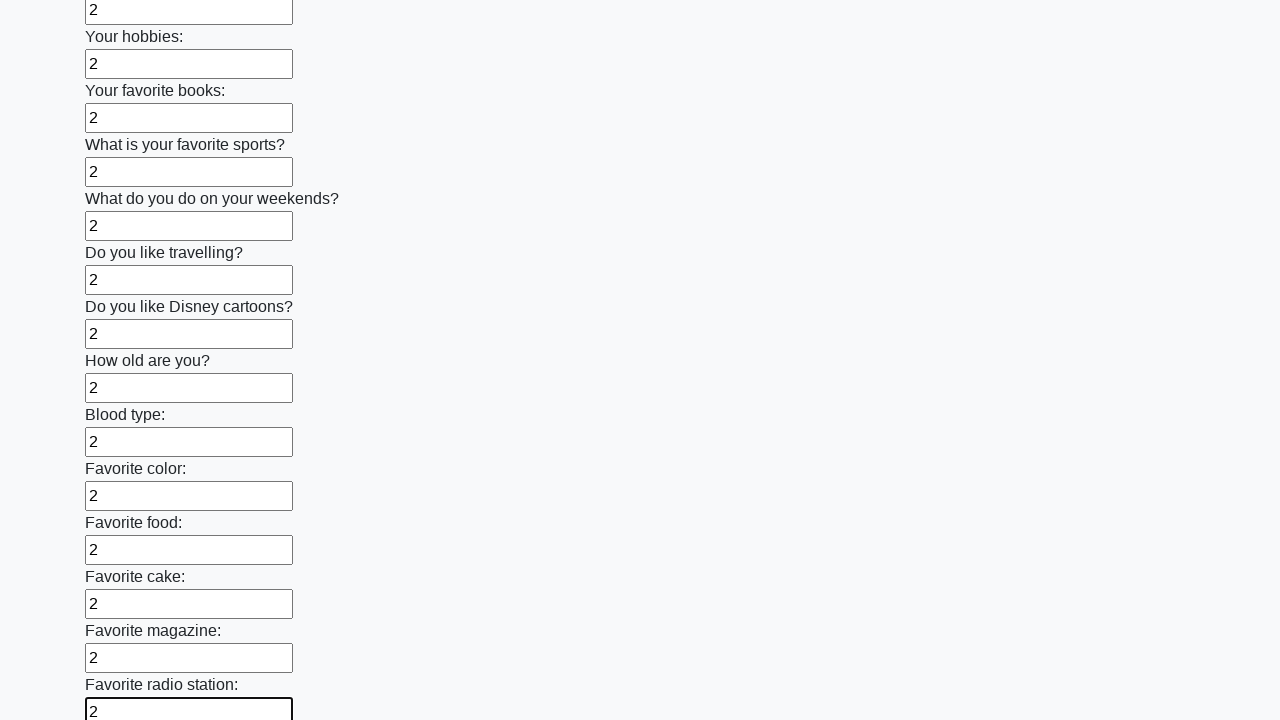

Filled input field with value '2' on input >> nth=24
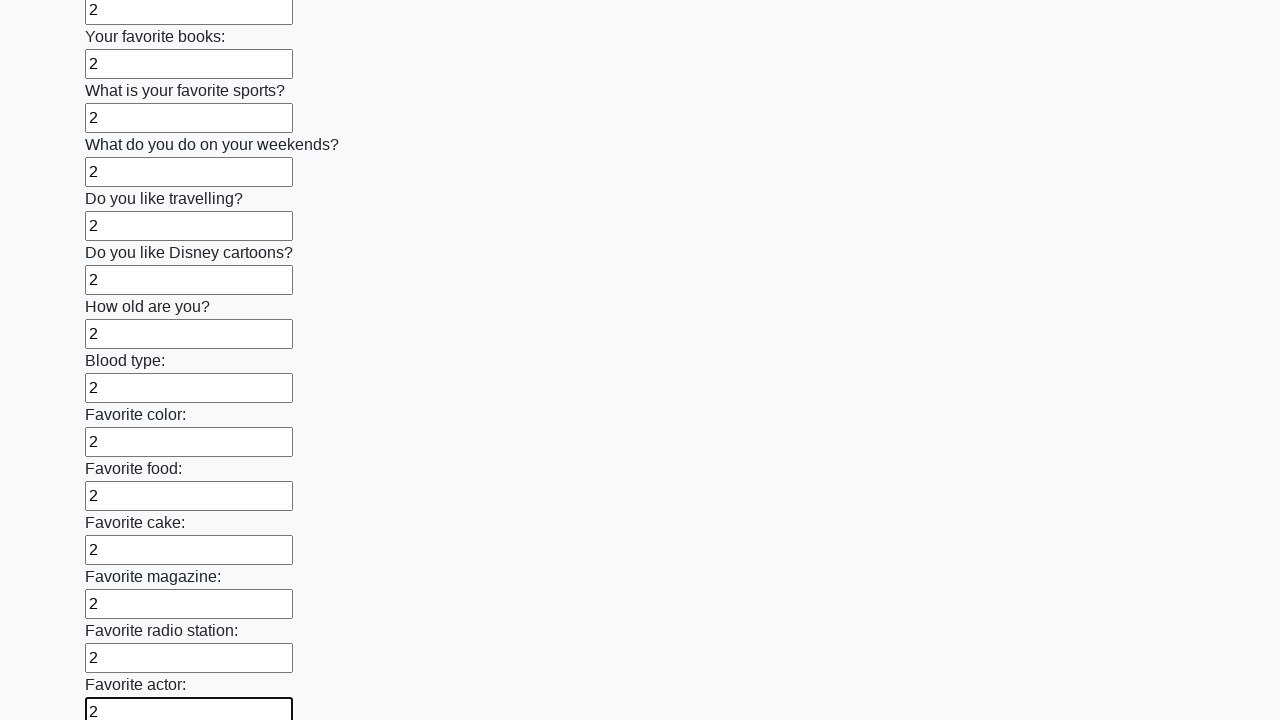

Filled input field with value '2' on input >> nth=25
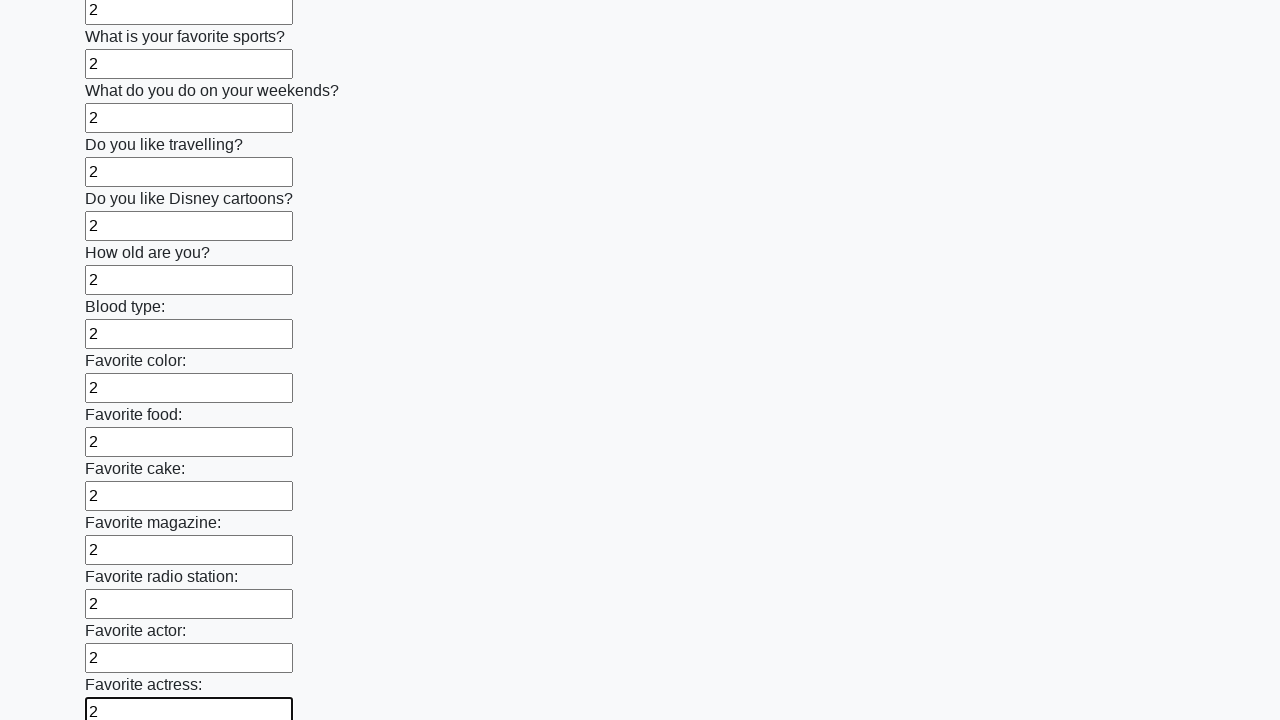

Filled input field with value '2' on input >> nth=26
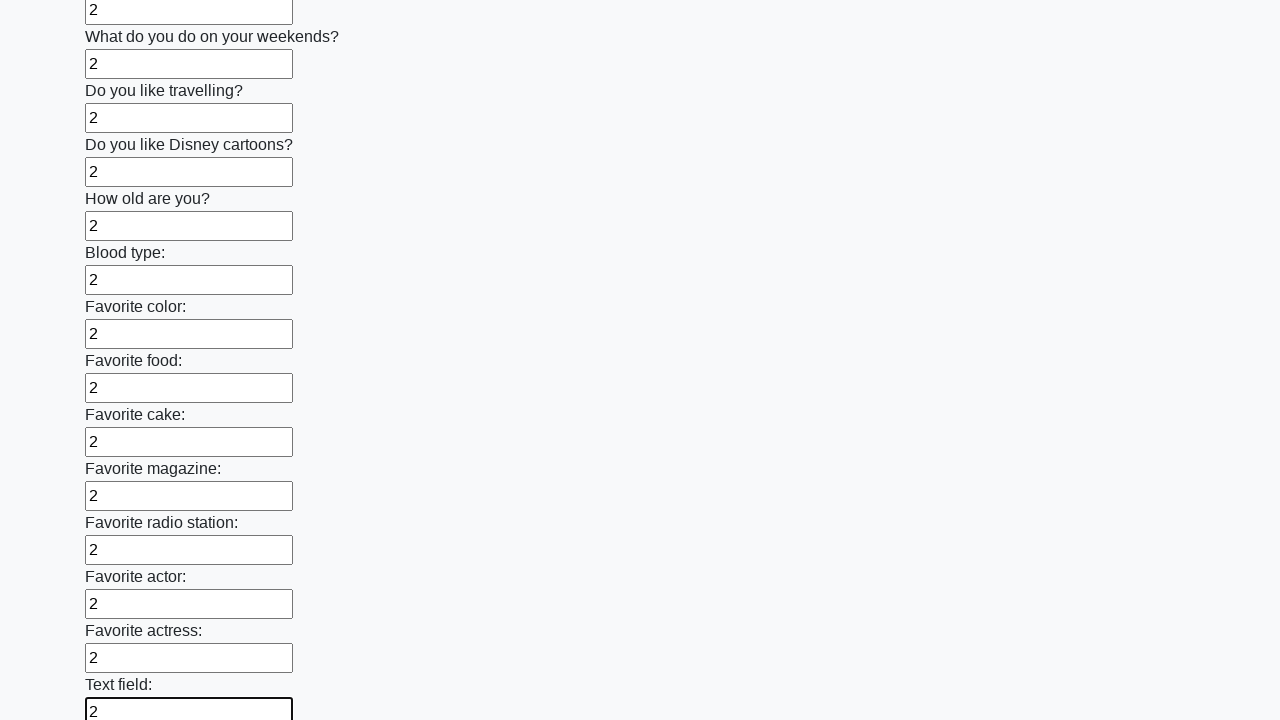

Filled input field with value '2' on input >> nth=27
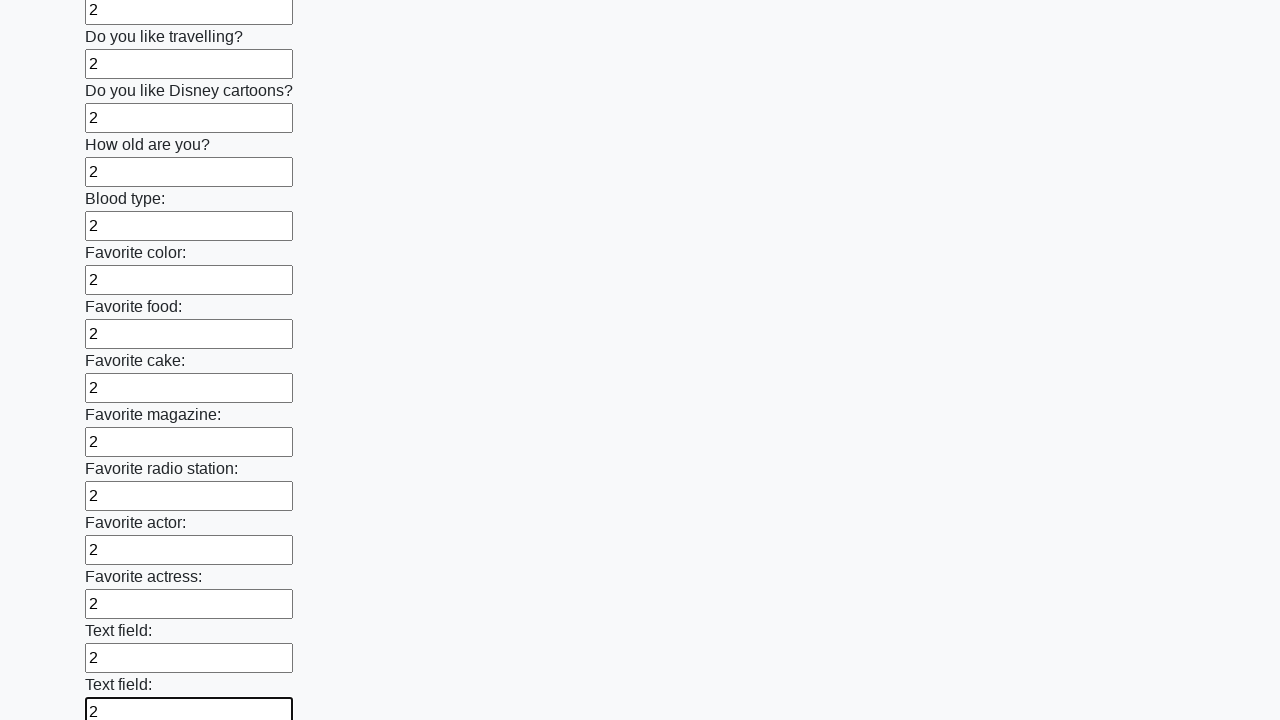

Filled input field with value '2' on input >> nth=28
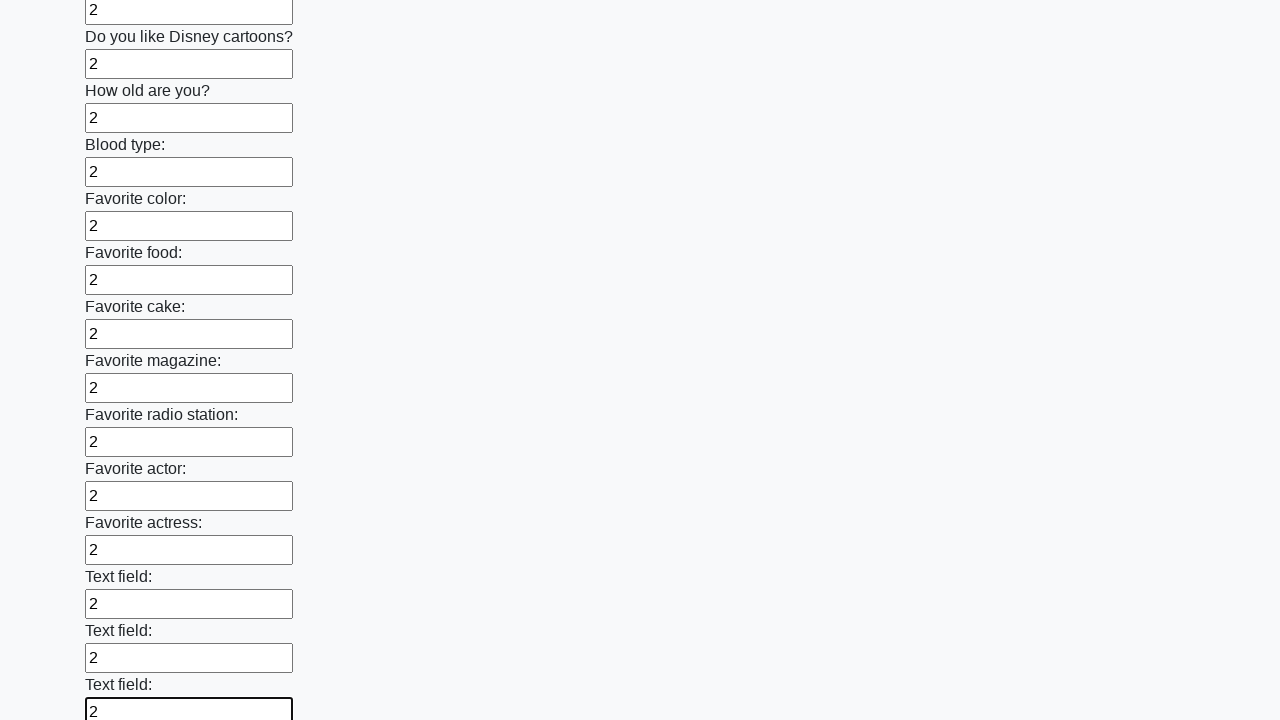

Filled input field with value '2' on input >> nth=29
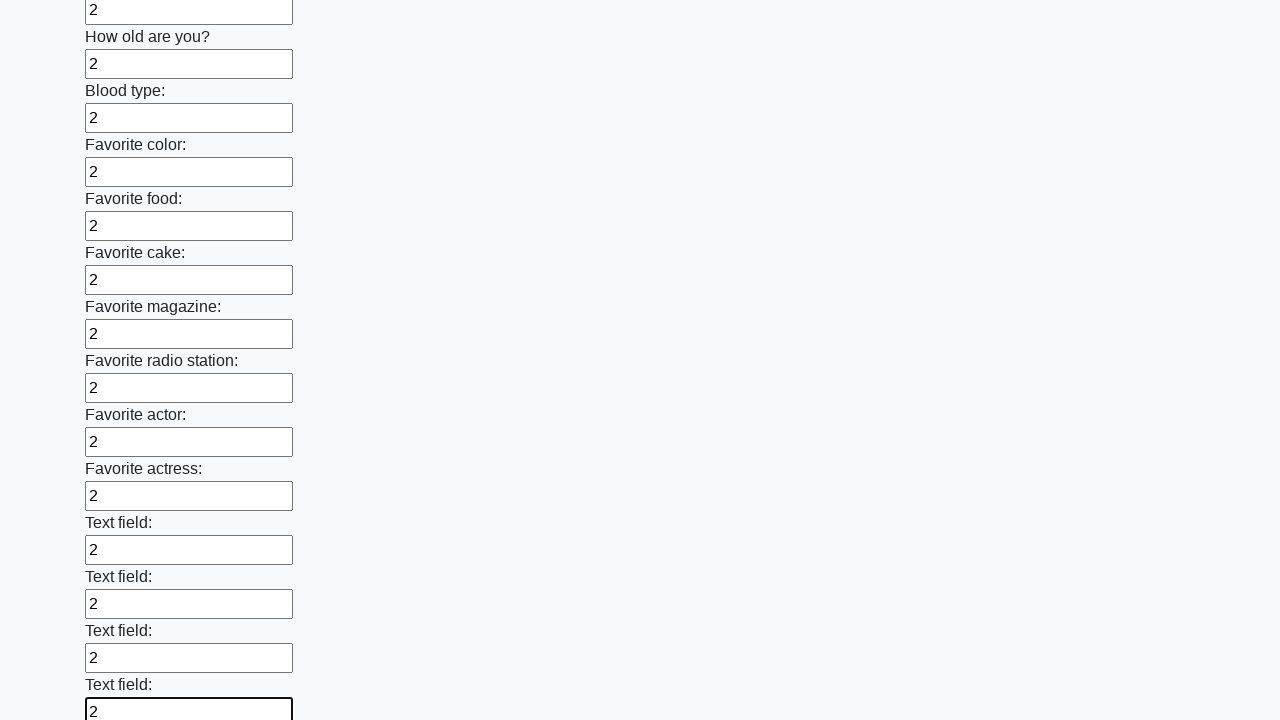

Filled input field with value '2' on input >> nth=30
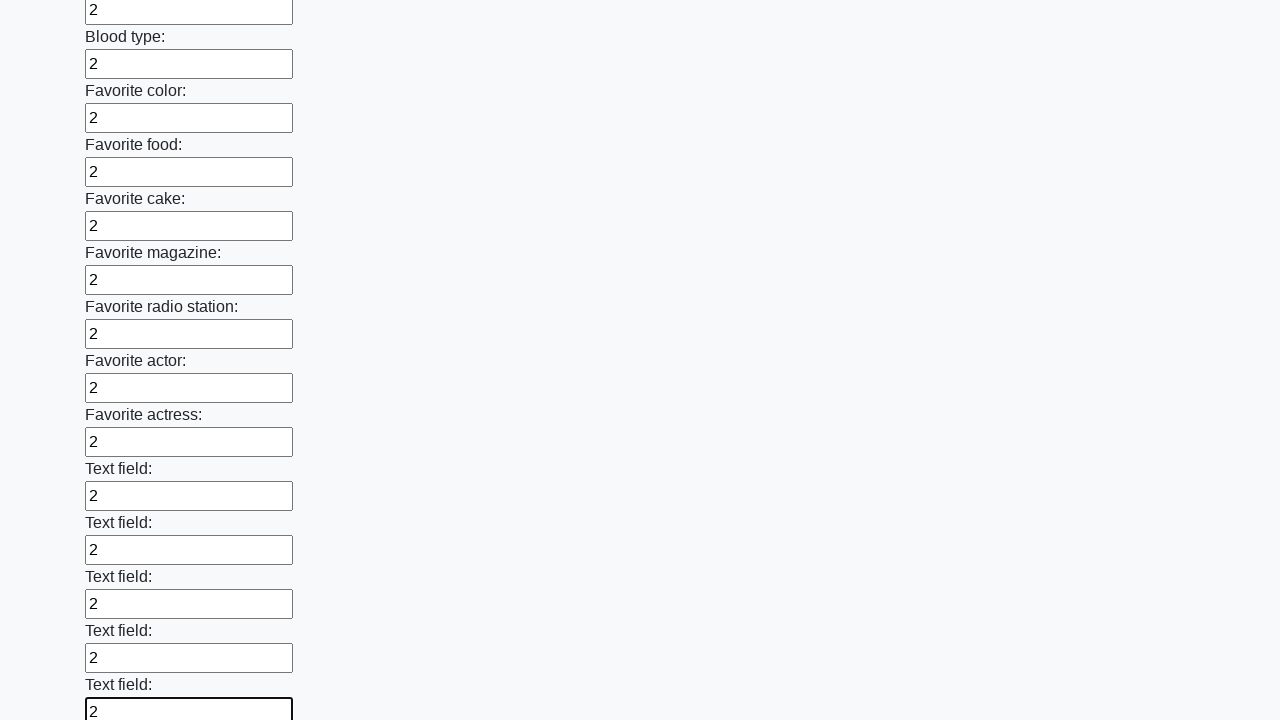

Filled input field with value '2' on input >> nth=31
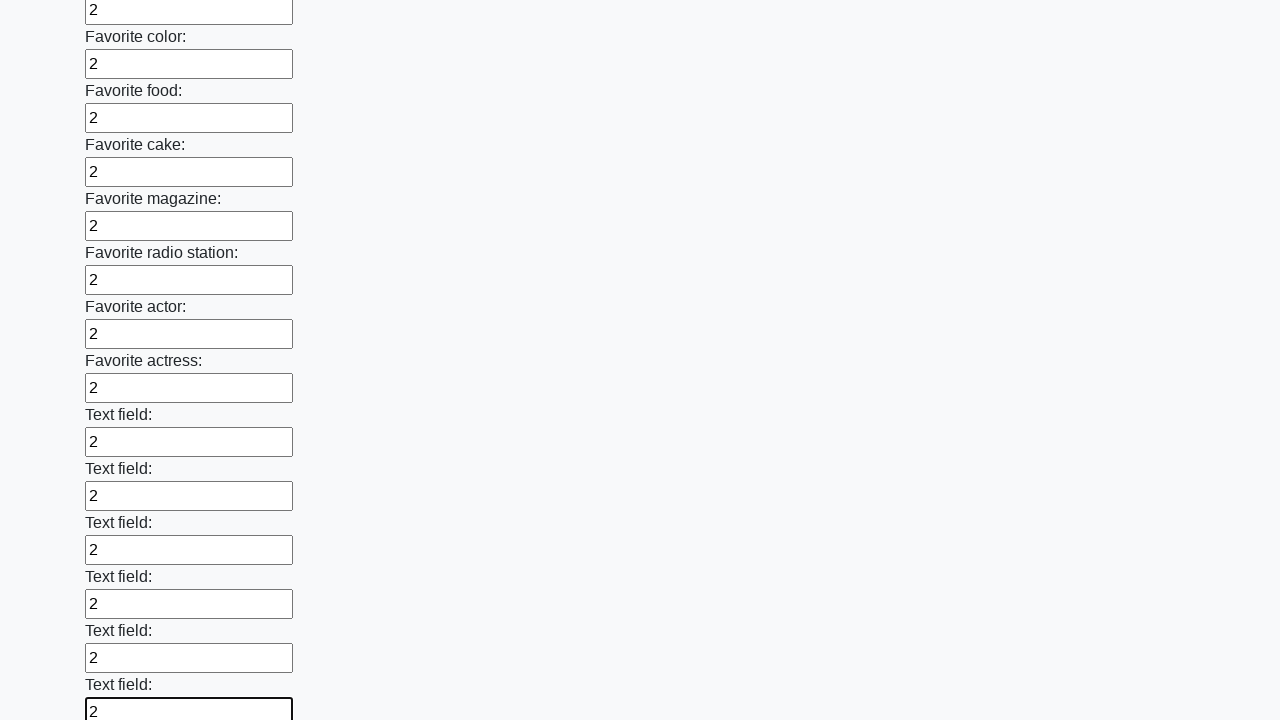

Filled input field with value '2' on input >> nth=32
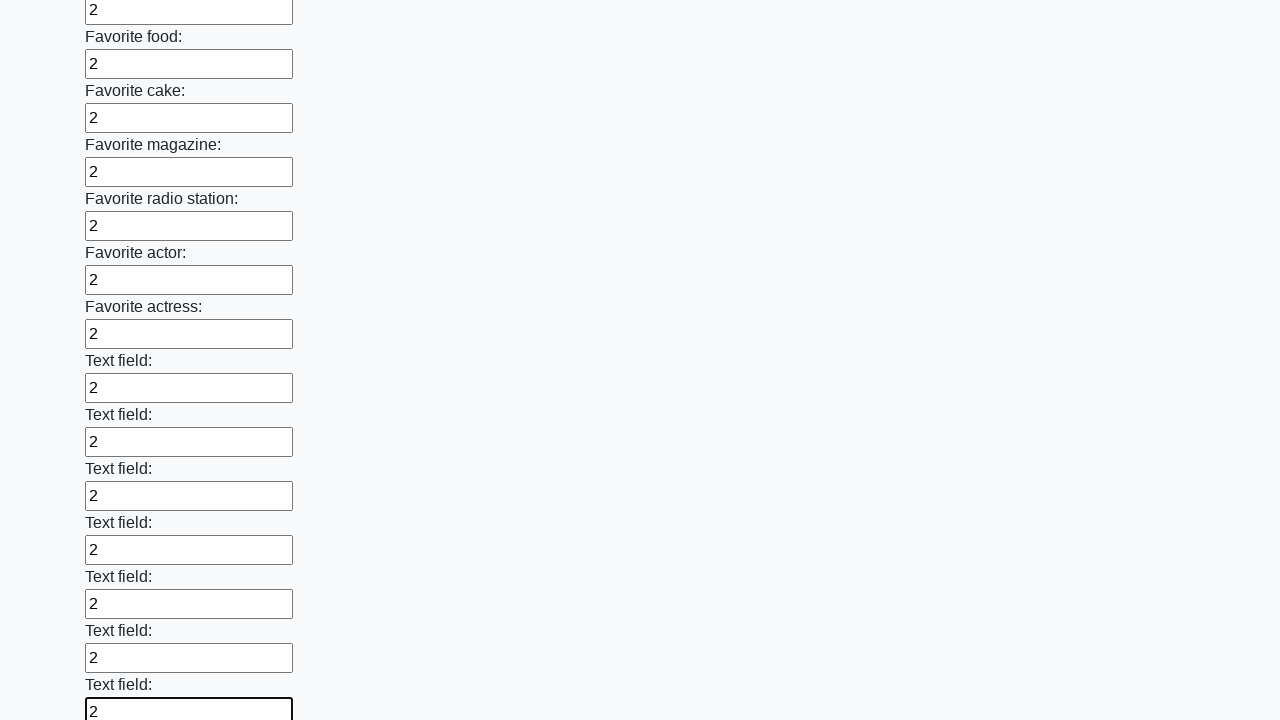

Filled input field with value '2' on input >> nth=33
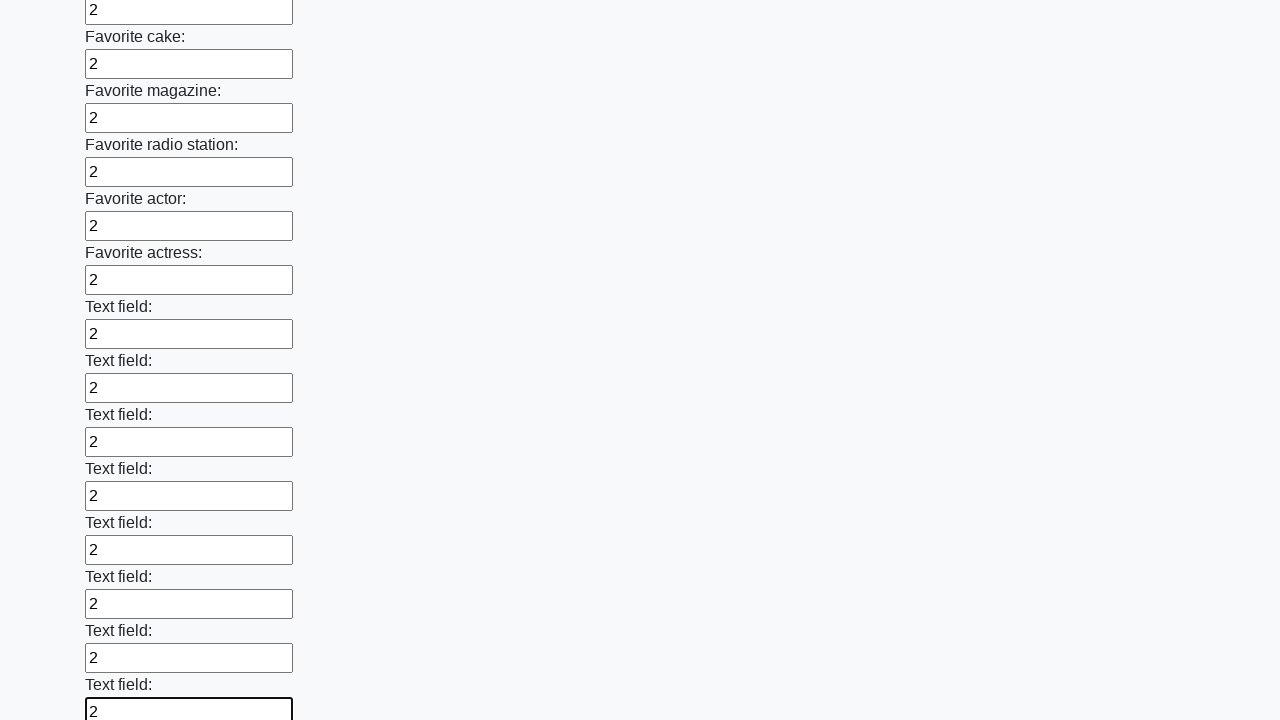

Filled input field with value '2' on input >> nth=34
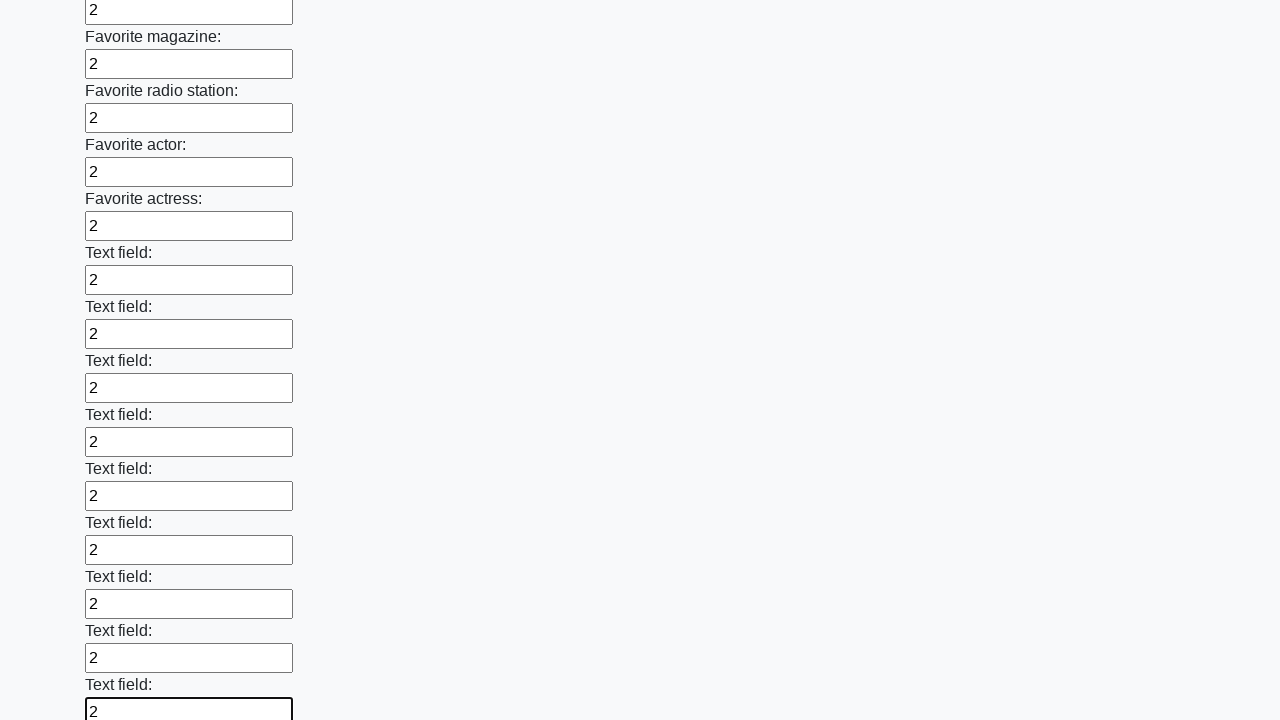

Filled input field with value '2' on input >> nth=35
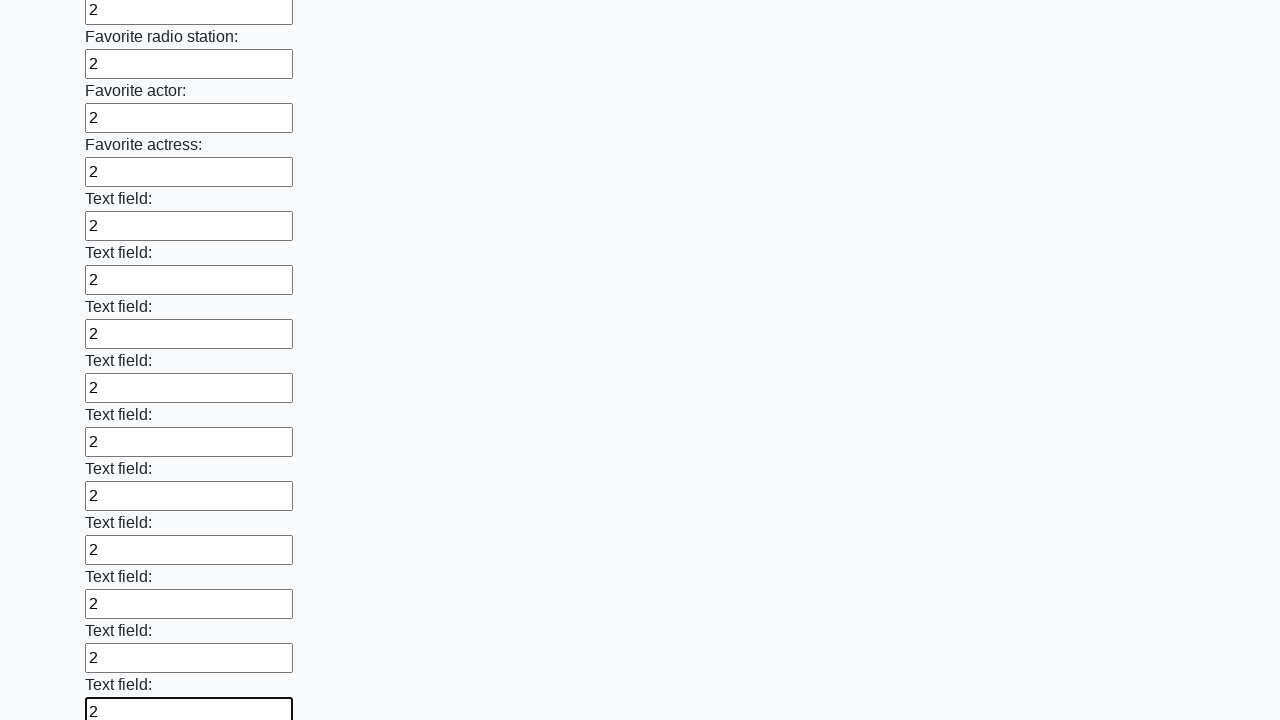

Filled input field with value '2' on input >> nth=36
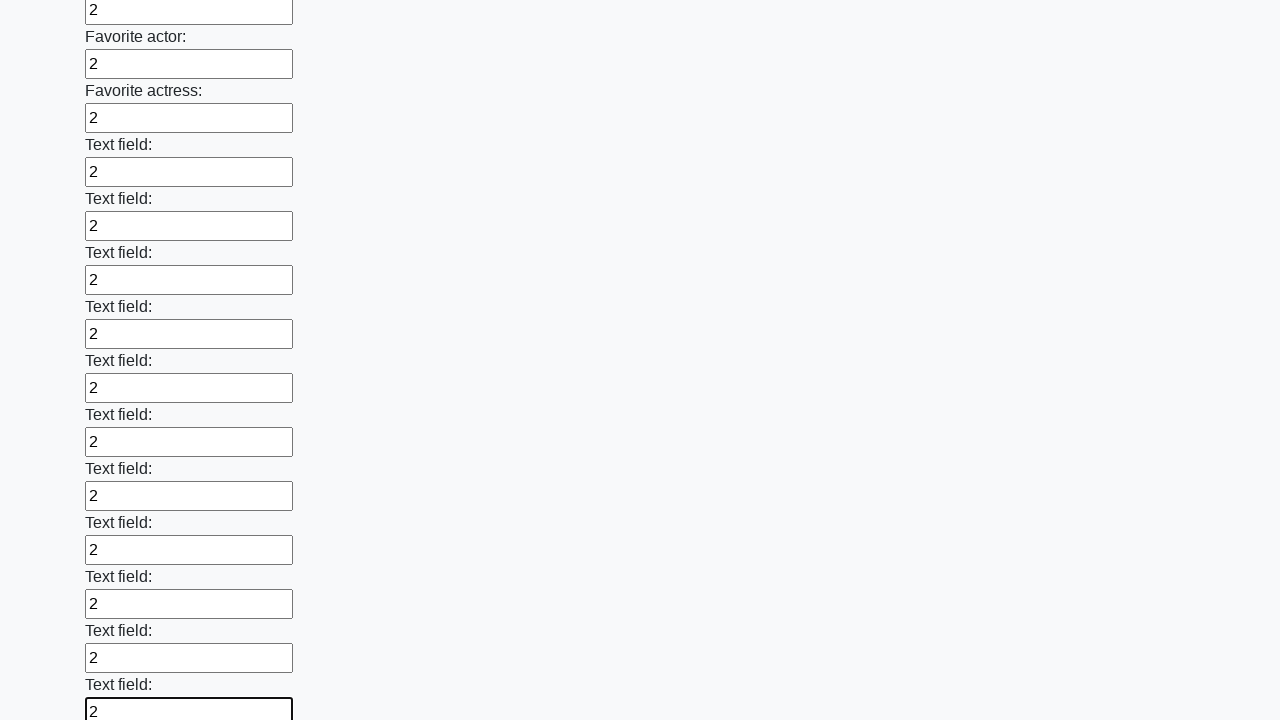

Filled input field with value '2' on input >> nth=37
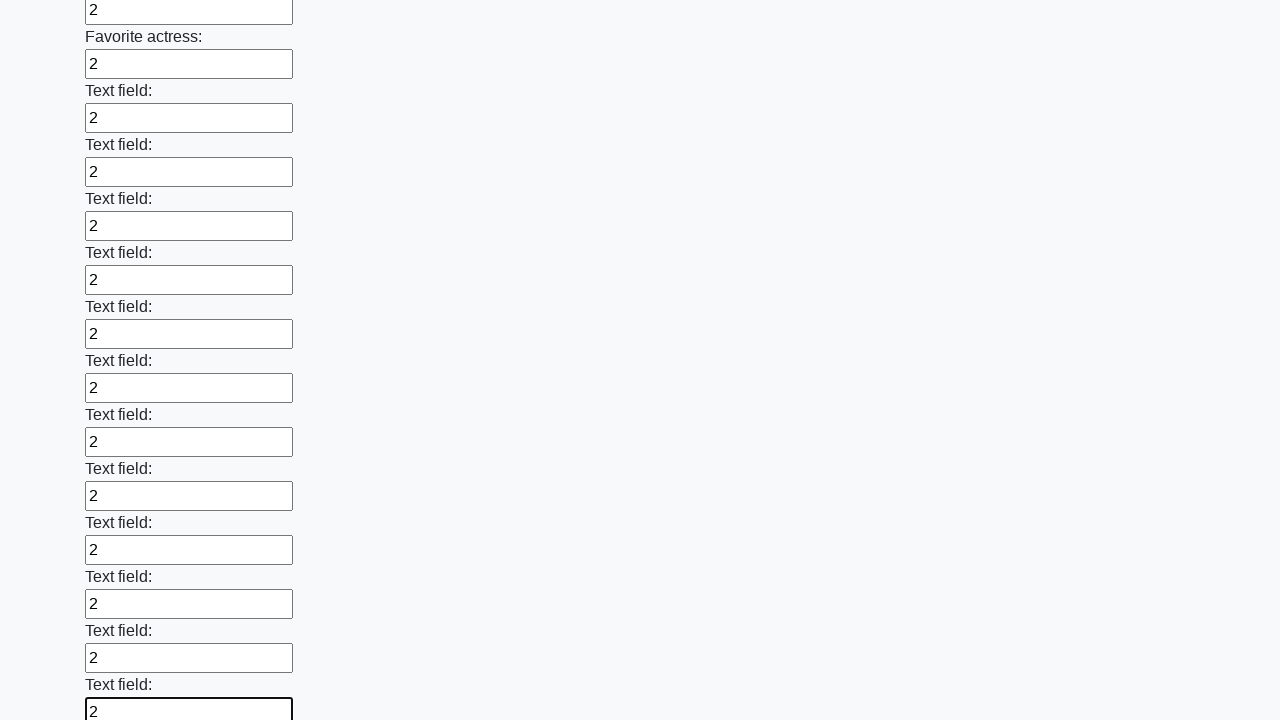

Filled input field with value '2' on input >> nth=38
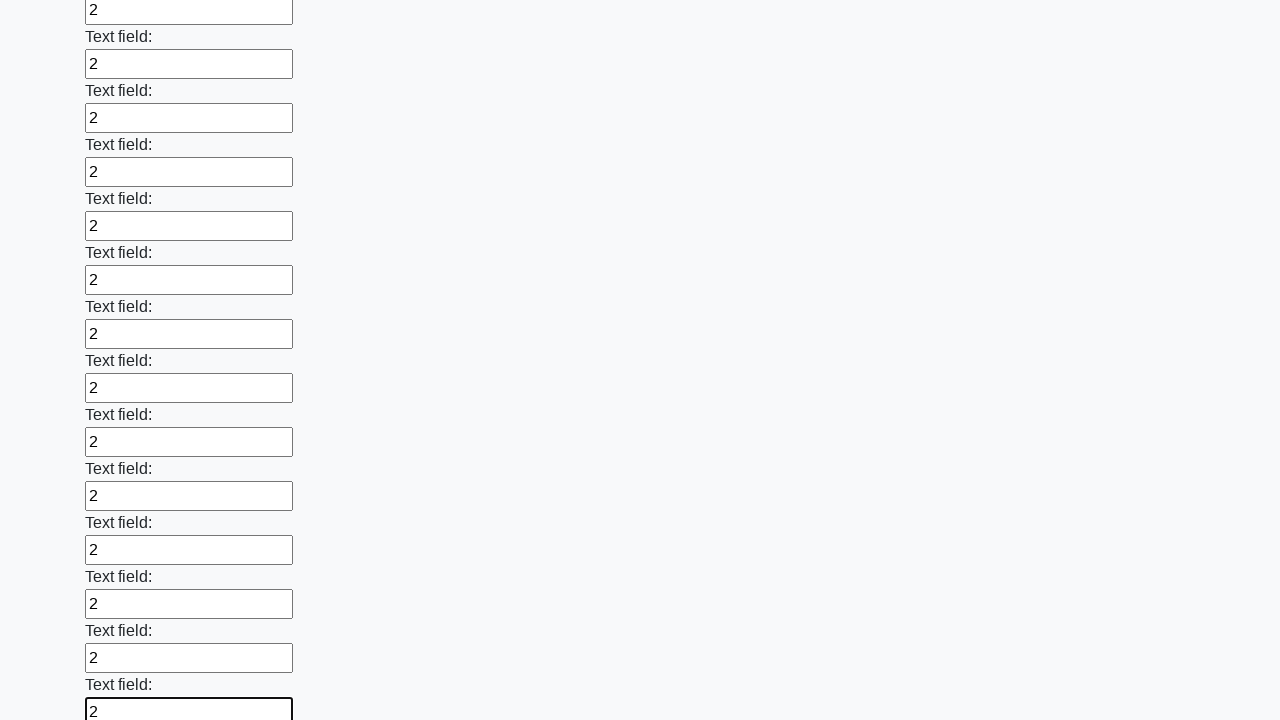

Filled input field with value '2' on input >> nth=39
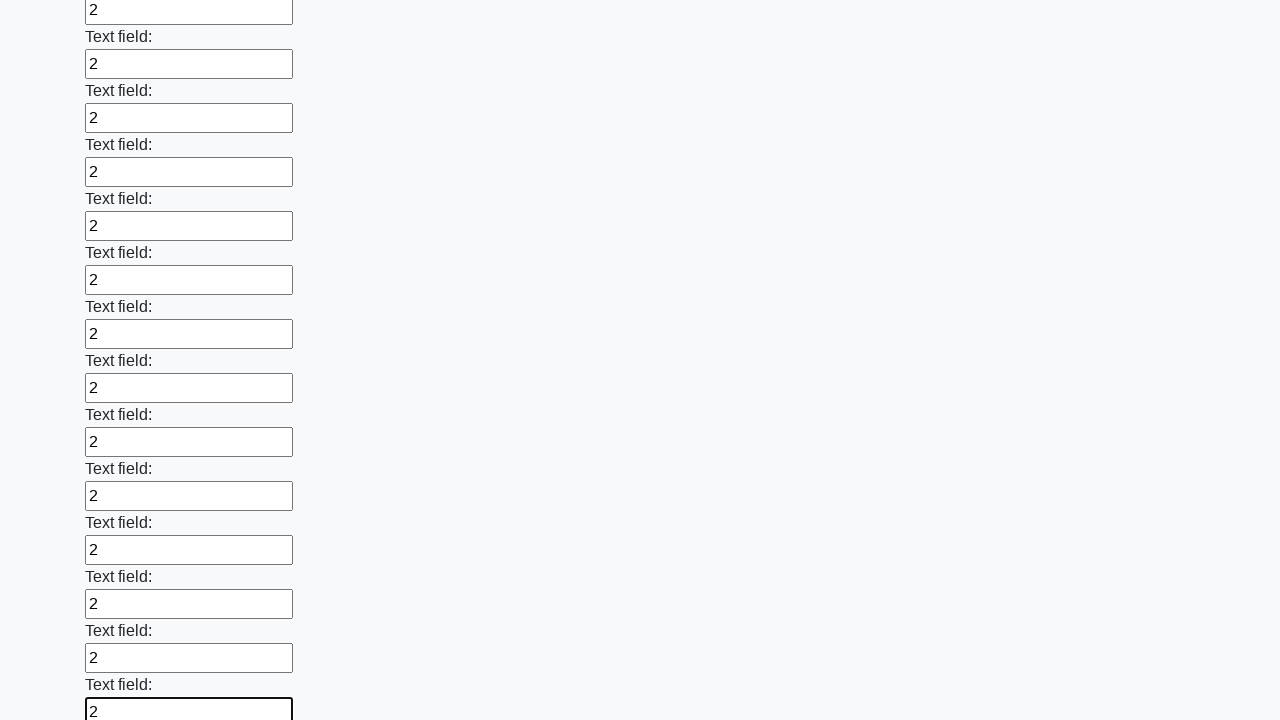

Filled input field with value '2' on input >> nth=40
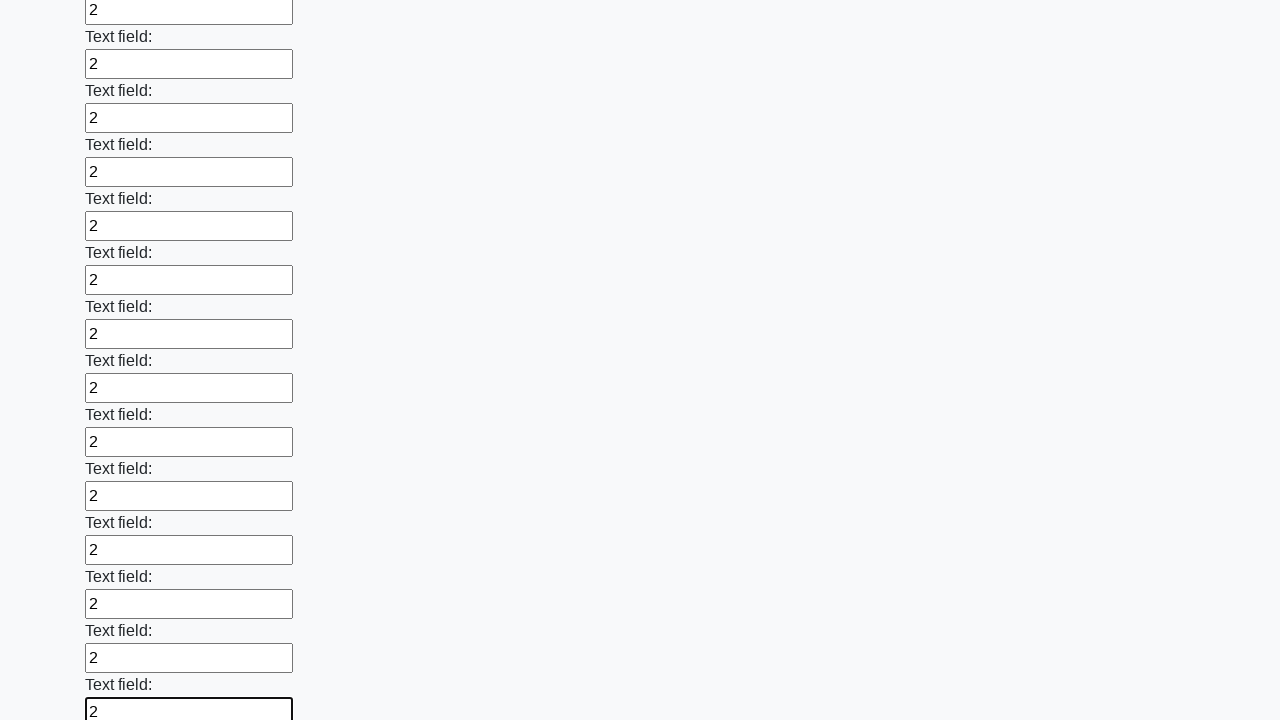

Filled input field with value '2' on input >> nth=41
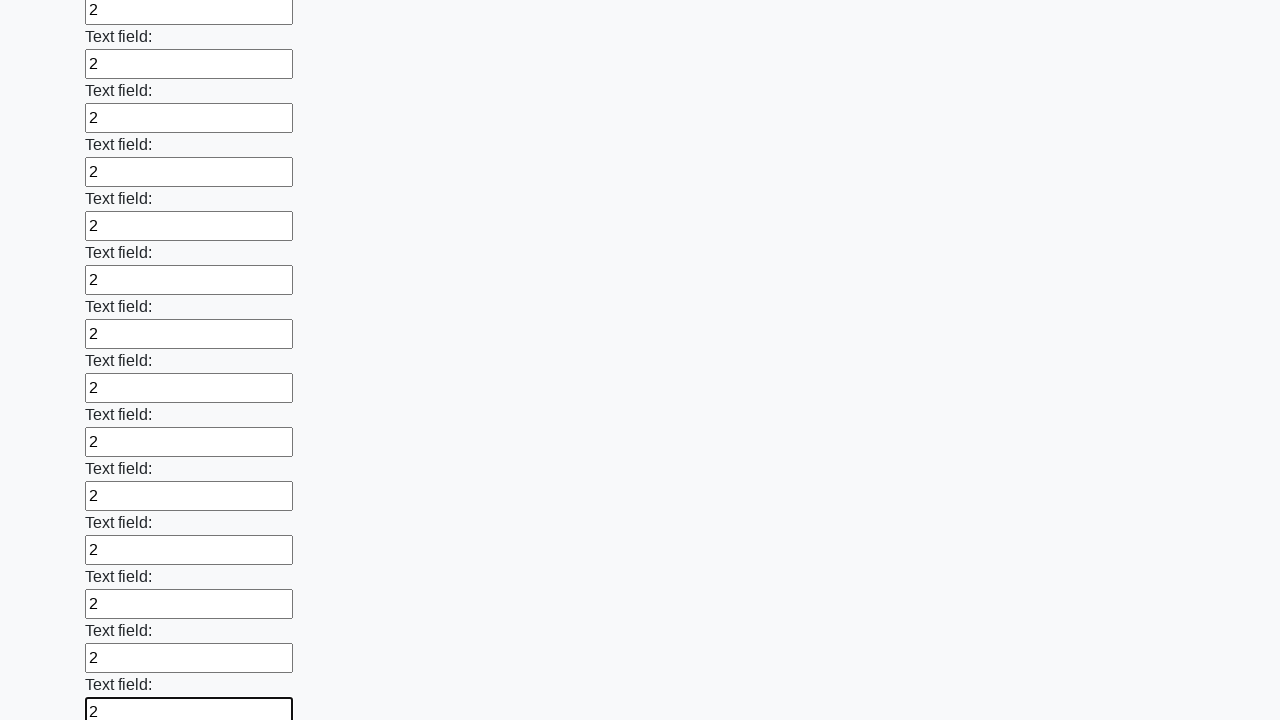

Filled input field with value '2' on input >> nth=42
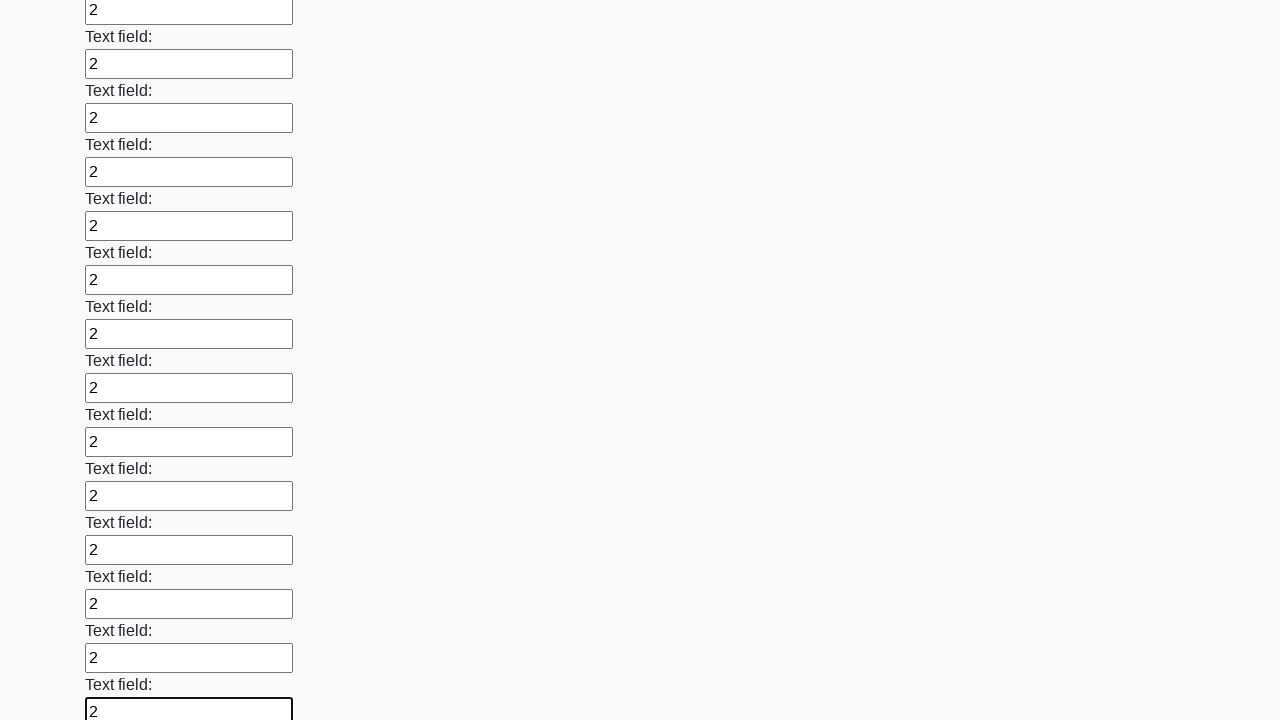

Filled input field with value '2' on input >> nth=43
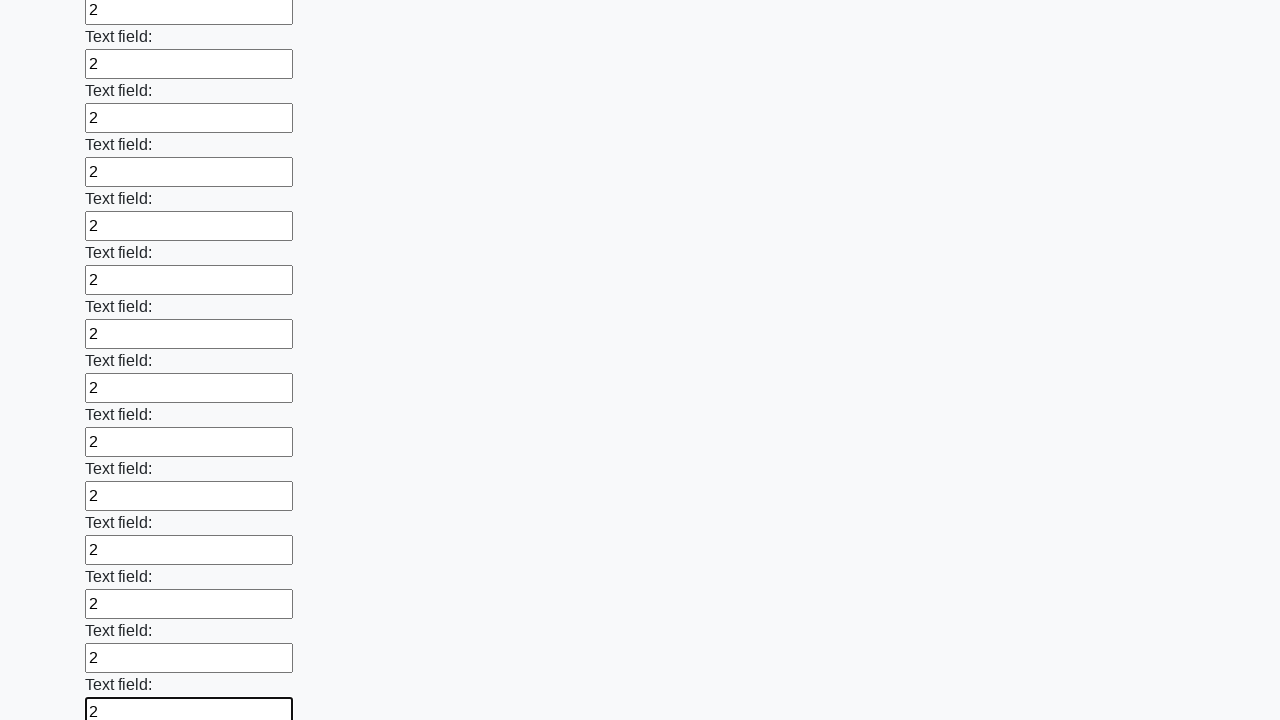

Filled input field with value '2' on input >> nth=44
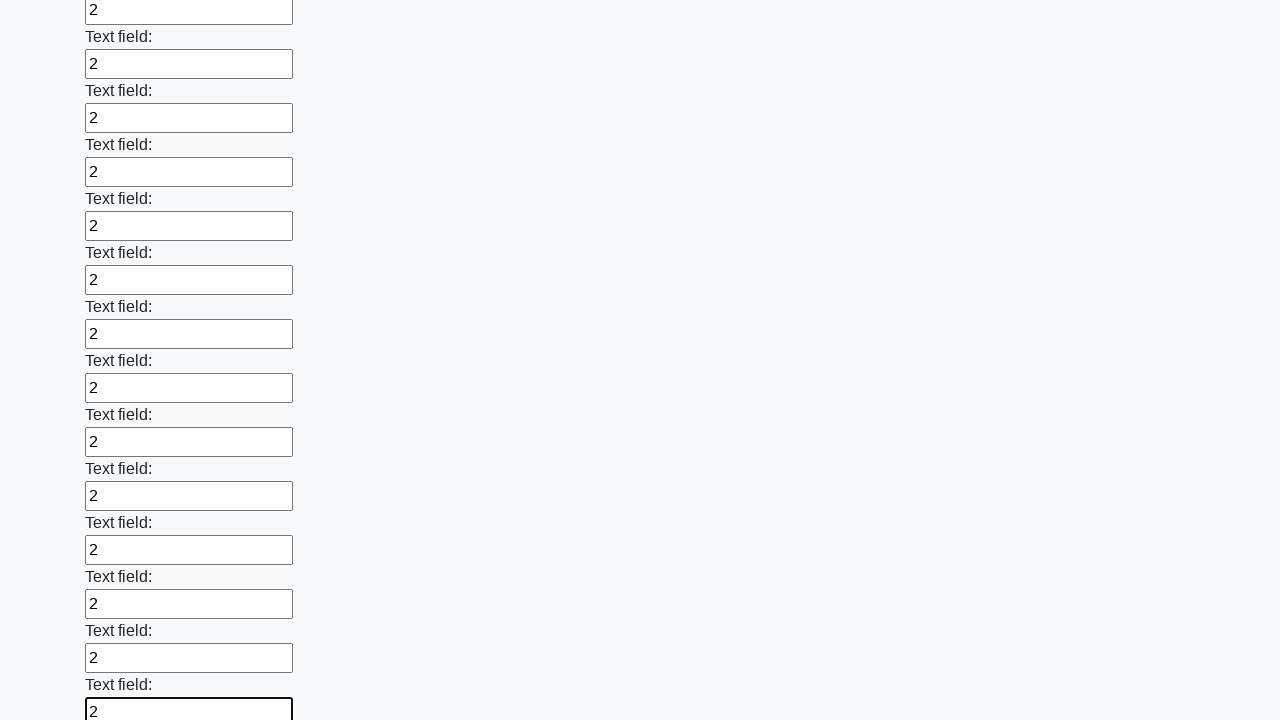

Filled input field with value '2' on input >> nth=45
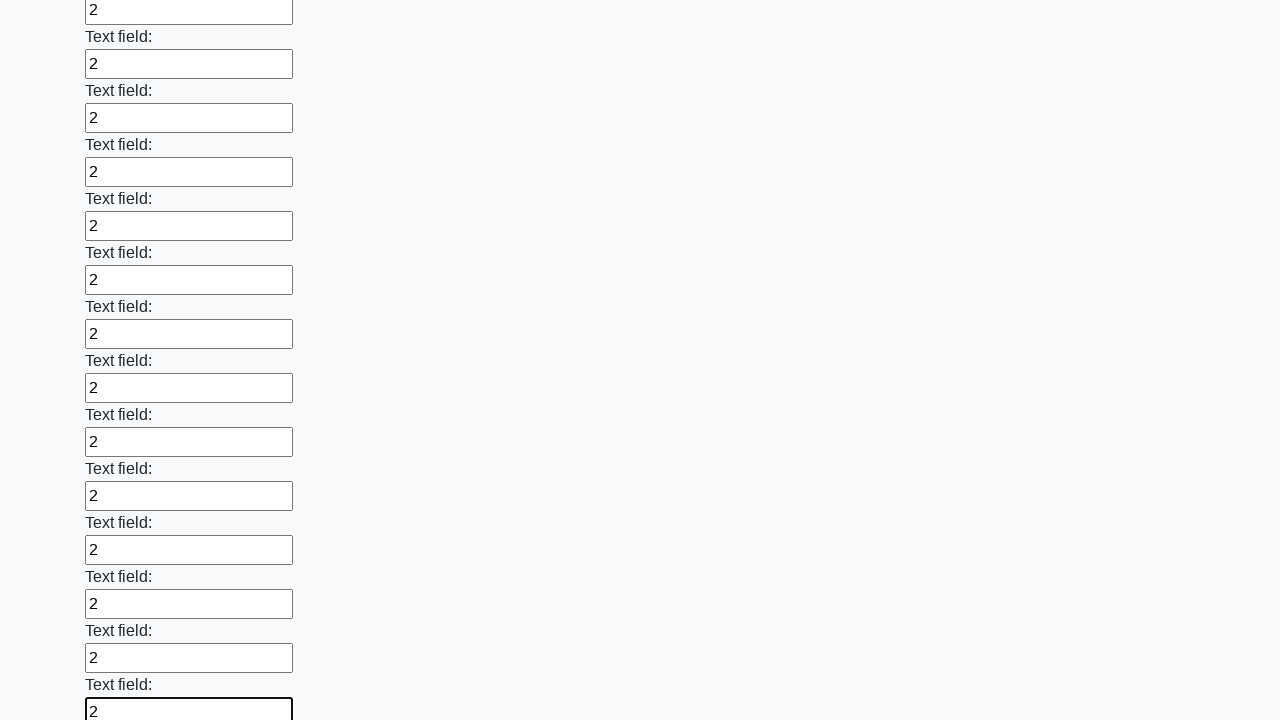

Filled input field with value '2' on input >> nth=46
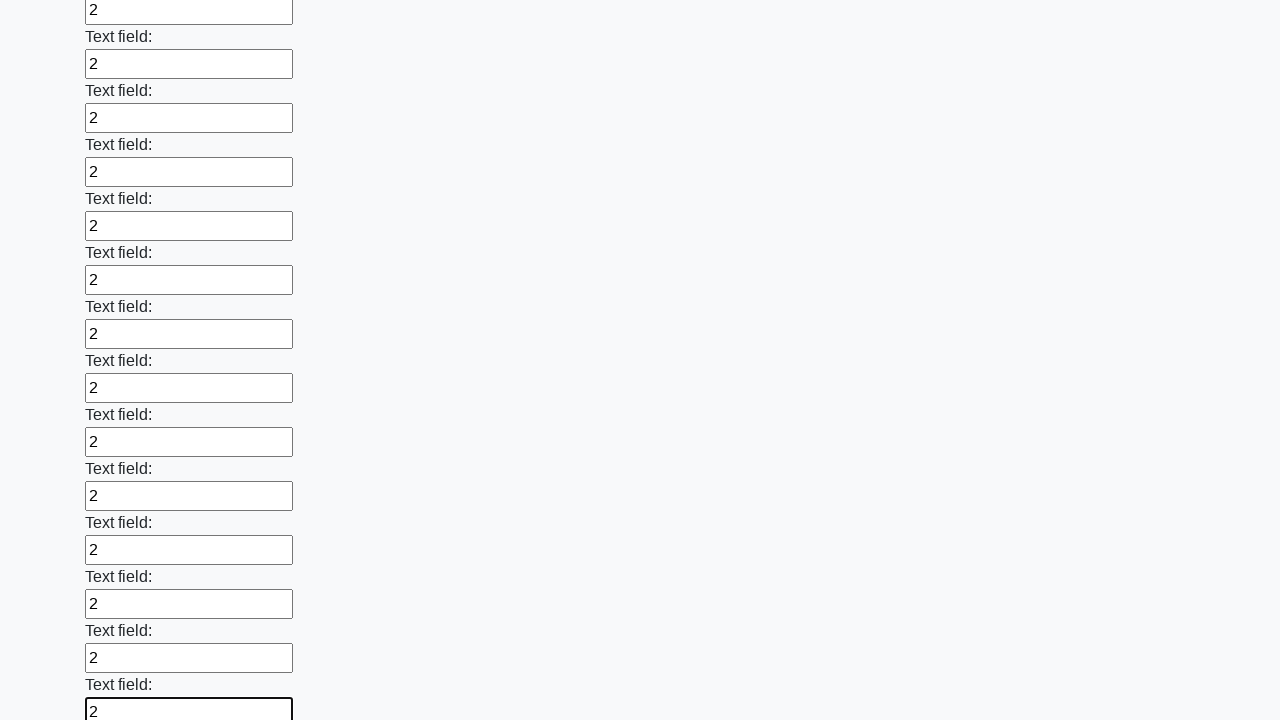

Filled input field with value '2' on input >> nth=47
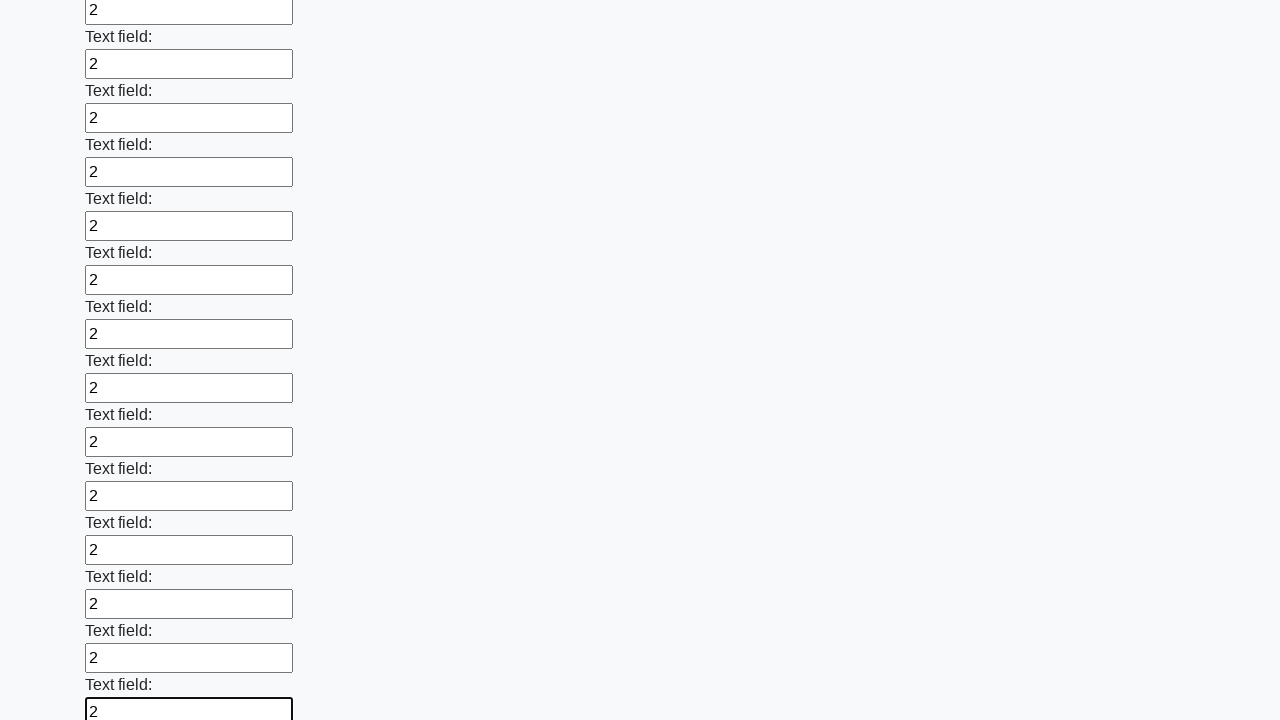

Filled input field with value '2' on input >> nth=48
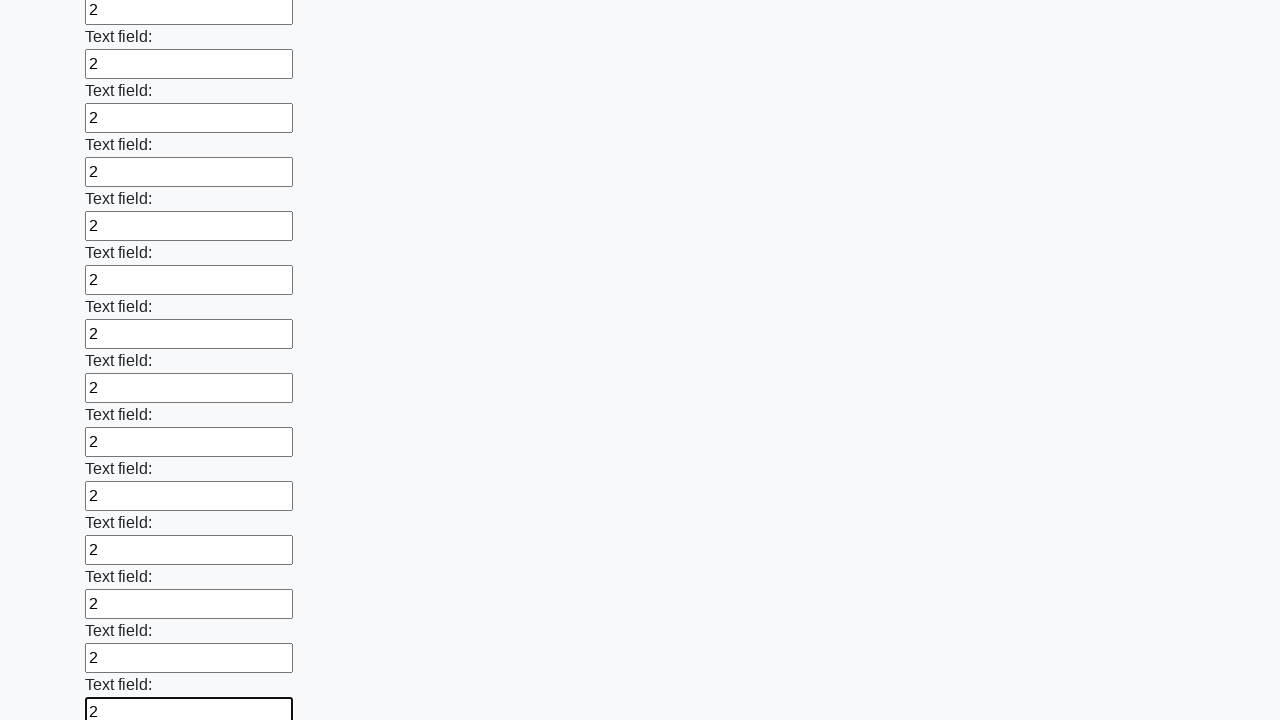

Filled input field with value '2' on input >> nth=49
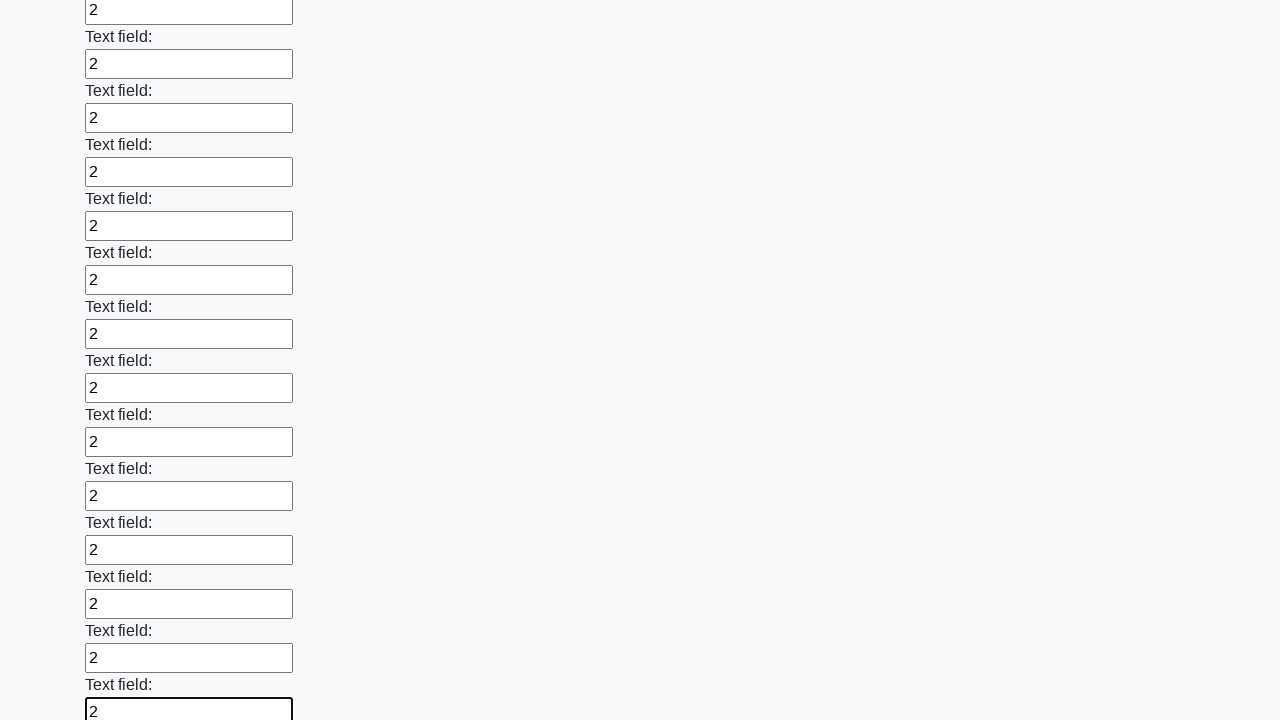

Filled input field with value '2' on input >> nth=50
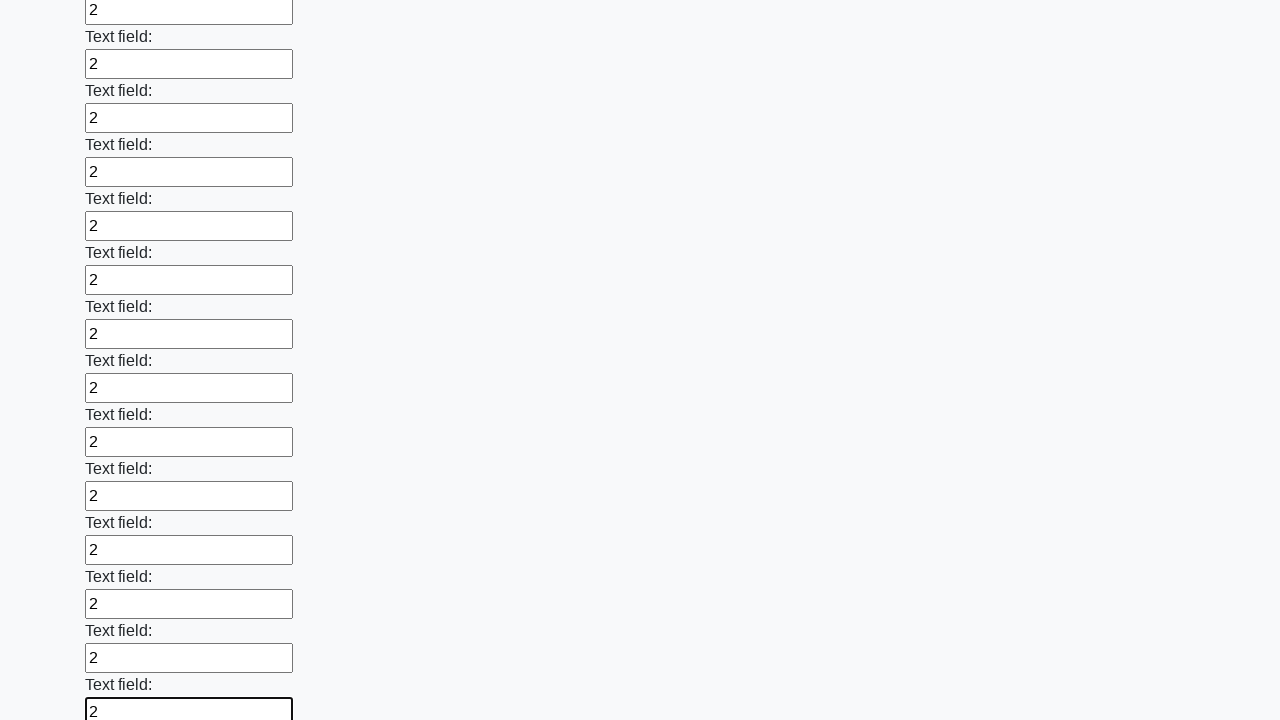

Filled input field with value '2' on input >> nth=51
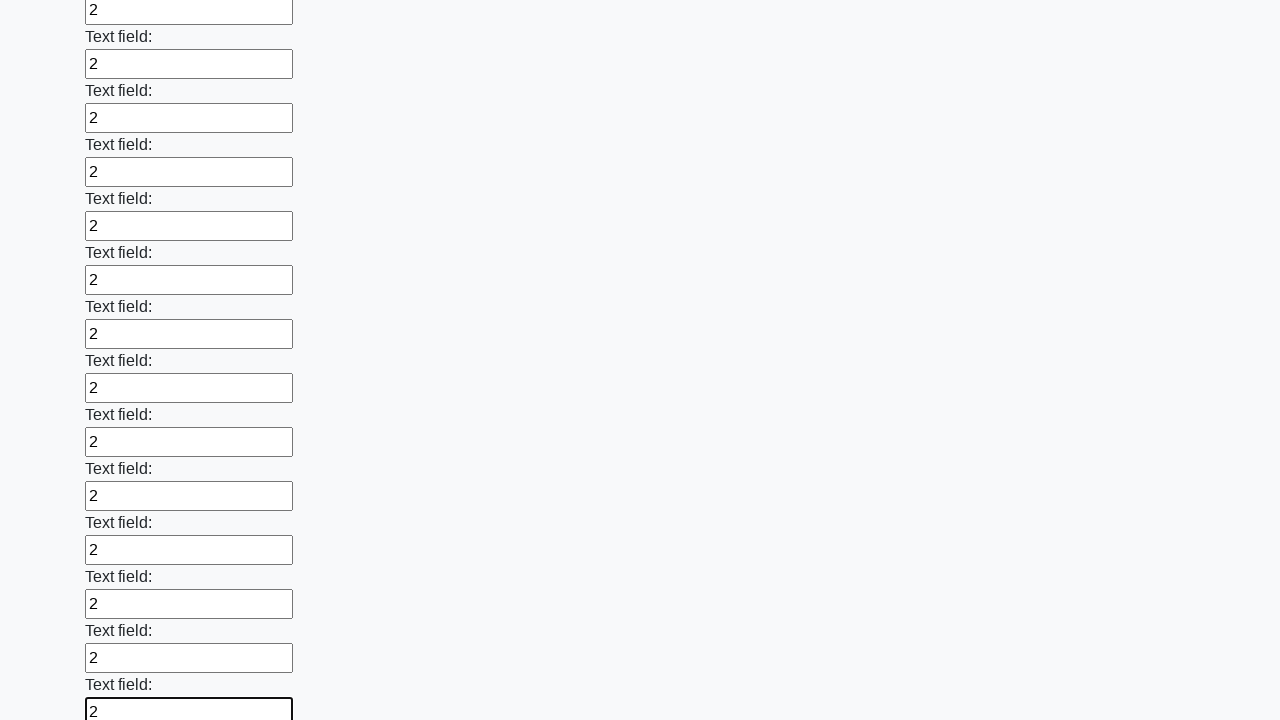

Filled input field with value '2' on input >> nth=52
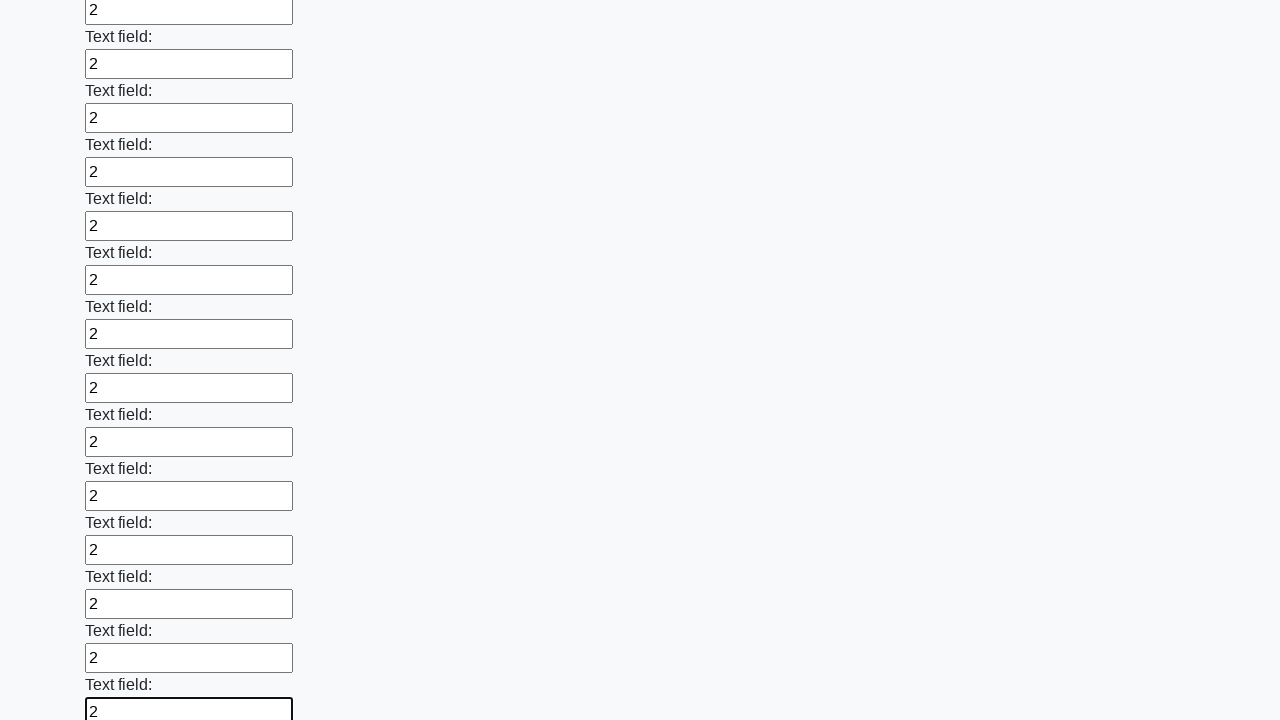

Filled input field with value '2' on input >> nth=53
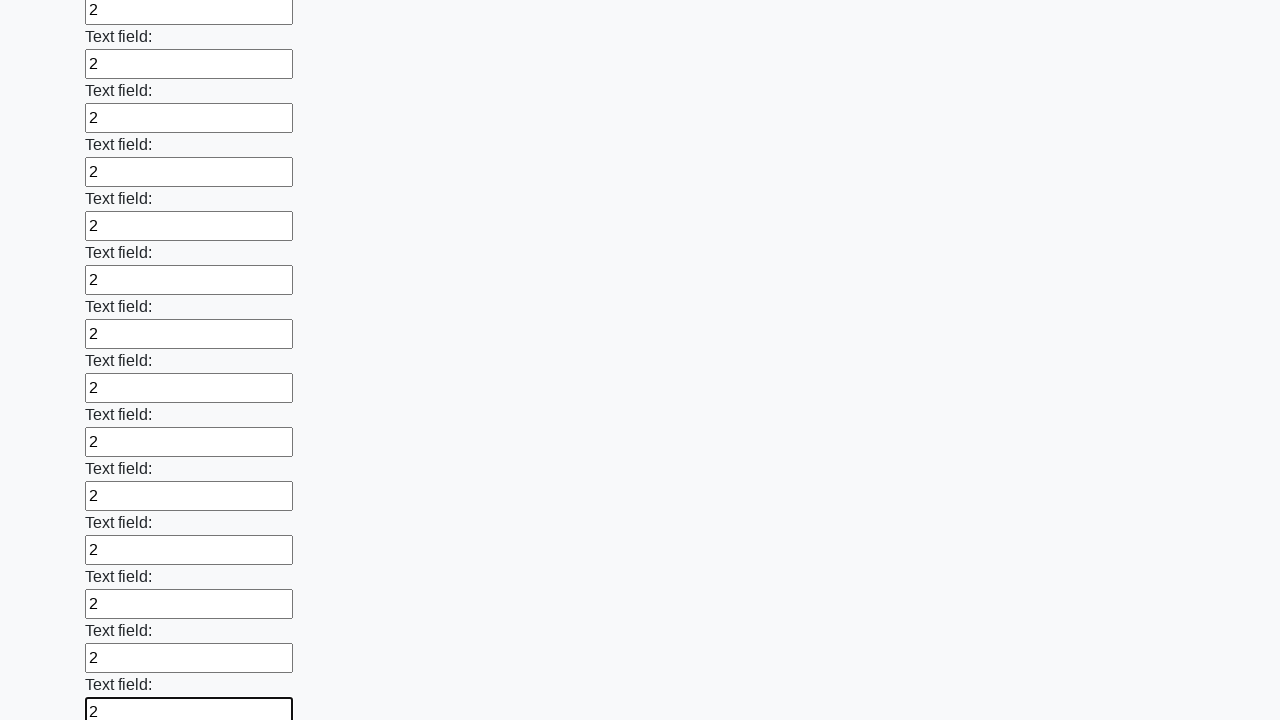

Filled input field with value '2' on input >> nth=54
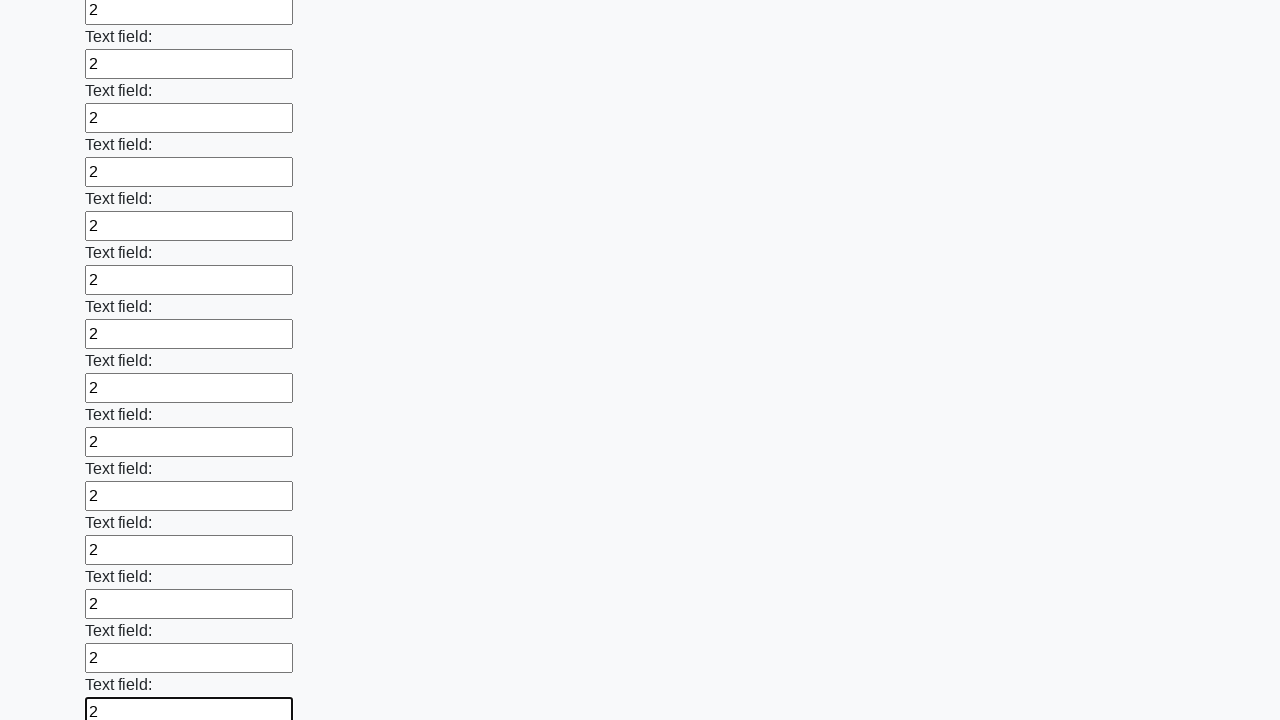

Filled input field with value '2' on input >> nth=55
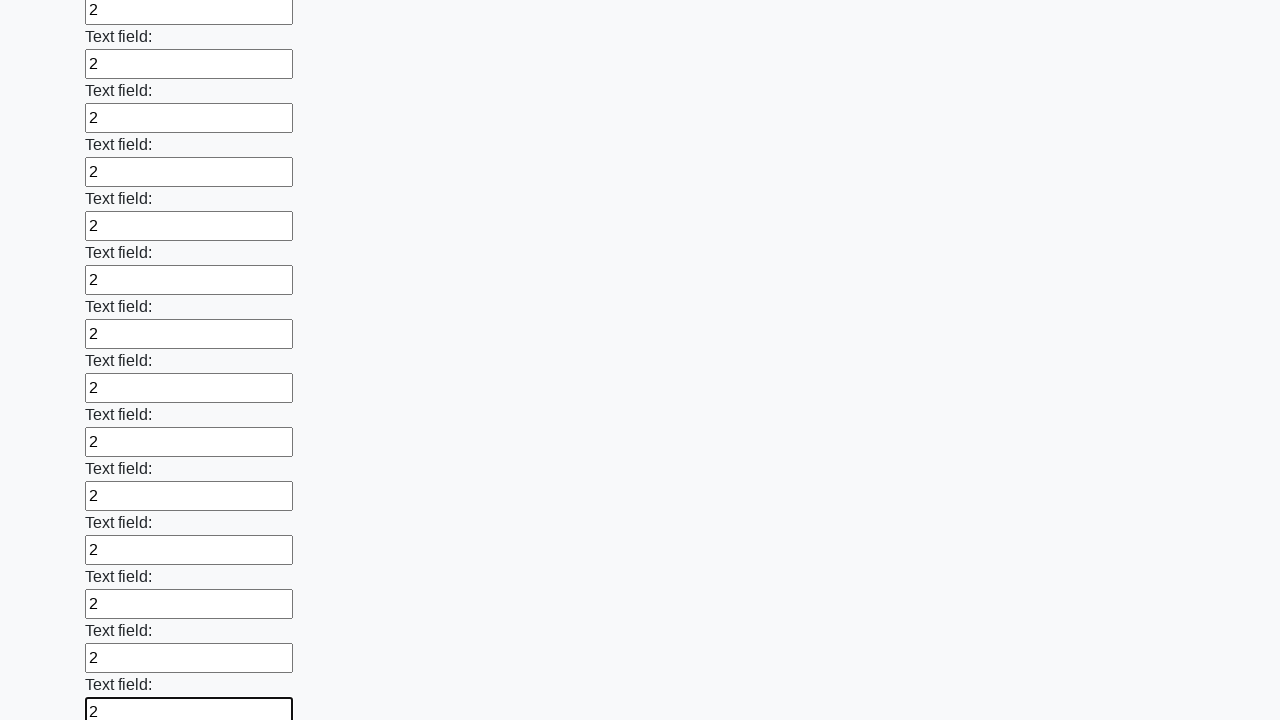

Filled input field with value '2' on input >> nth=56
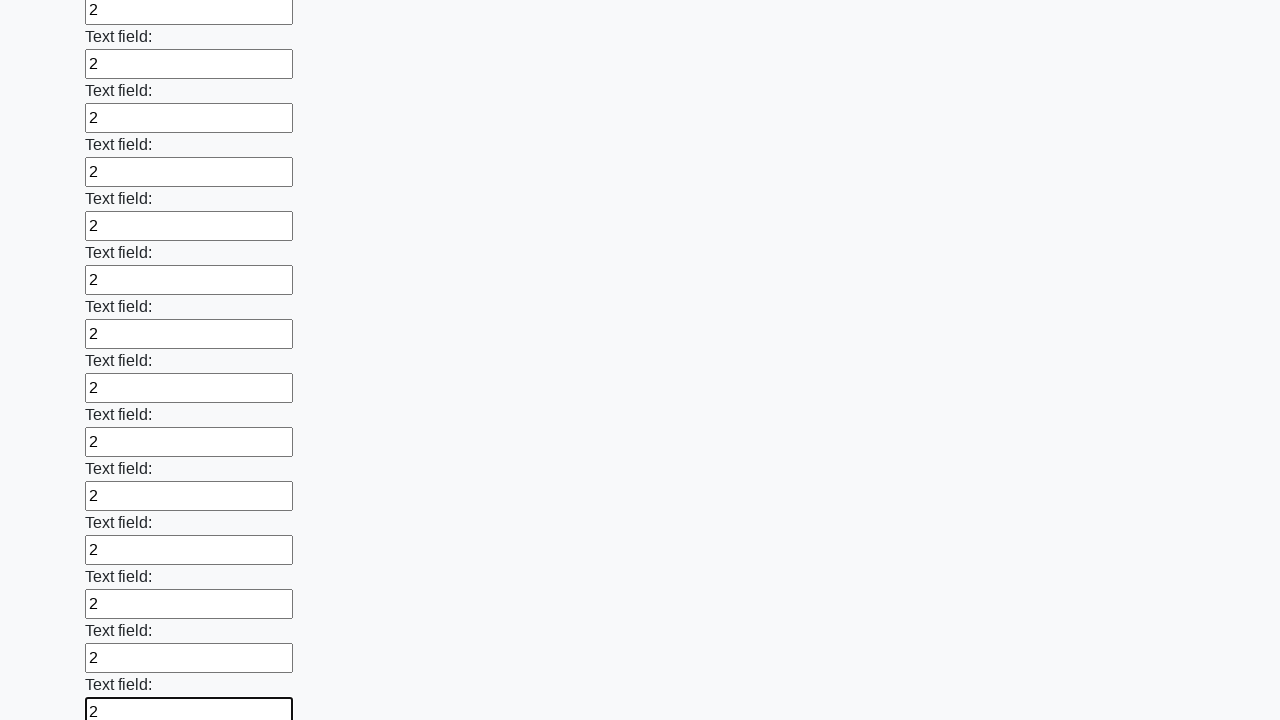

Filled input field with value '2' on input >> nth=57
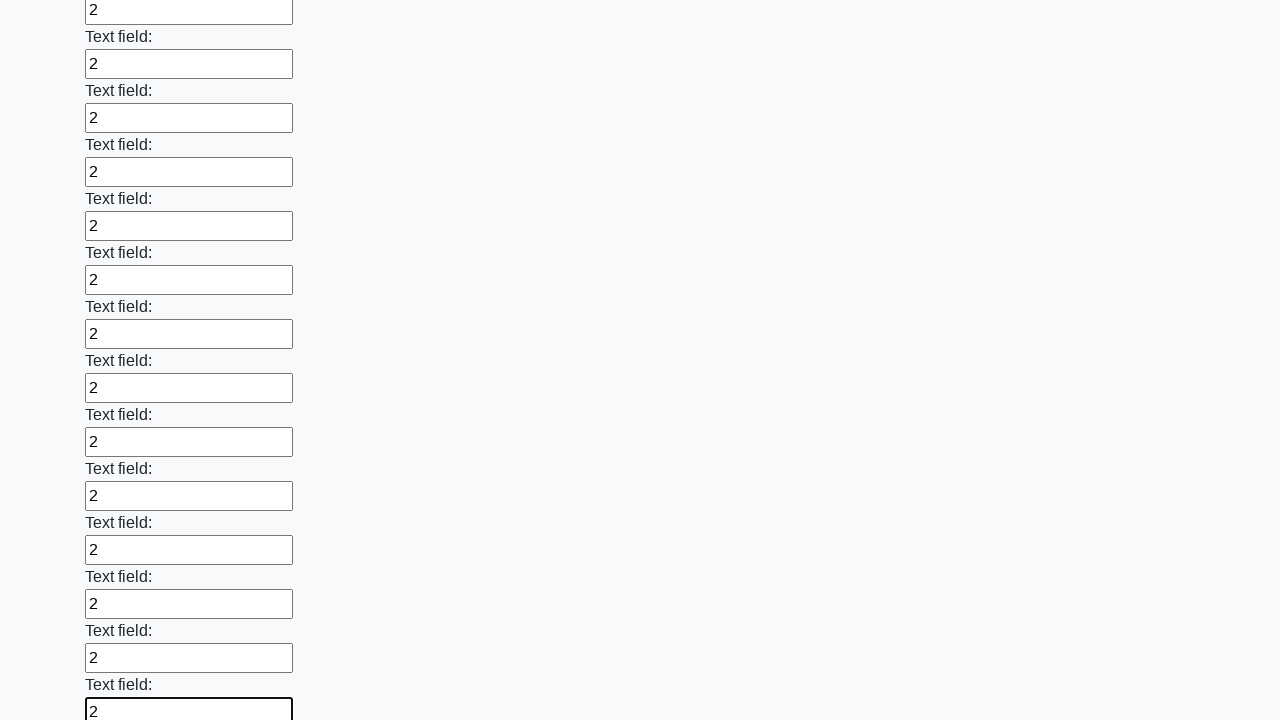

Filled input field with value '2' on input >> nth=58
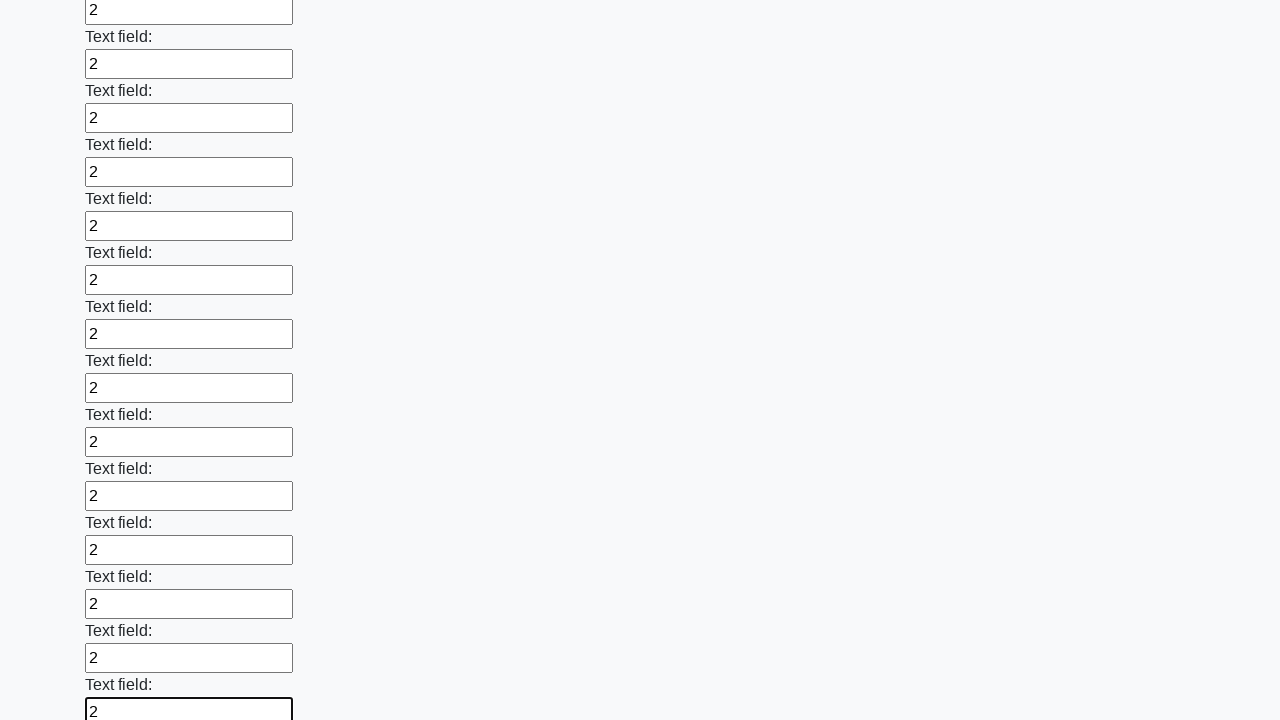

Filled input field with value '2' on input >> nth=59
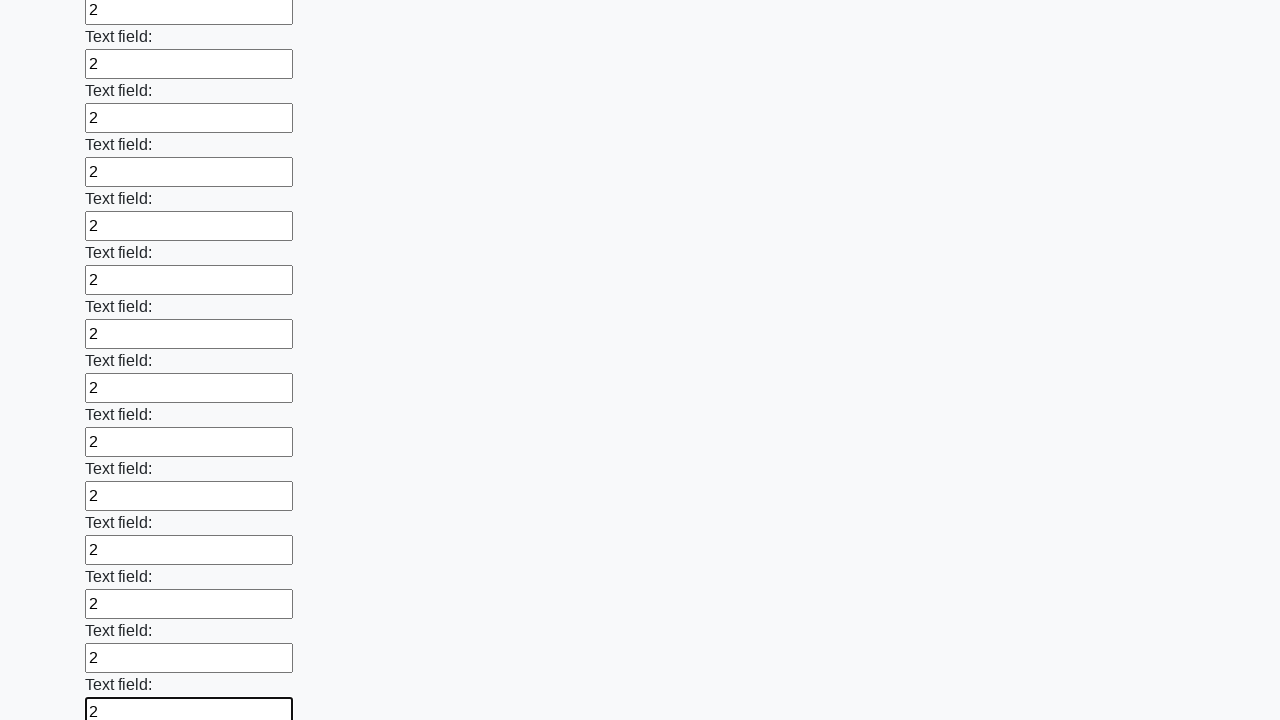

Filled input field with value '2' on input >> nth=60
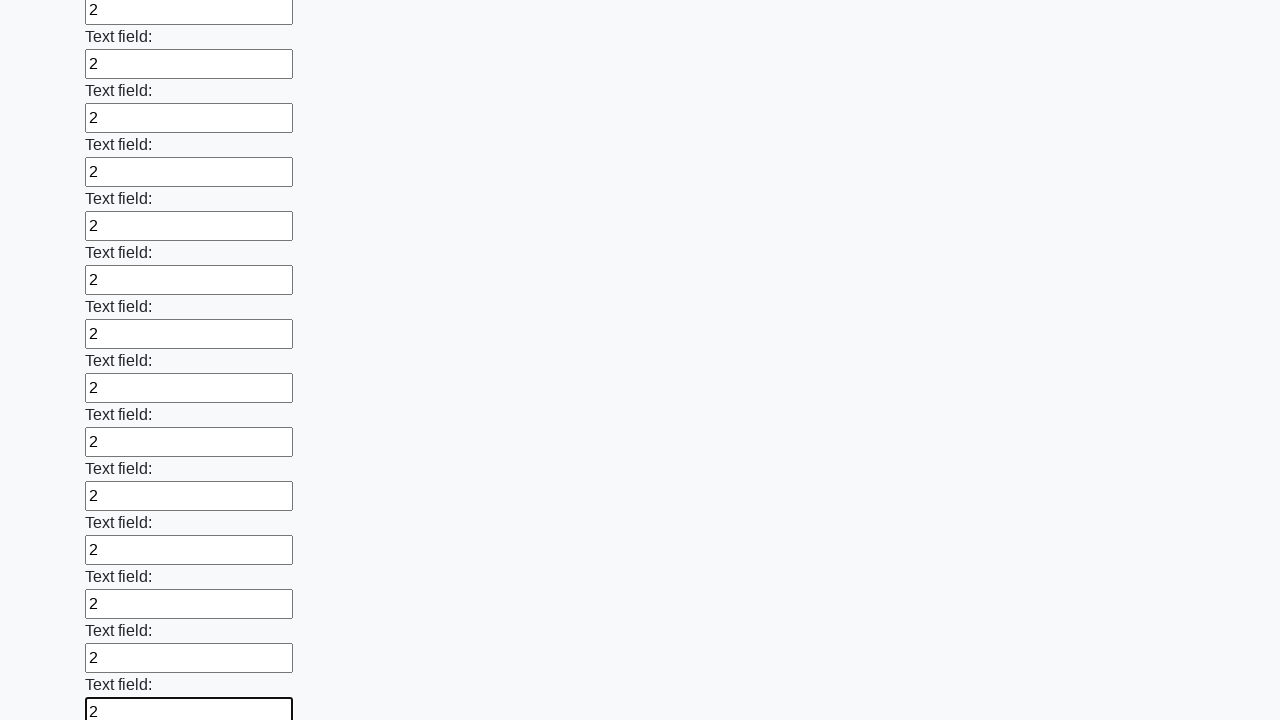

Filled input field with value '2' on input >> nth=61
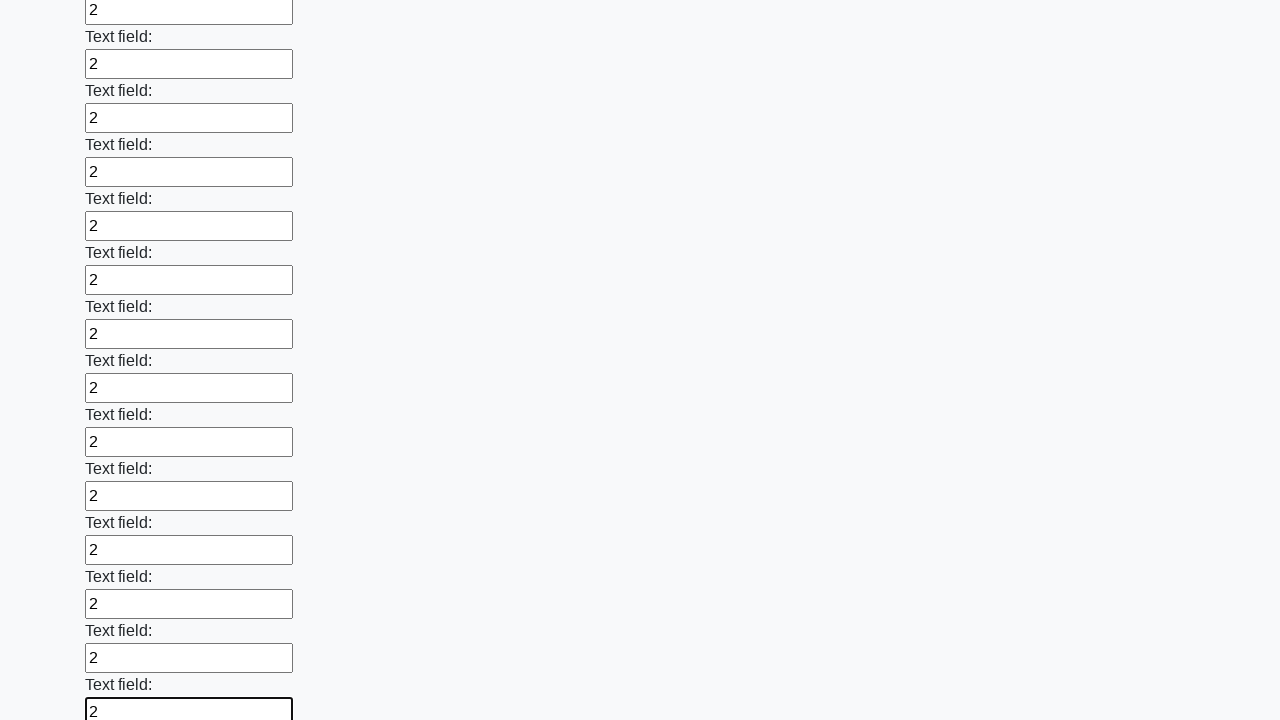

Filled input field with value '2' on input >> nth=62
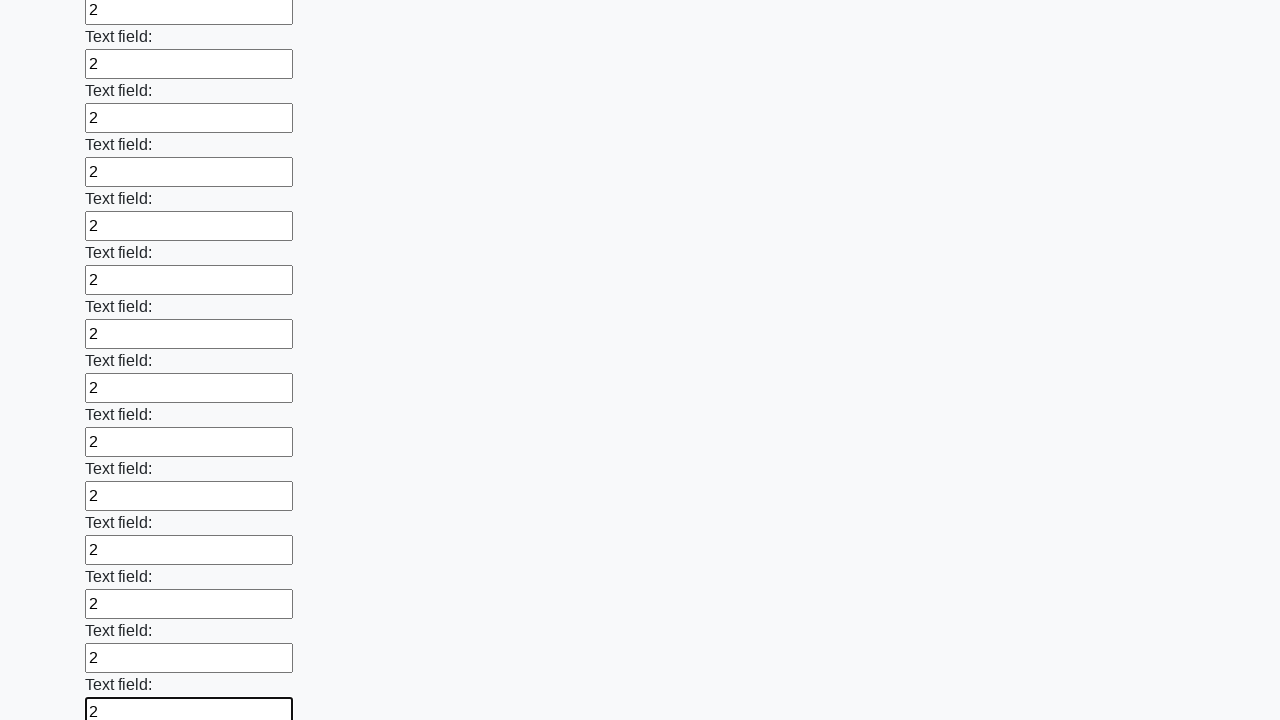

Filled input field with value '2' on input >> nth=63
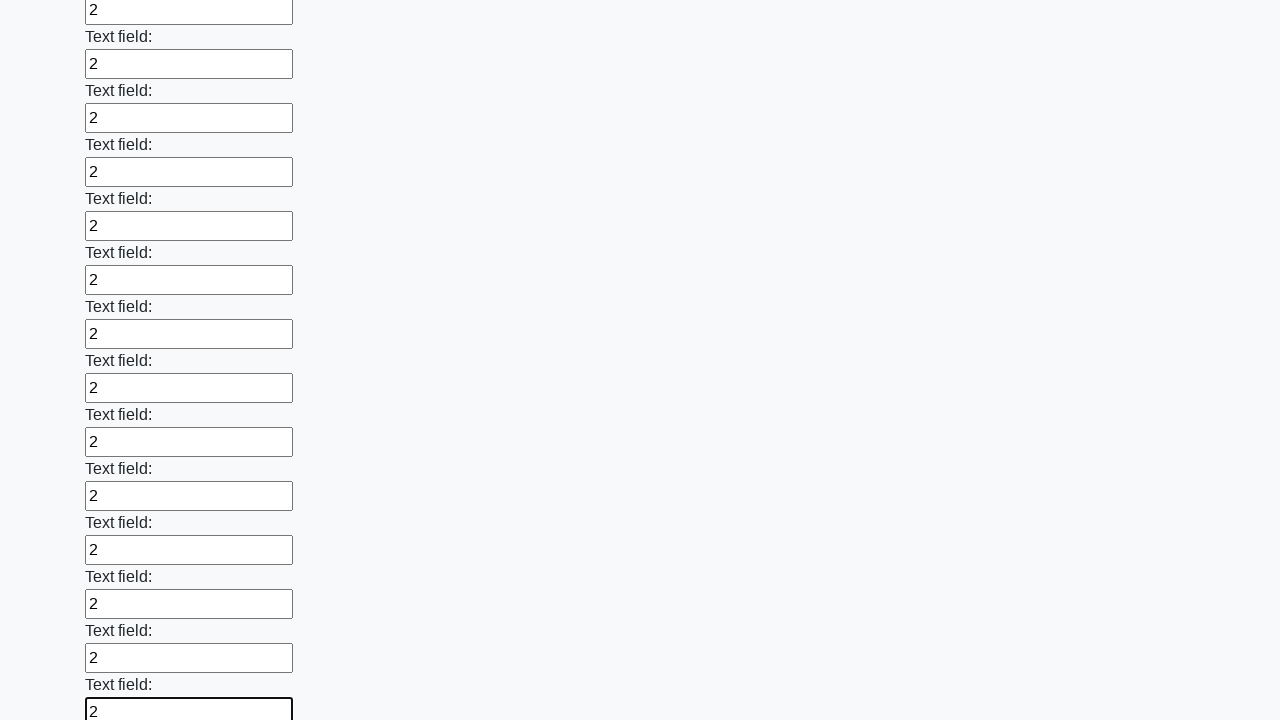

Filled input field with value '2' on input >> nth=64
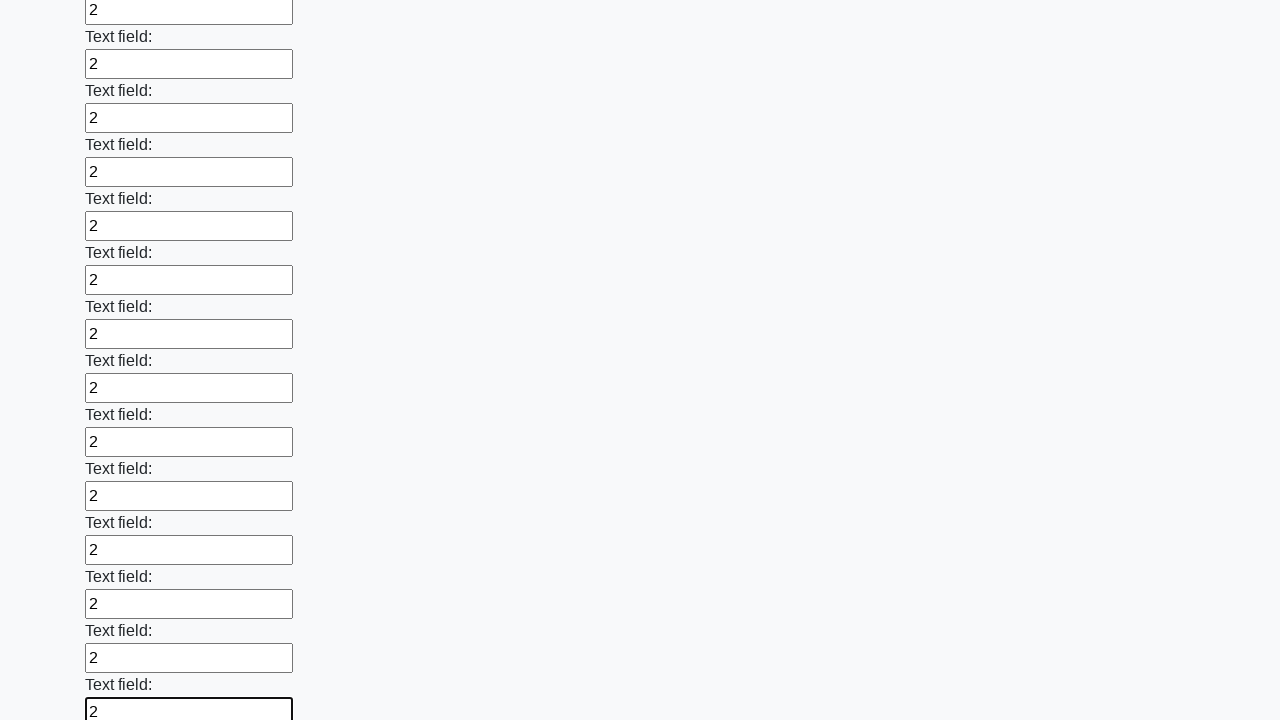

Filled input field with value '2' on input >> nth=65
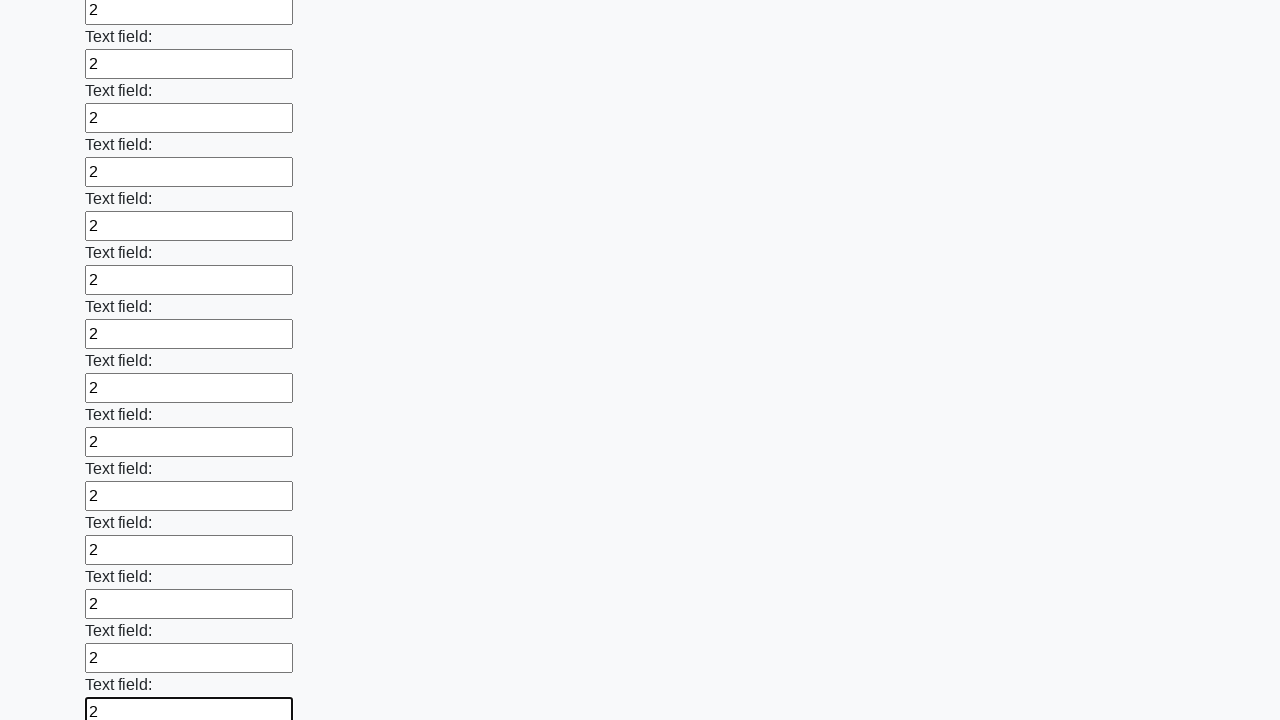

Filled input field with value '2' on input >> nth=66
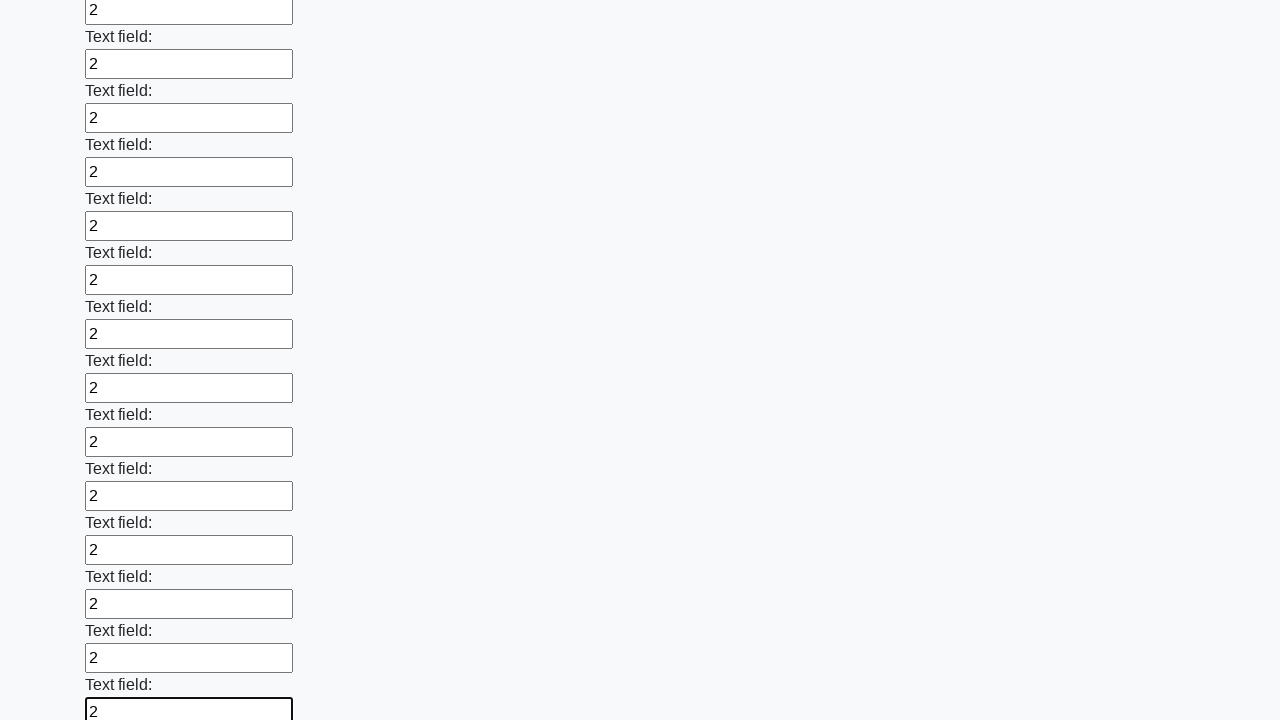

Filled input field with value '2' on input >> nth=67
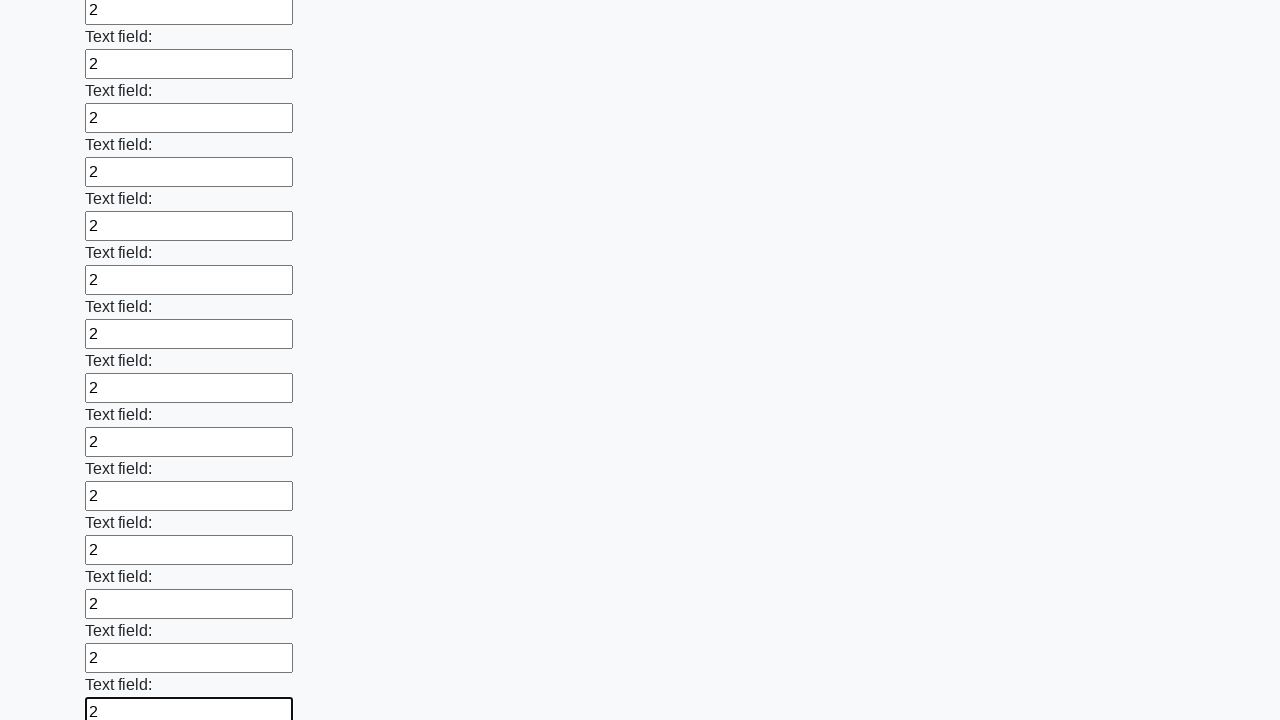

Filled input field with value '2' on input >> nth=68
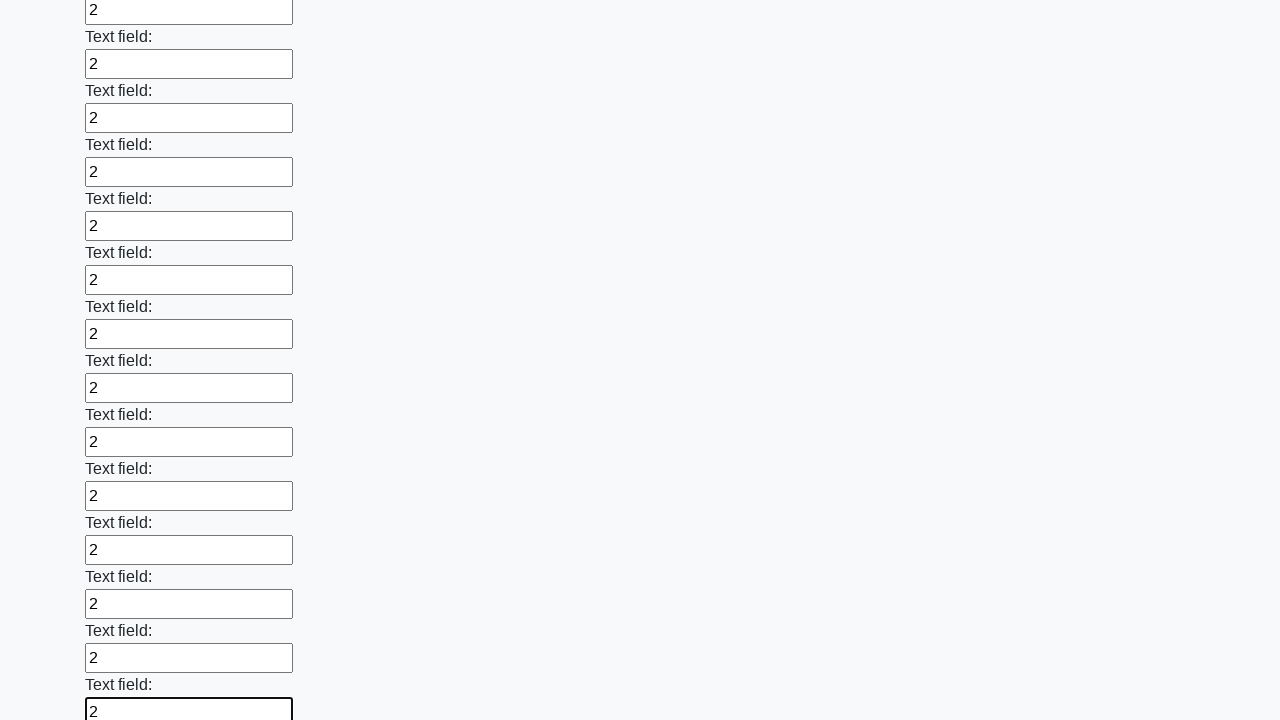

Filled input field with value '2' on input >> nth=69
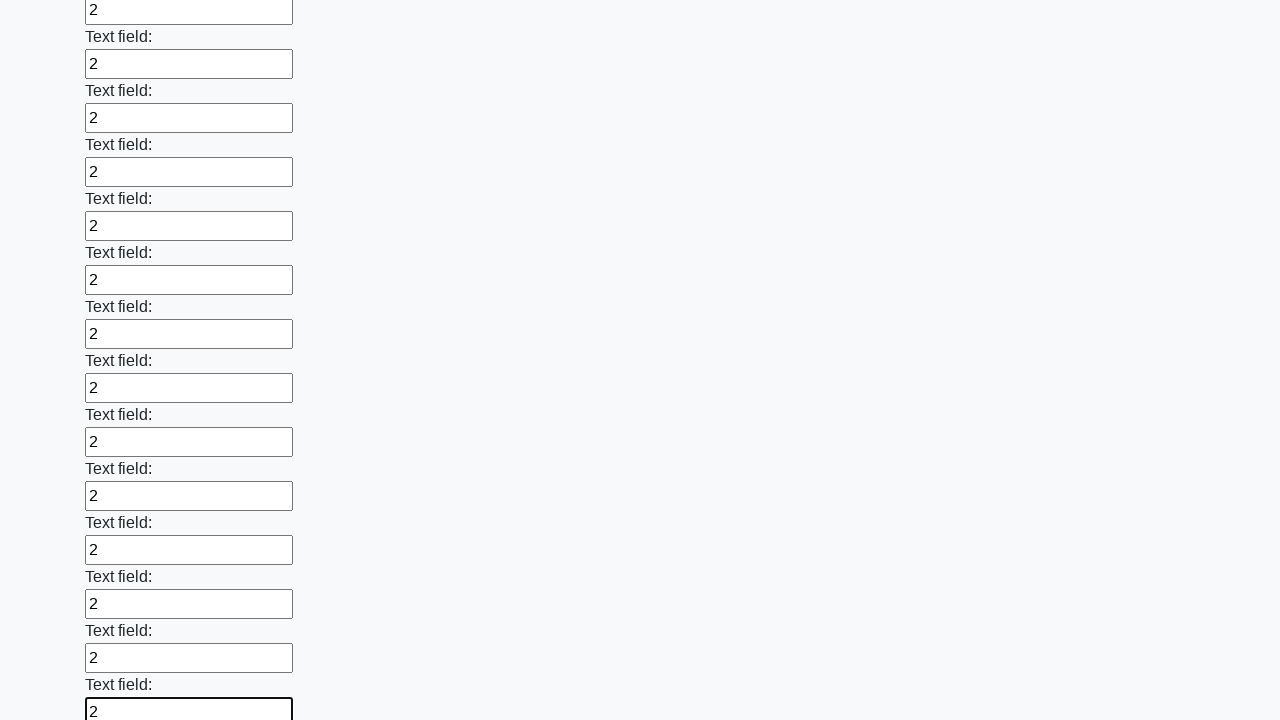

Filled input field with value '2' on input >> nth=70
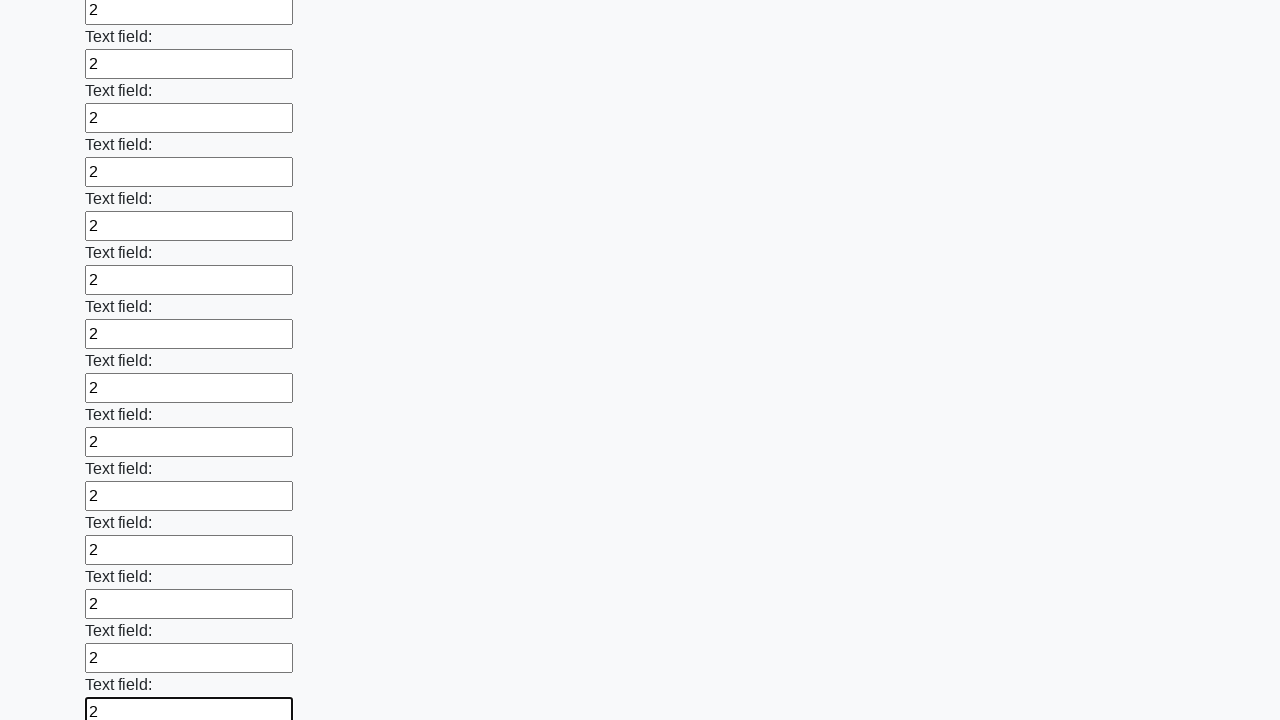

Filled input field with value '2' on input >> nth=71
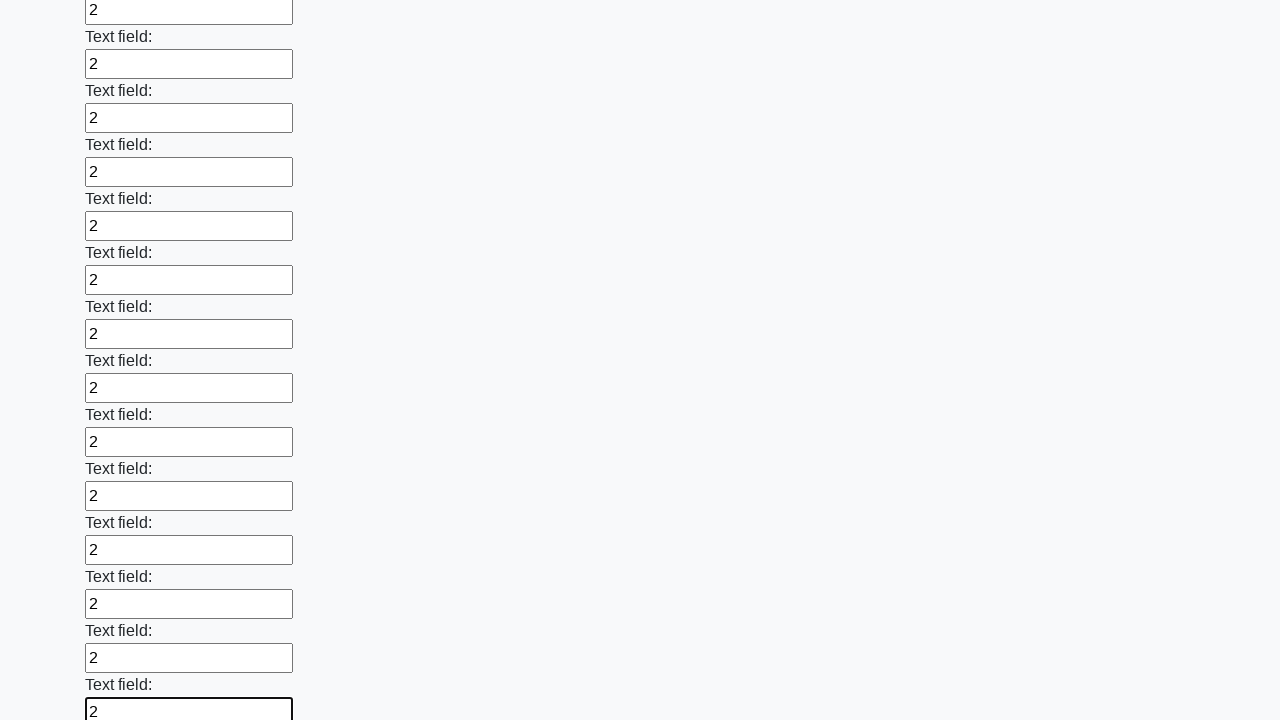

Filled input field with value '2' on input >> nth=72
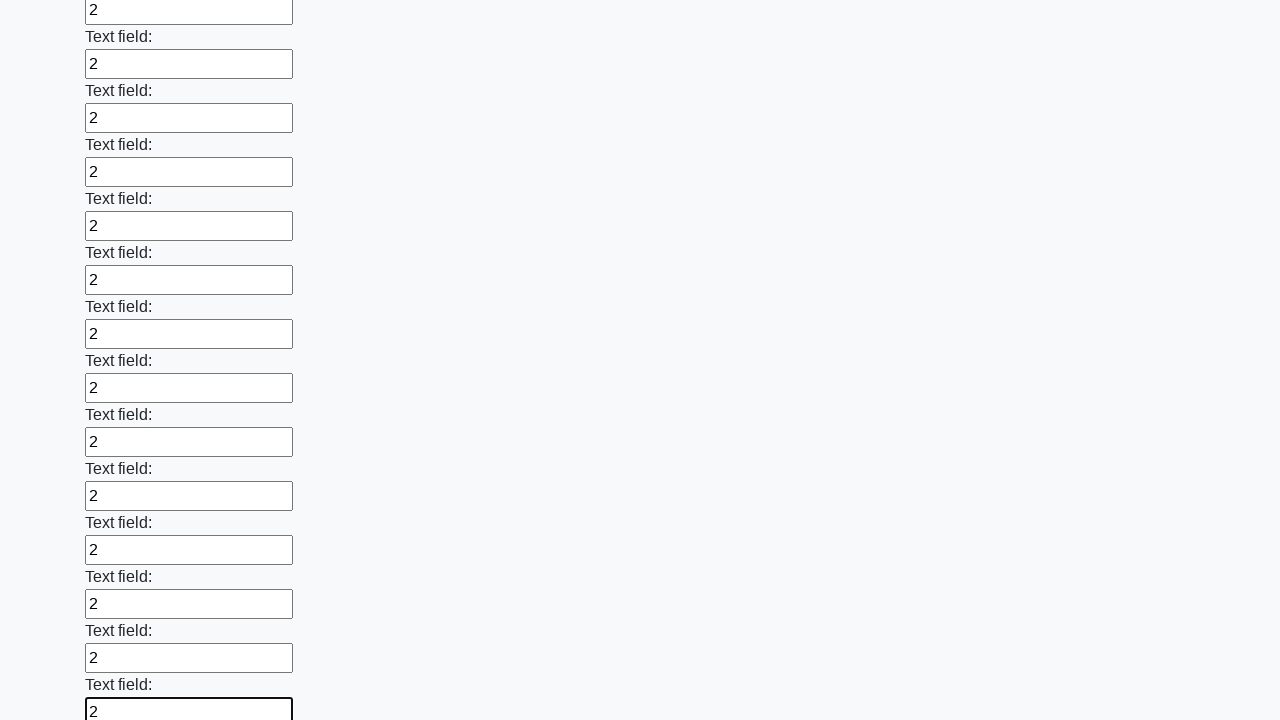

Filled input field with value '2' on input >> nth=73
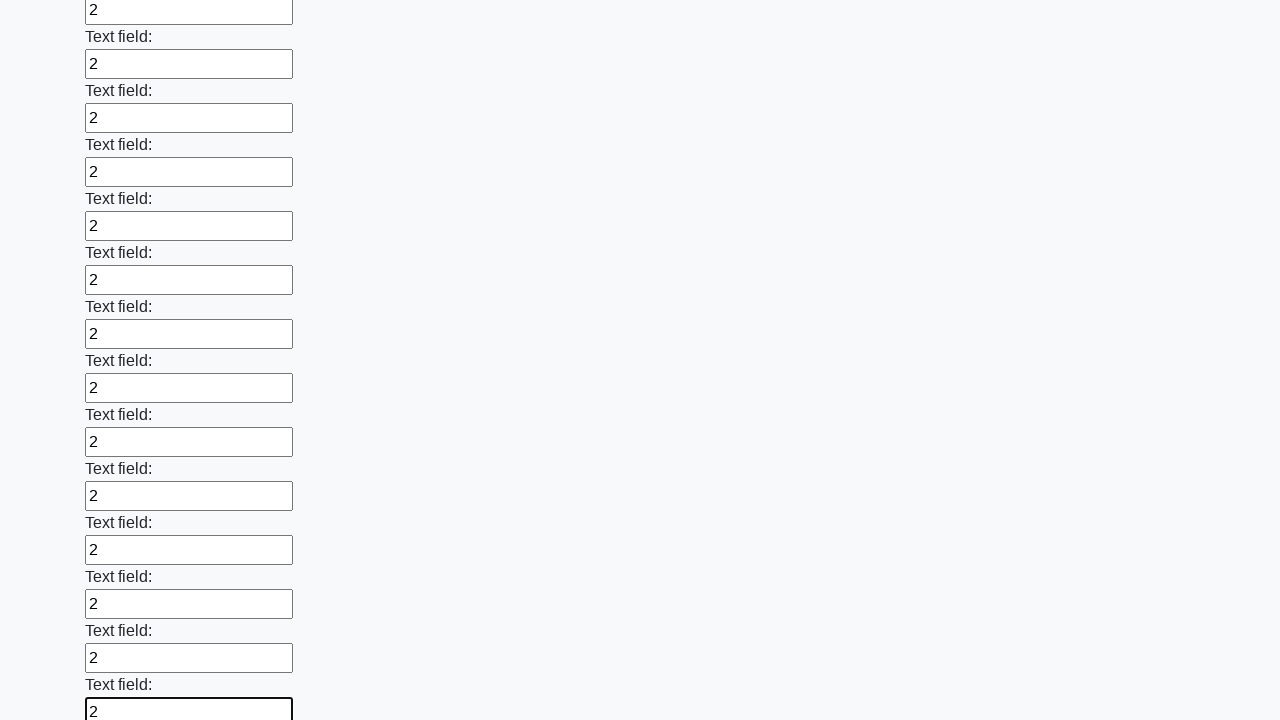

Filled input field with value '2' on input >> nth=74
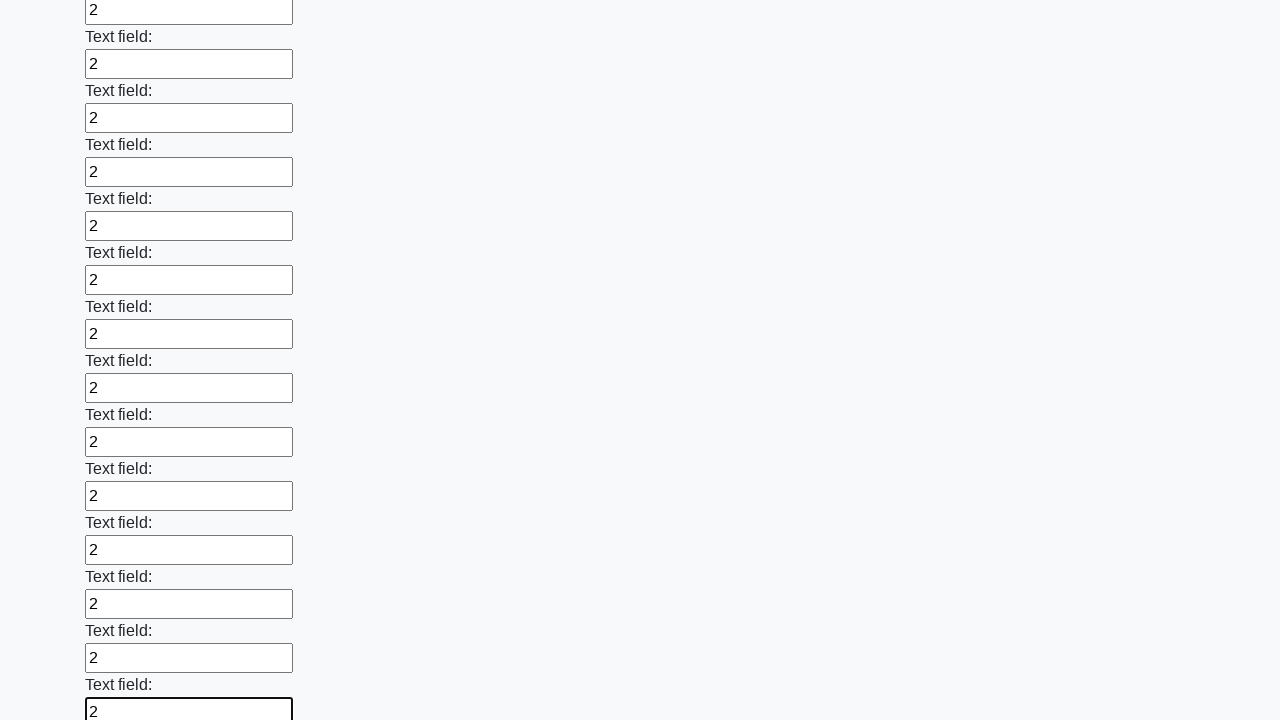

Filled input field with value '2' on input >> nth=75
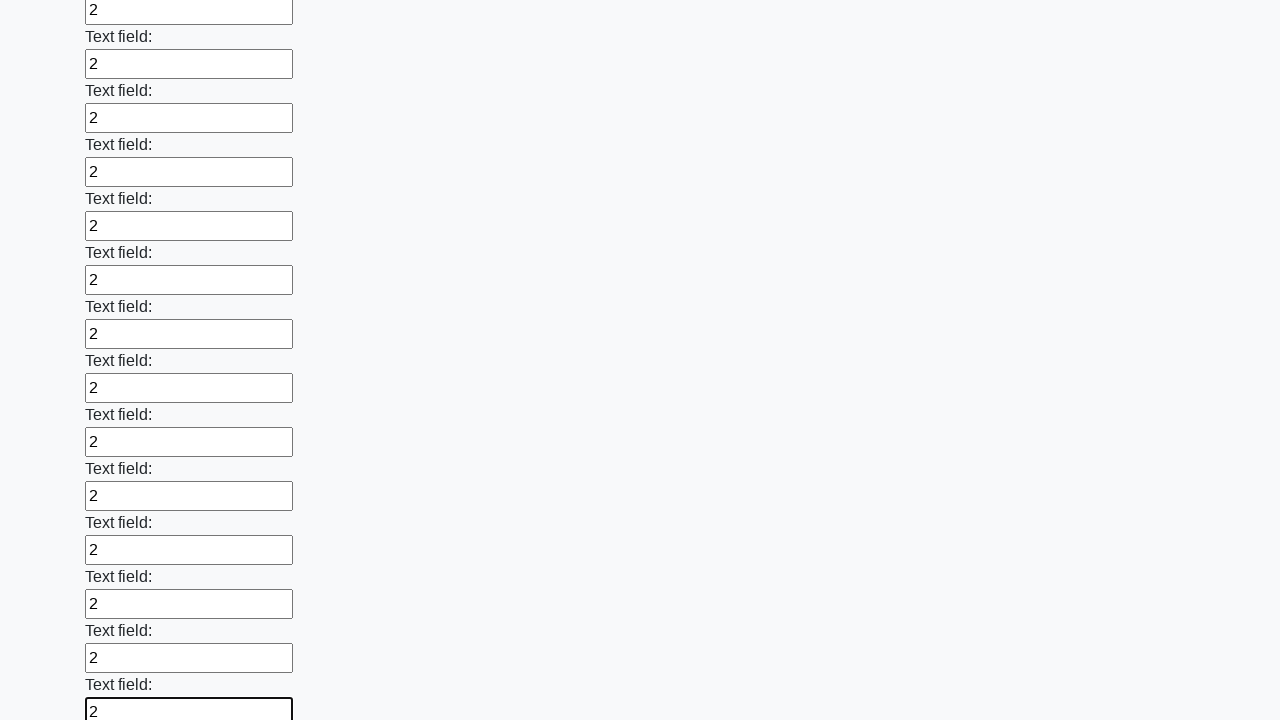

Filled input field with value '2' on input >> nth=76
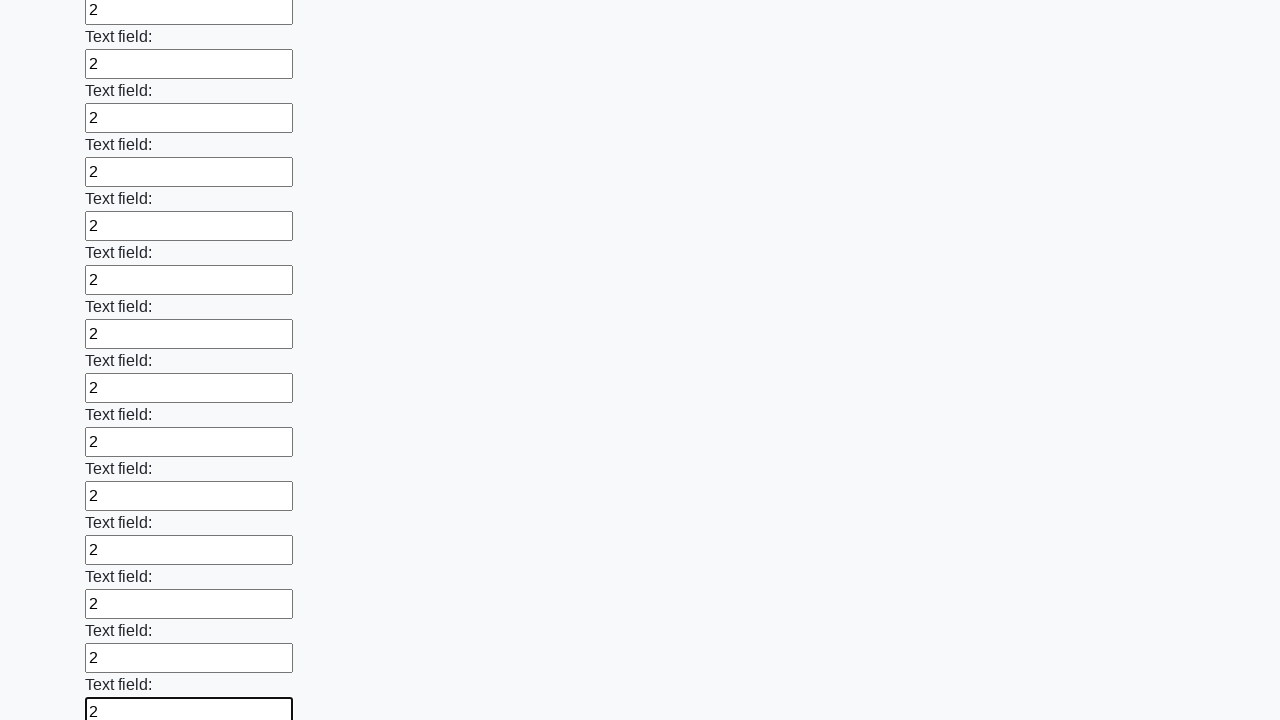

Filled input field with value '2' on input >> nth=77
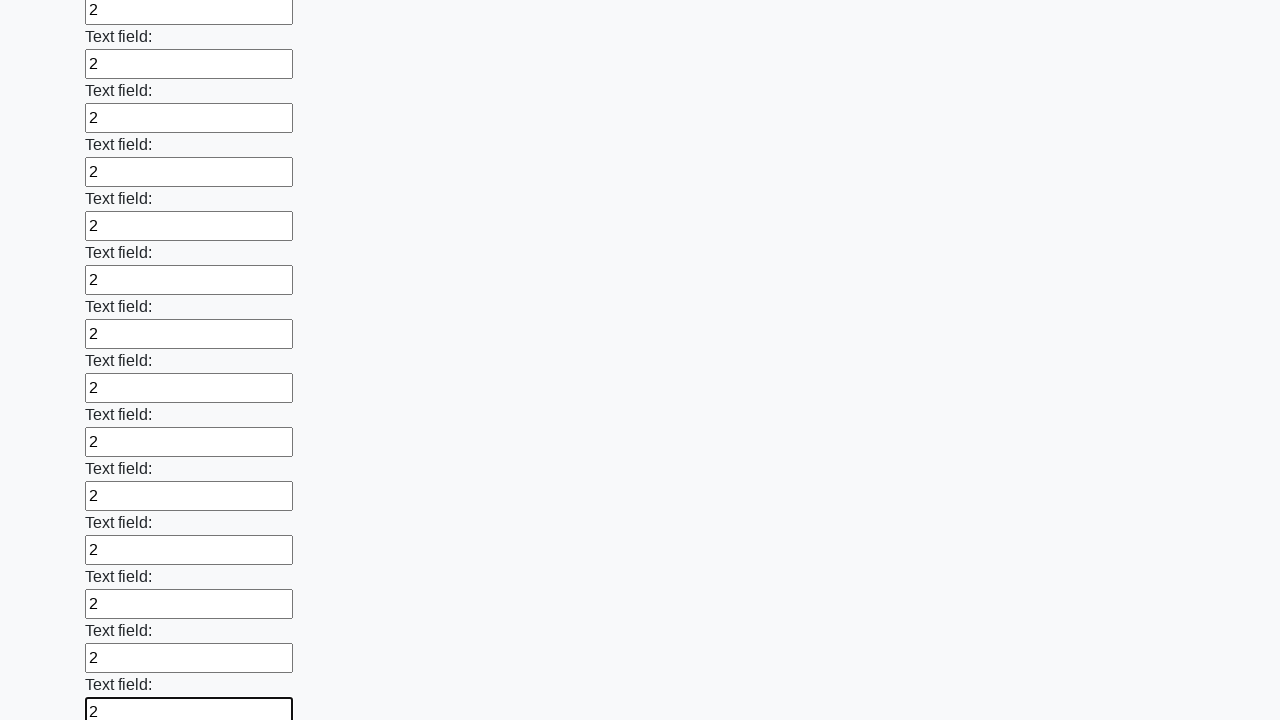

Filled input field with value '2' on input >> nth=78
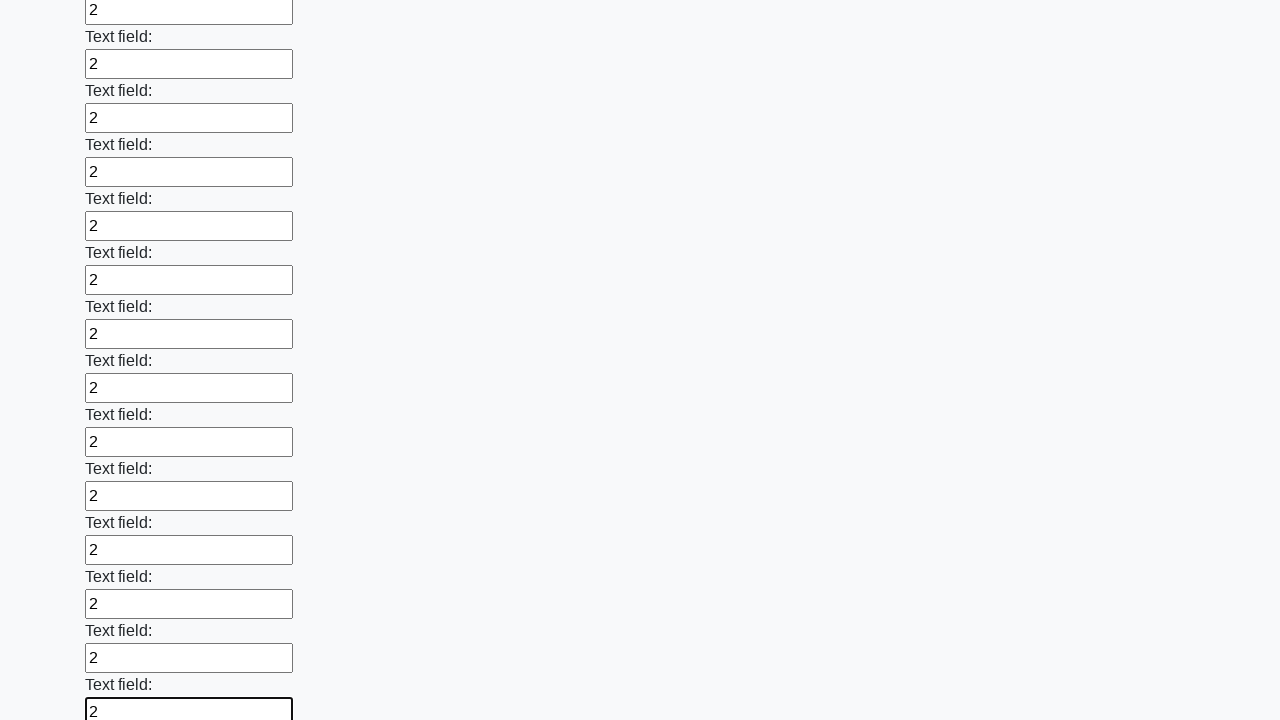

Filled input field with value '2' on input >> nth=79
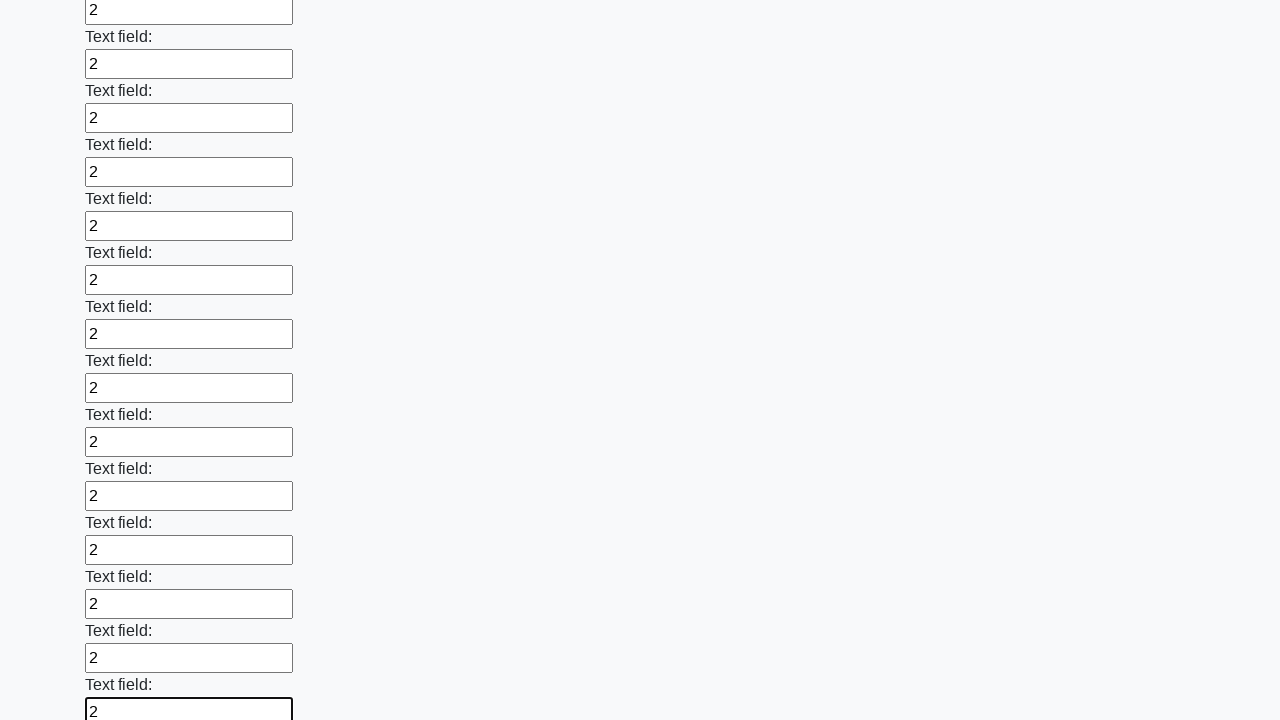

Filled input field with value '2' on input >> nth=80
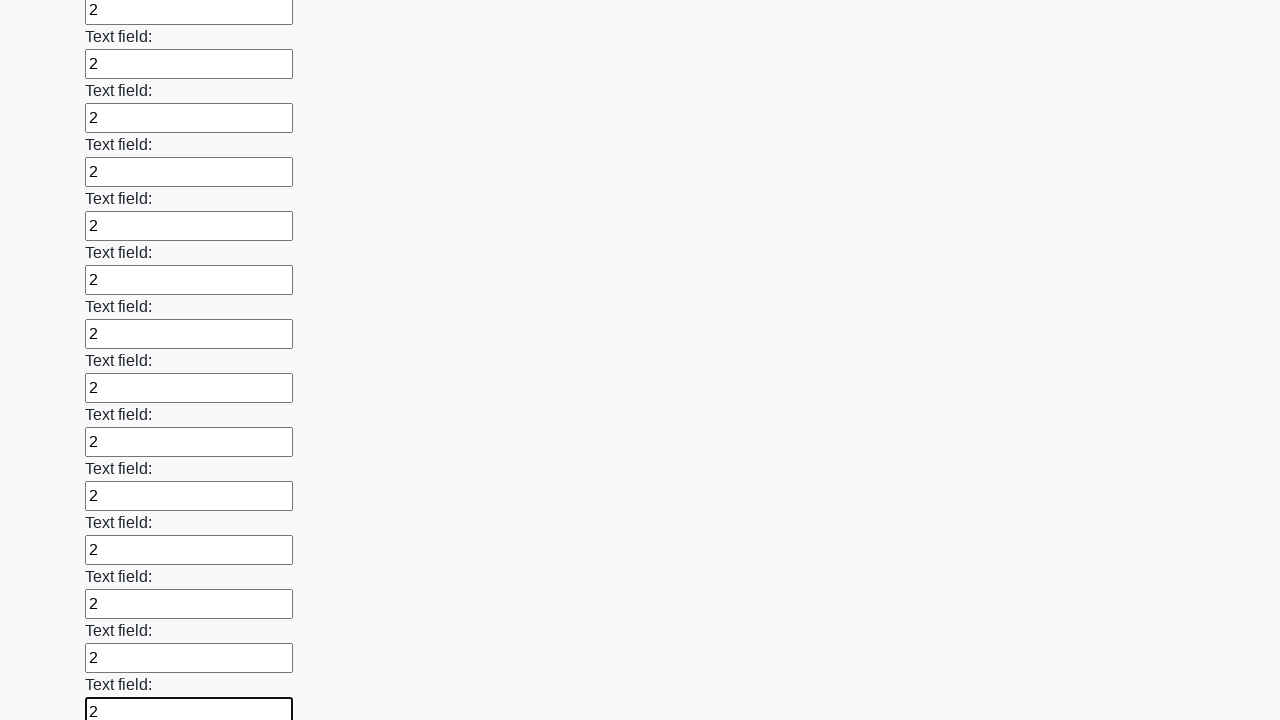

Filled input field with value '2' on input >> nth=81
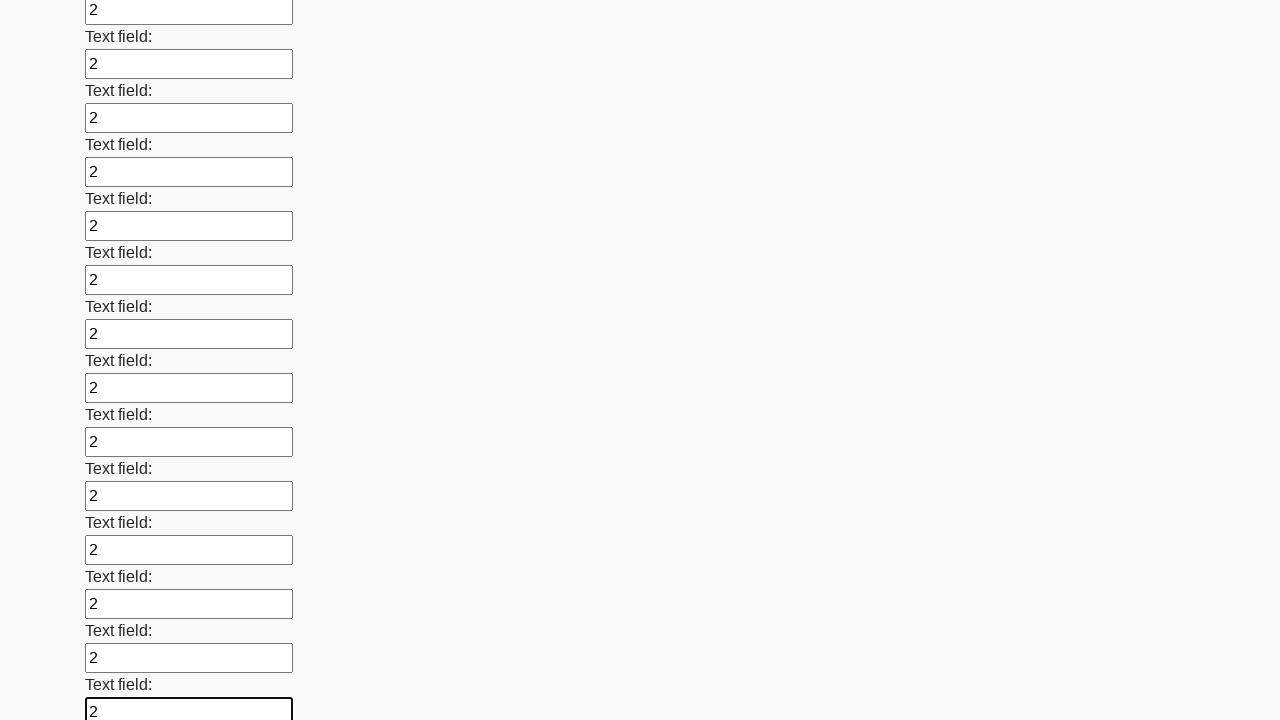

Filled input field with value '2' on input >> nth=82
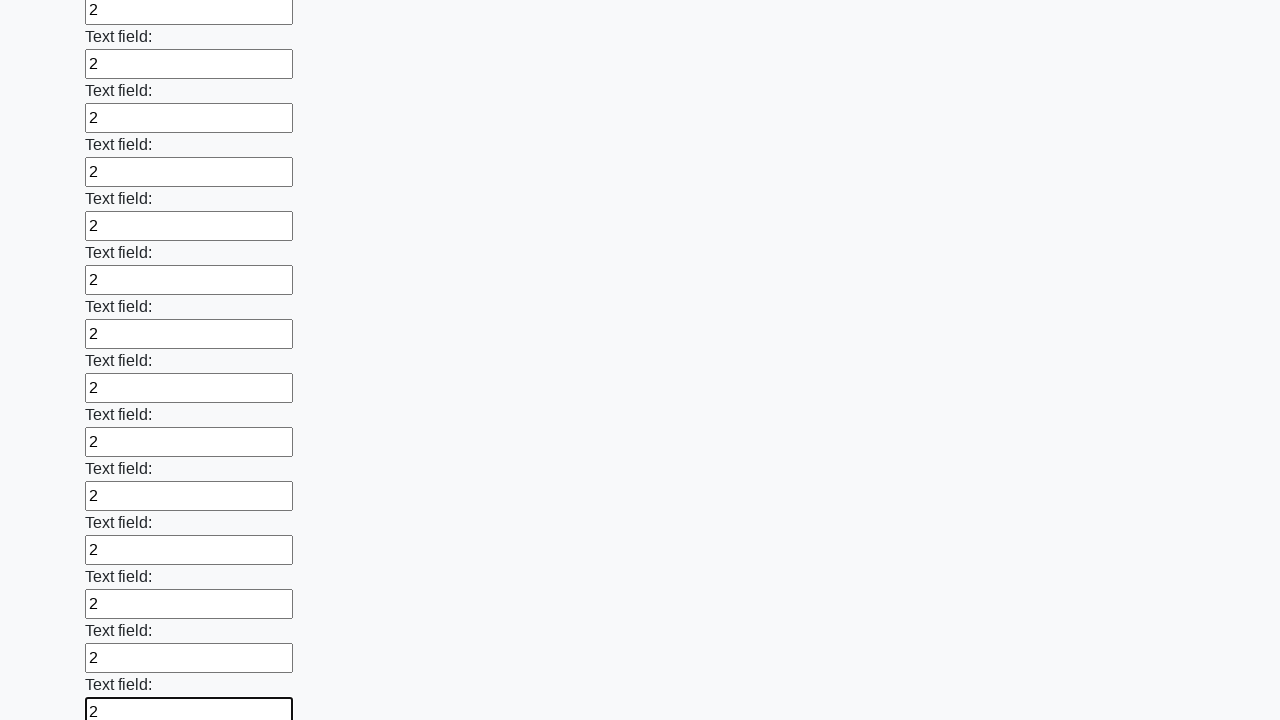

Filled input field with value '2' on input >> nth=83
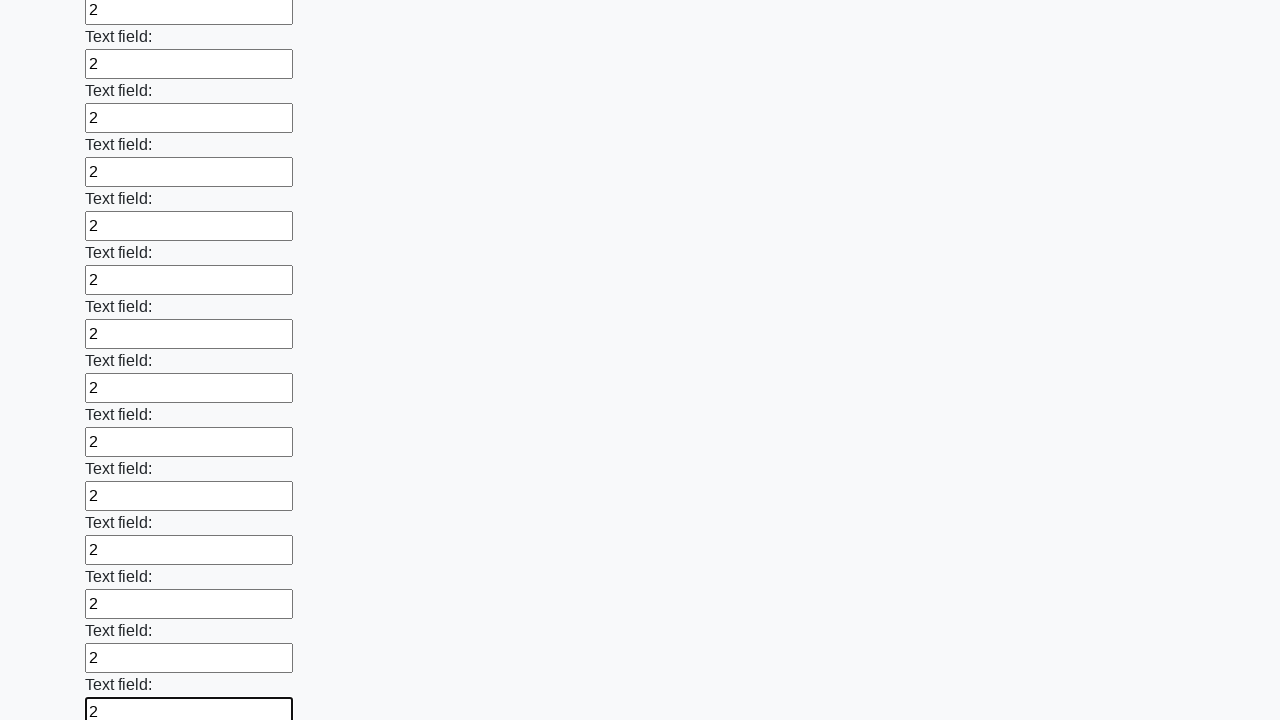

Filled input field with value '2' on input >> nth=84
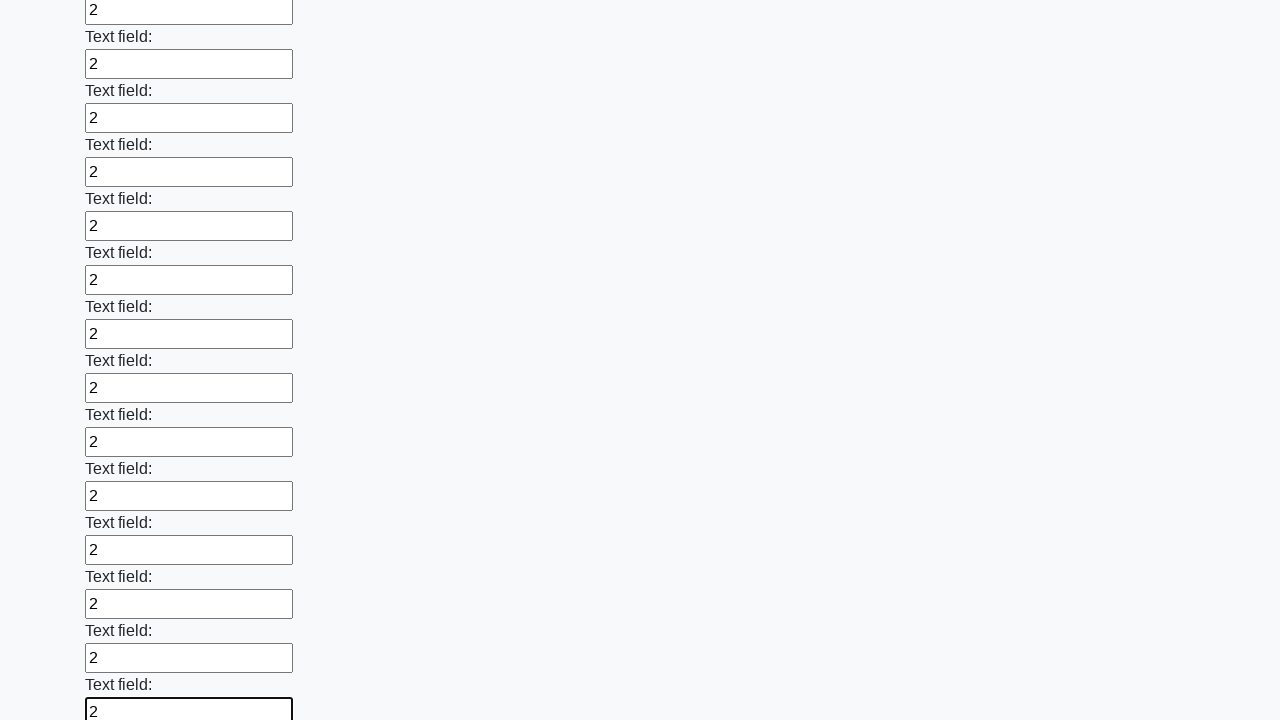

Filled input field with value '2' on input >> nth=85
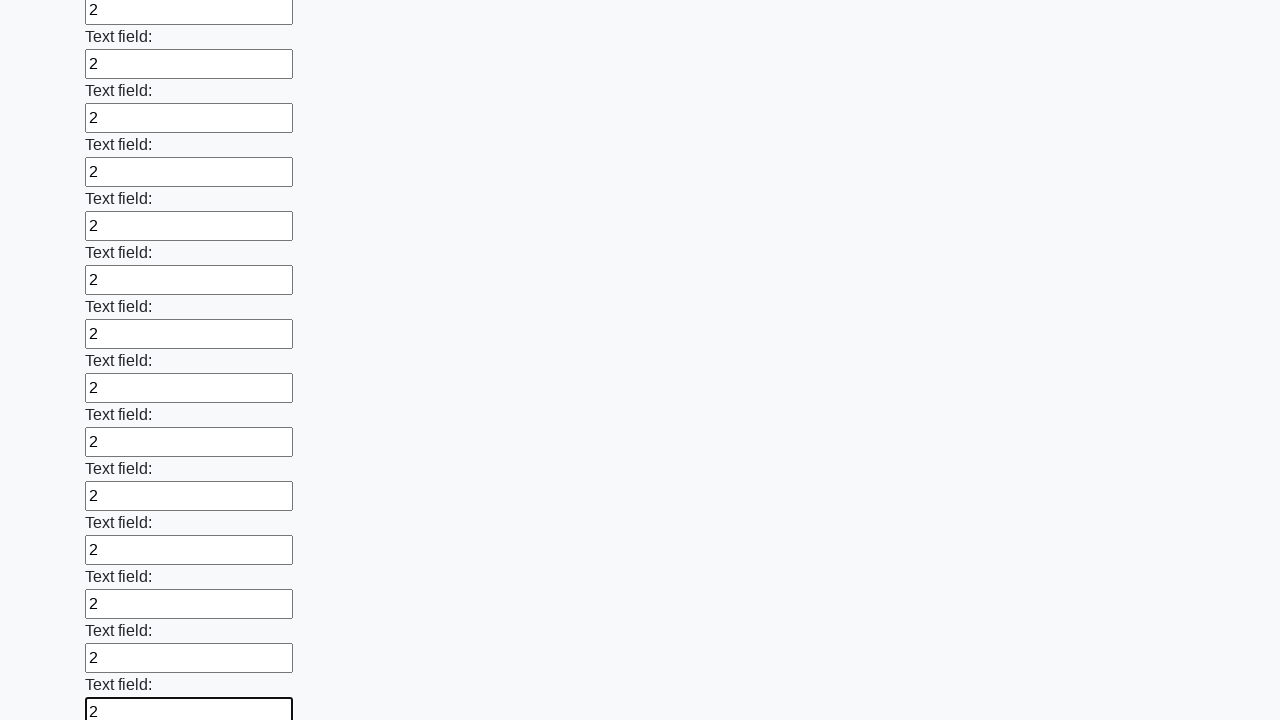

Filled input field with value '2' on input >> nth=86
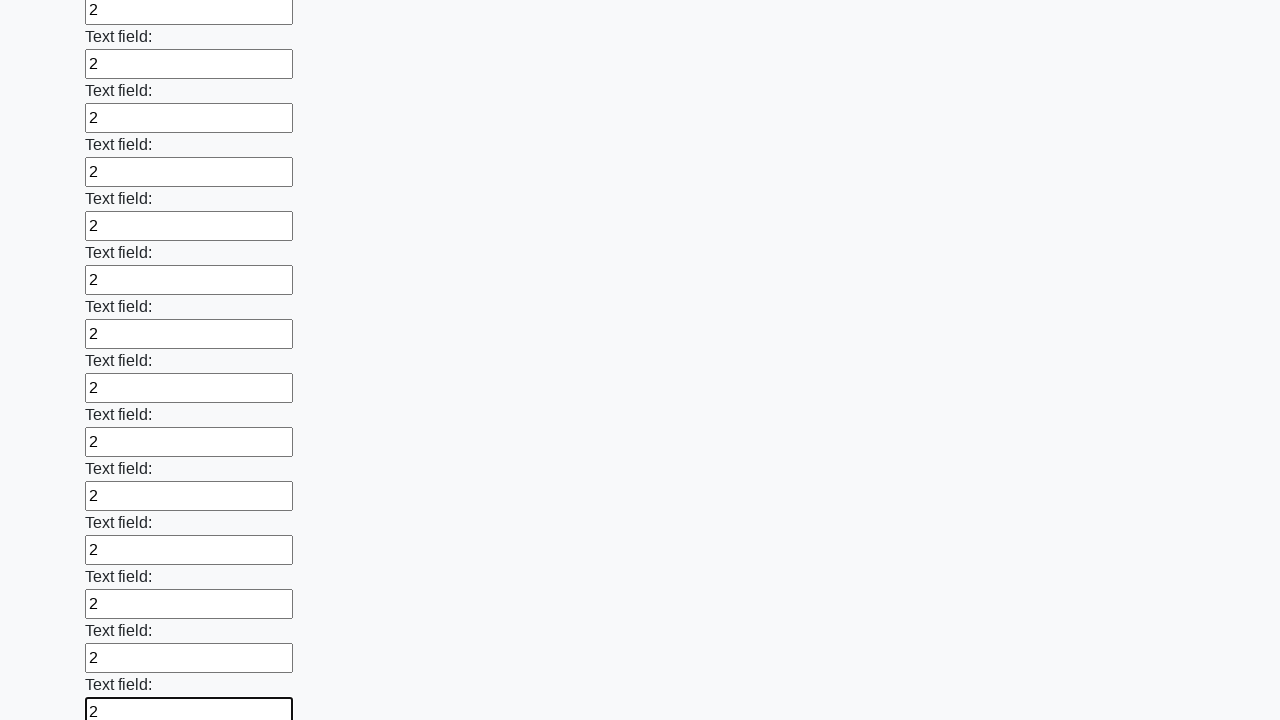

Filled input field with value '2' on input >> nth=87
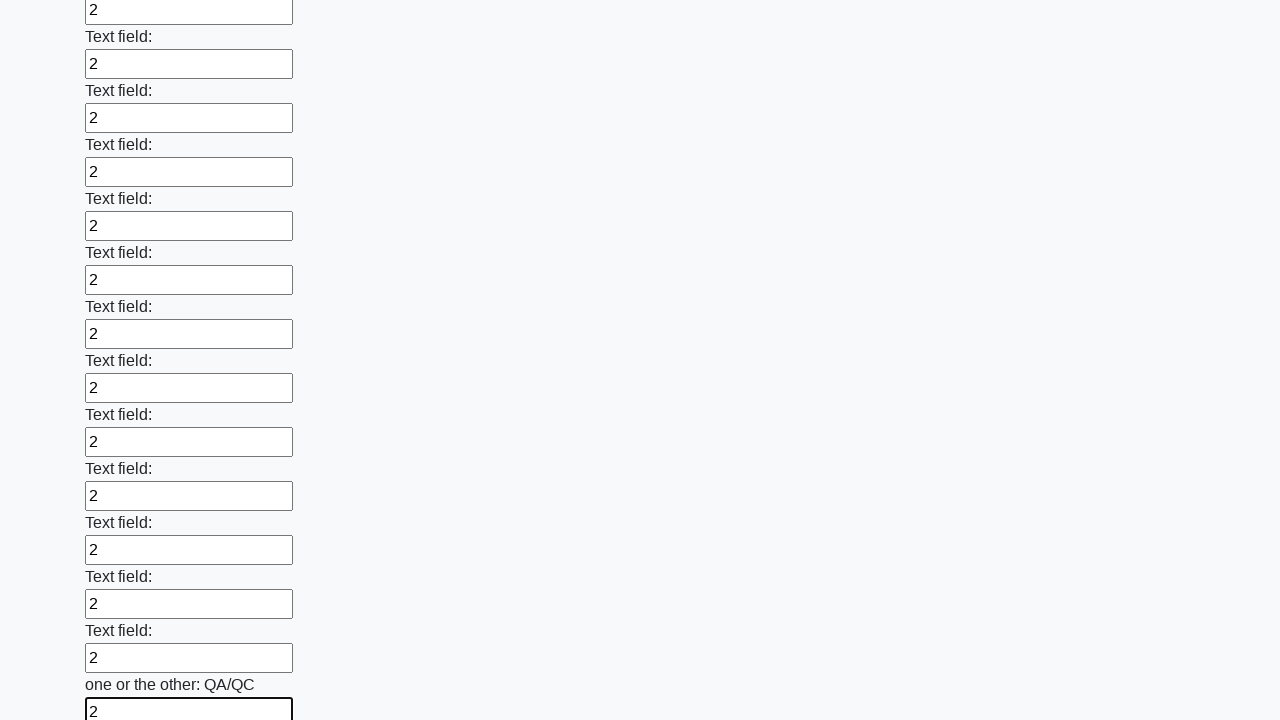

Filled input field with value '2' on input >> nth=88
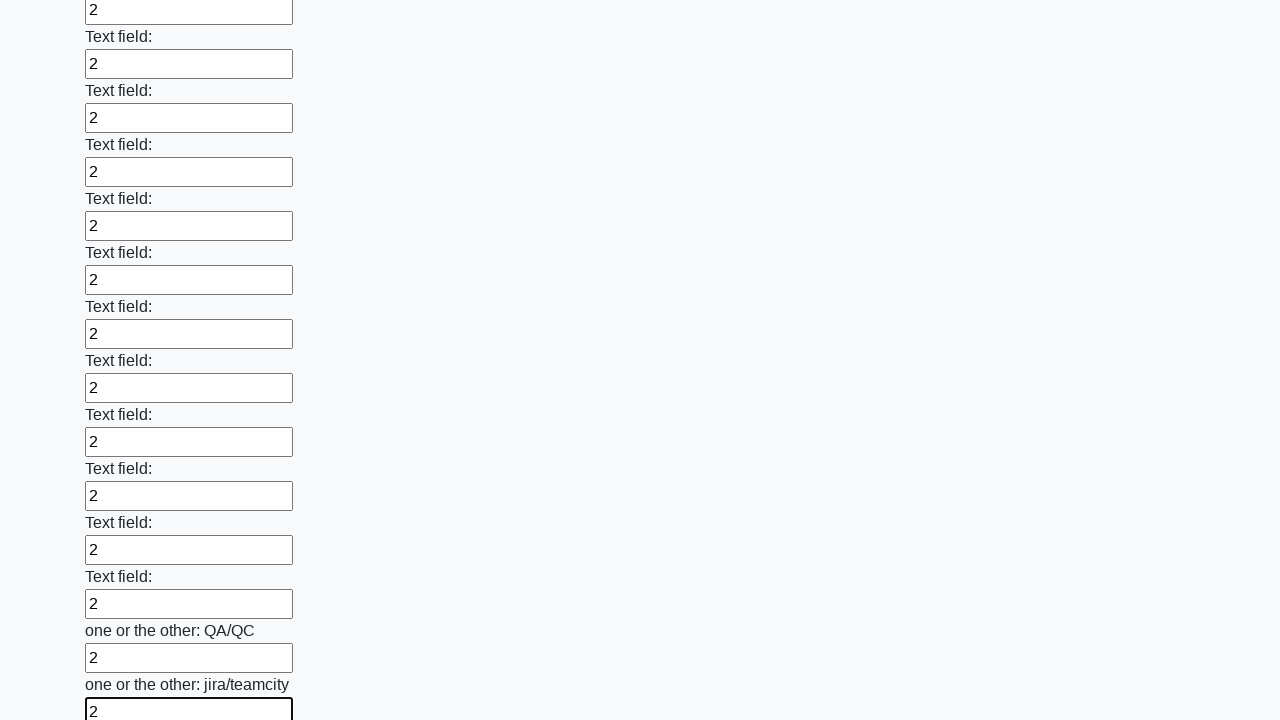

Filled input field with value '2' on input >> nth=89
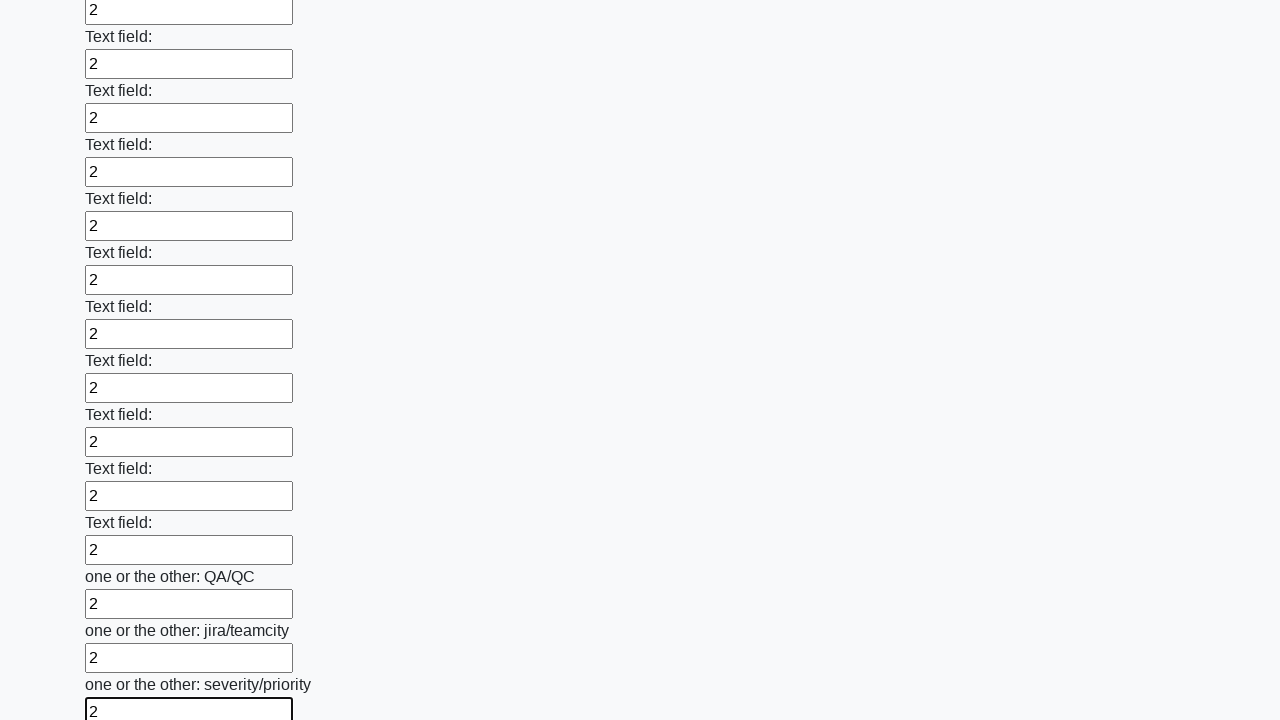

Filled input field with value '2' on input >> nth=90
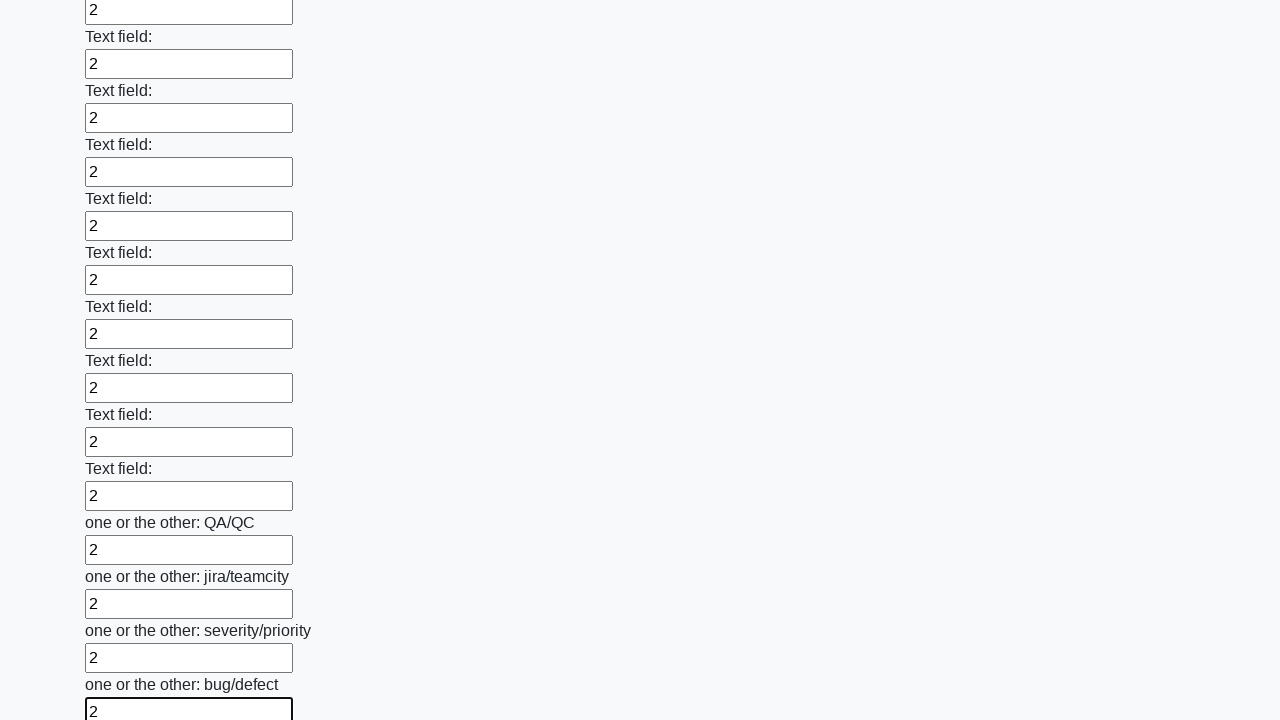

Filled input field with value '2' on input >> nth=91
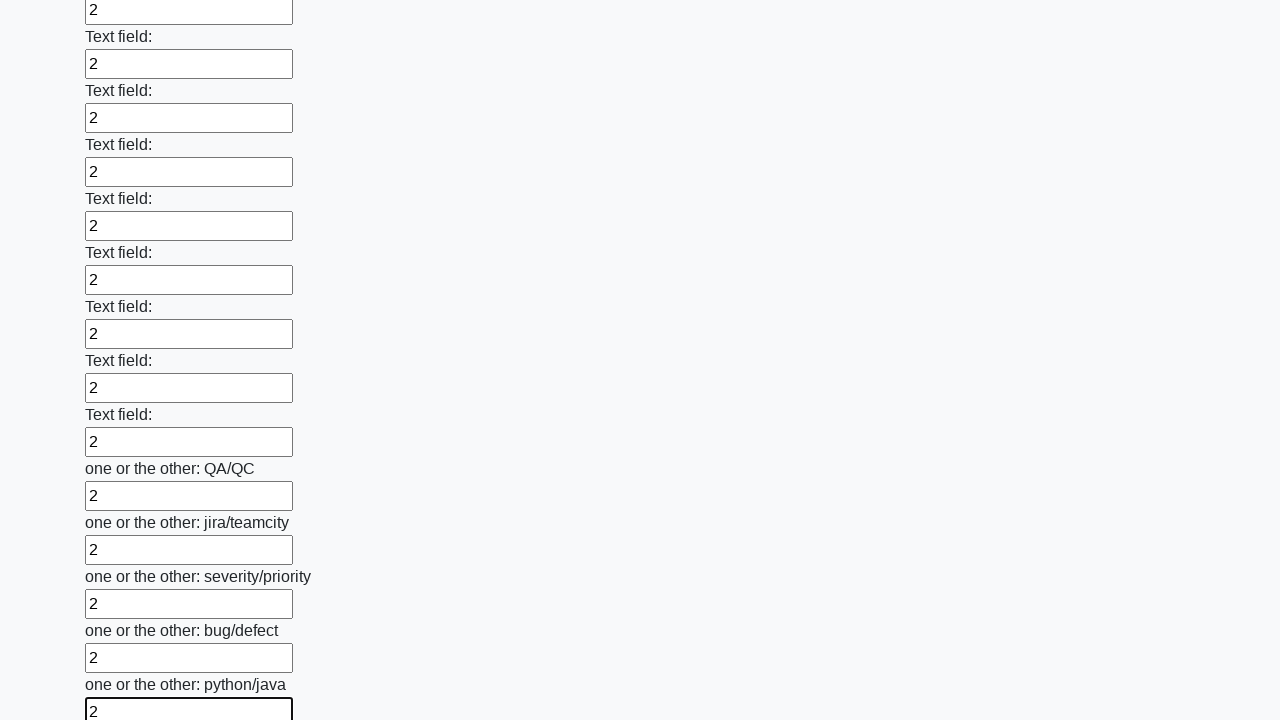

Filled input field with value '2' on input >> nth=92
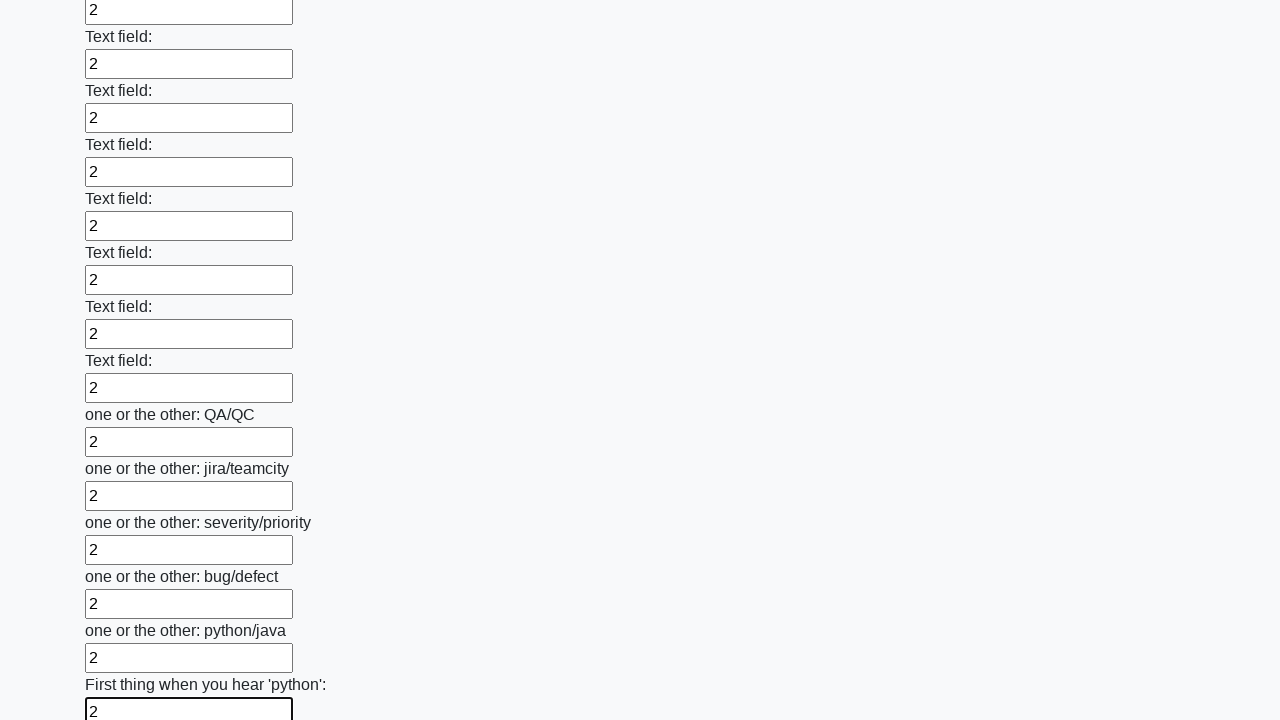

Filled input field with value '2' on input >> nth=93
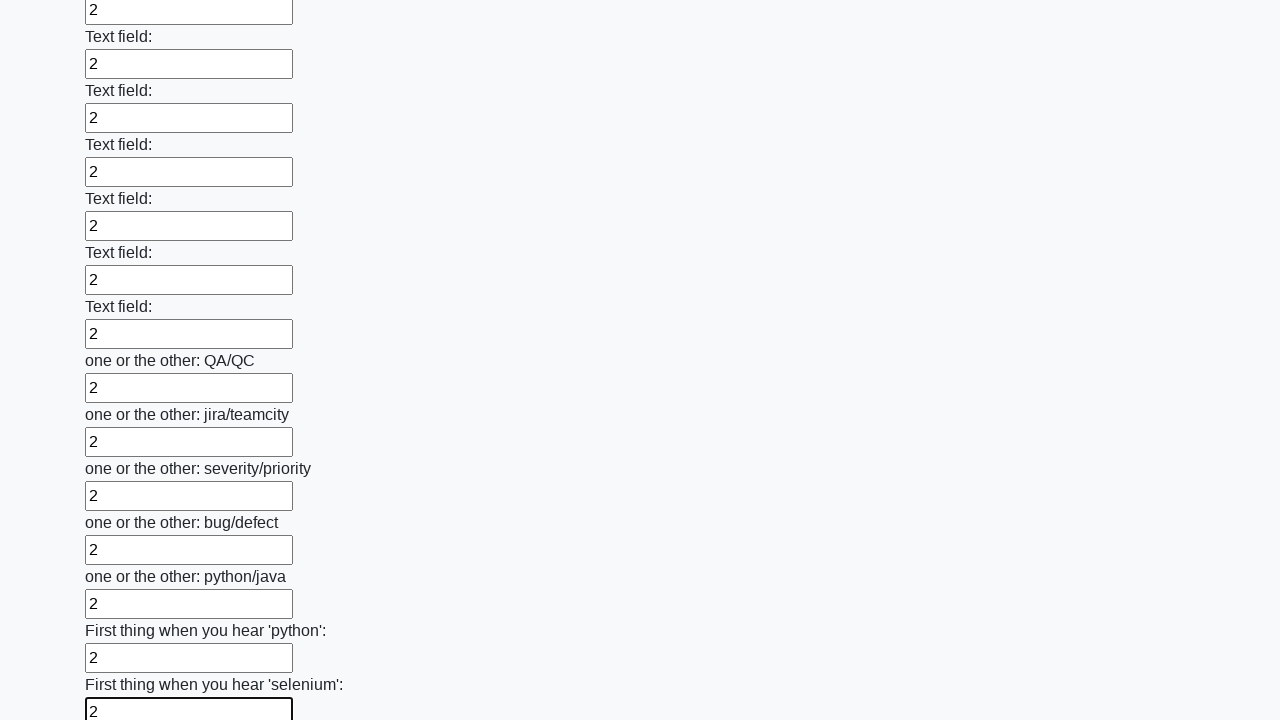

Filled input field with value '2' on input >> nth=94
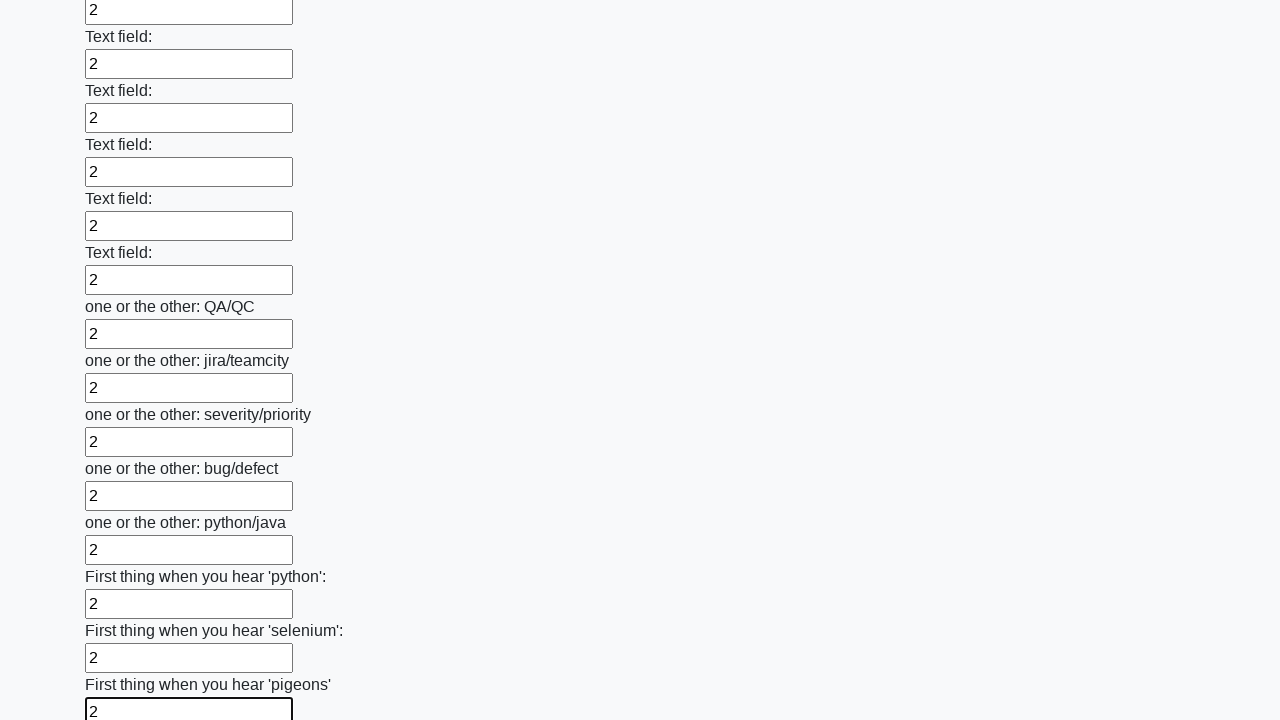

Filled input field with value '2' on input >> nth=95
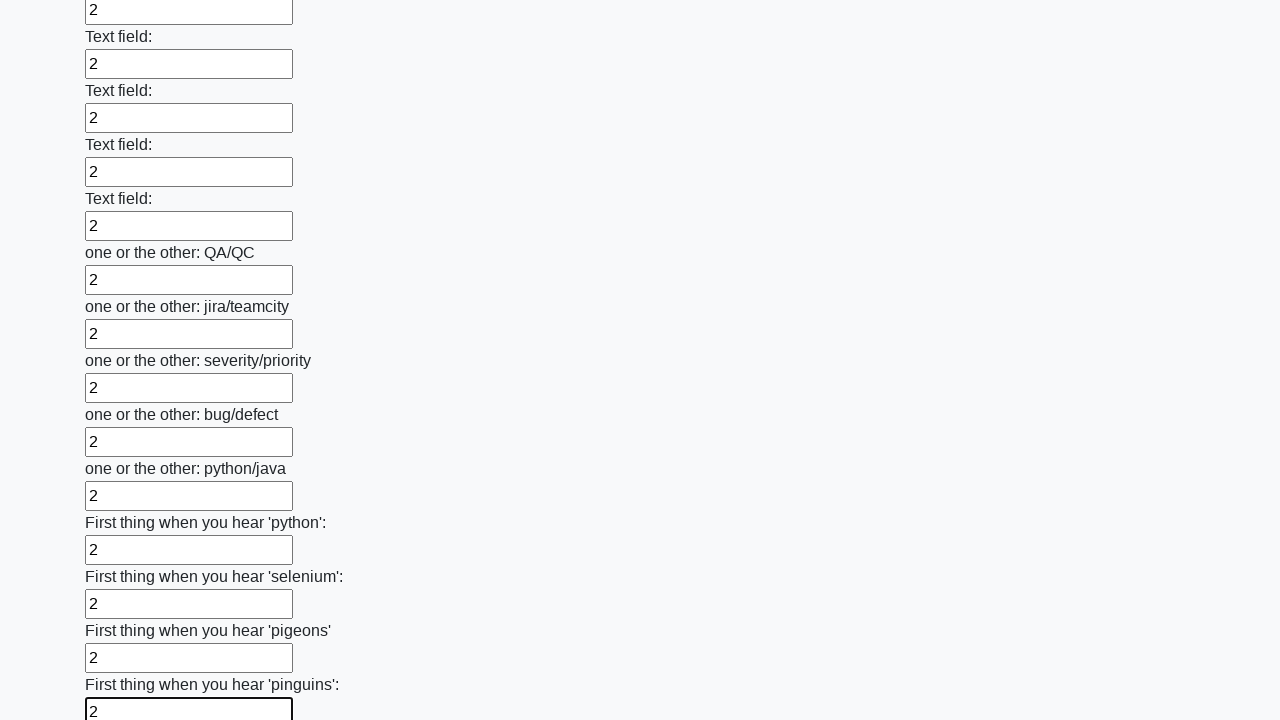

Filled input field with value '2' on input >> nth=96
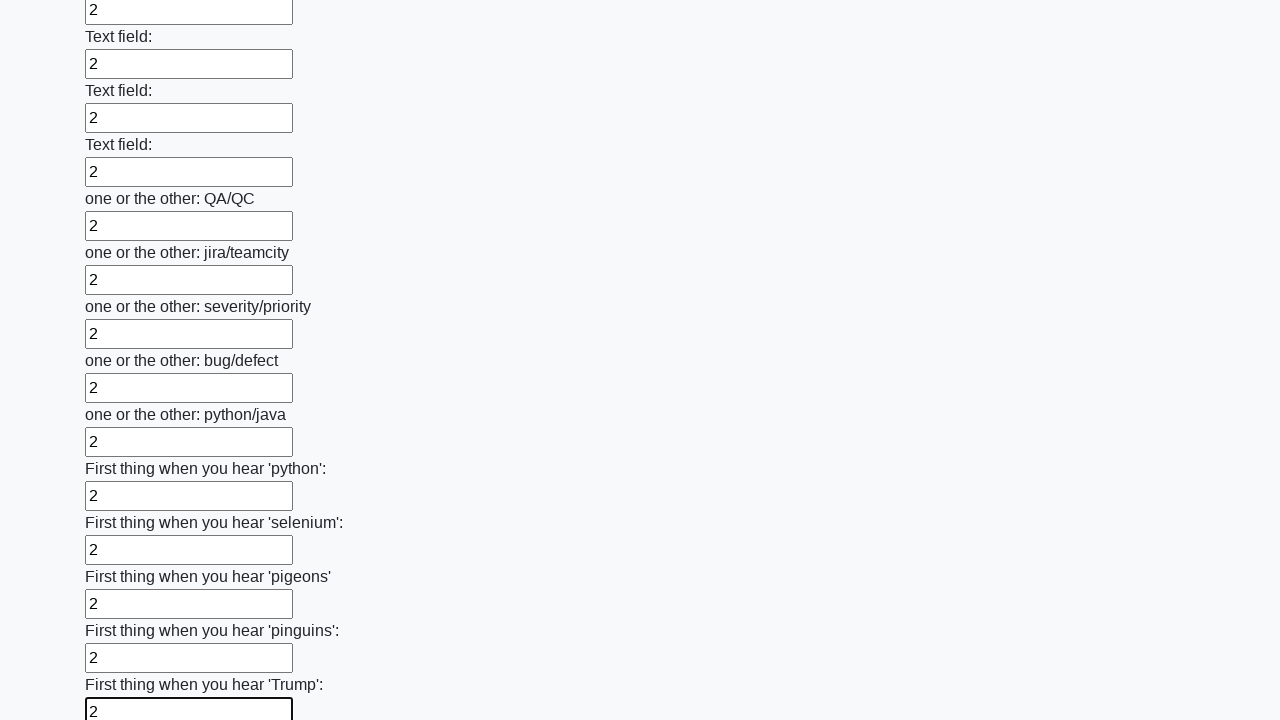

Filled input field with value '2' on input >> nth=97
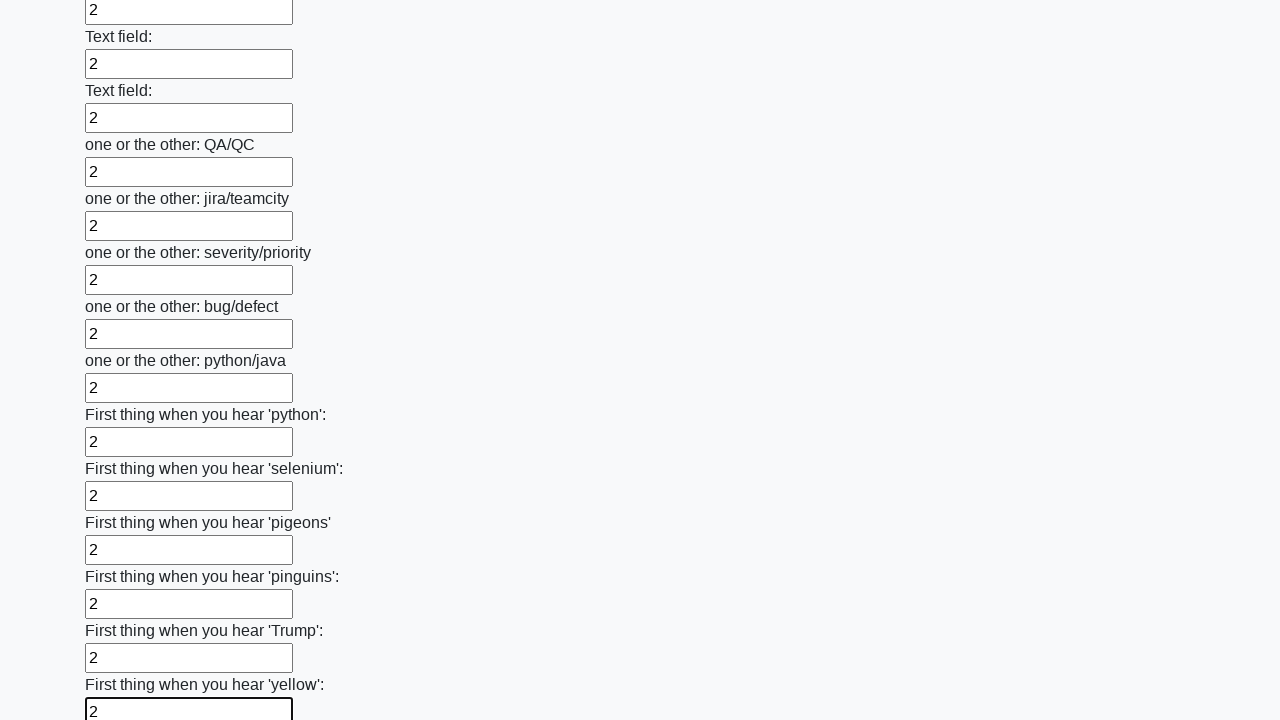

Filled input field with value '2' on input >> nth=98
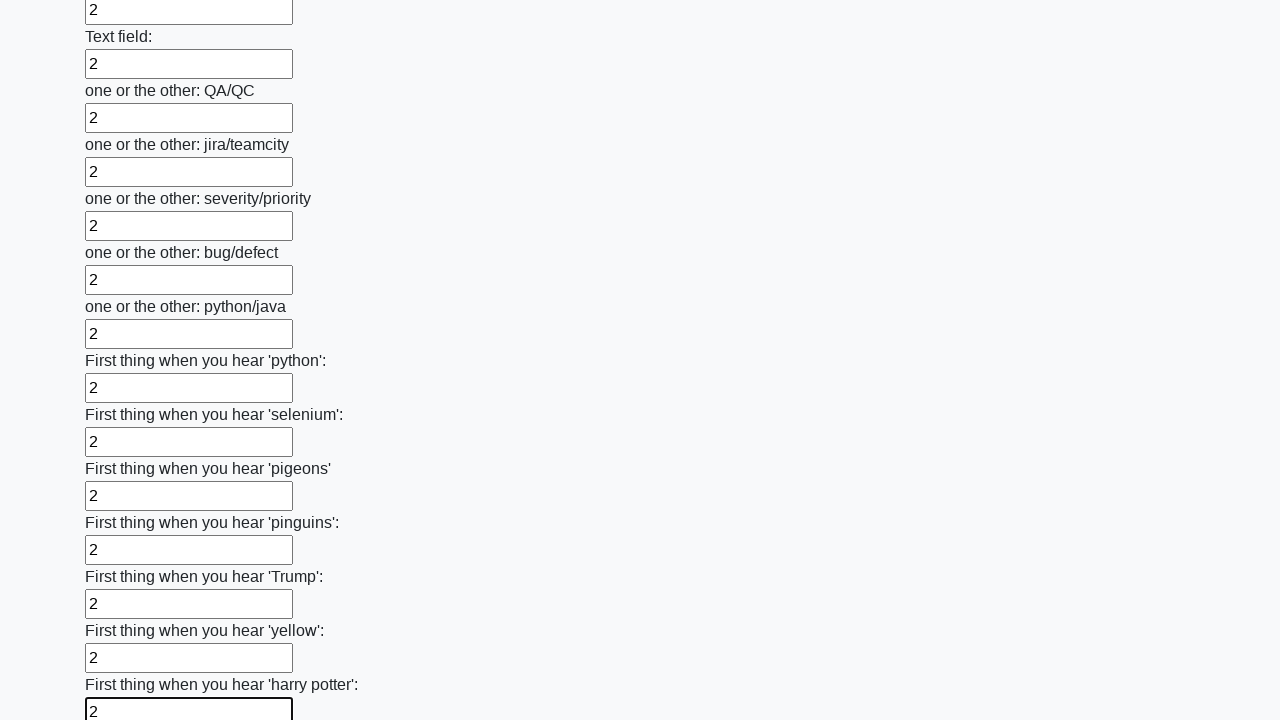

Filled input field with value '2' on input >> nth=99
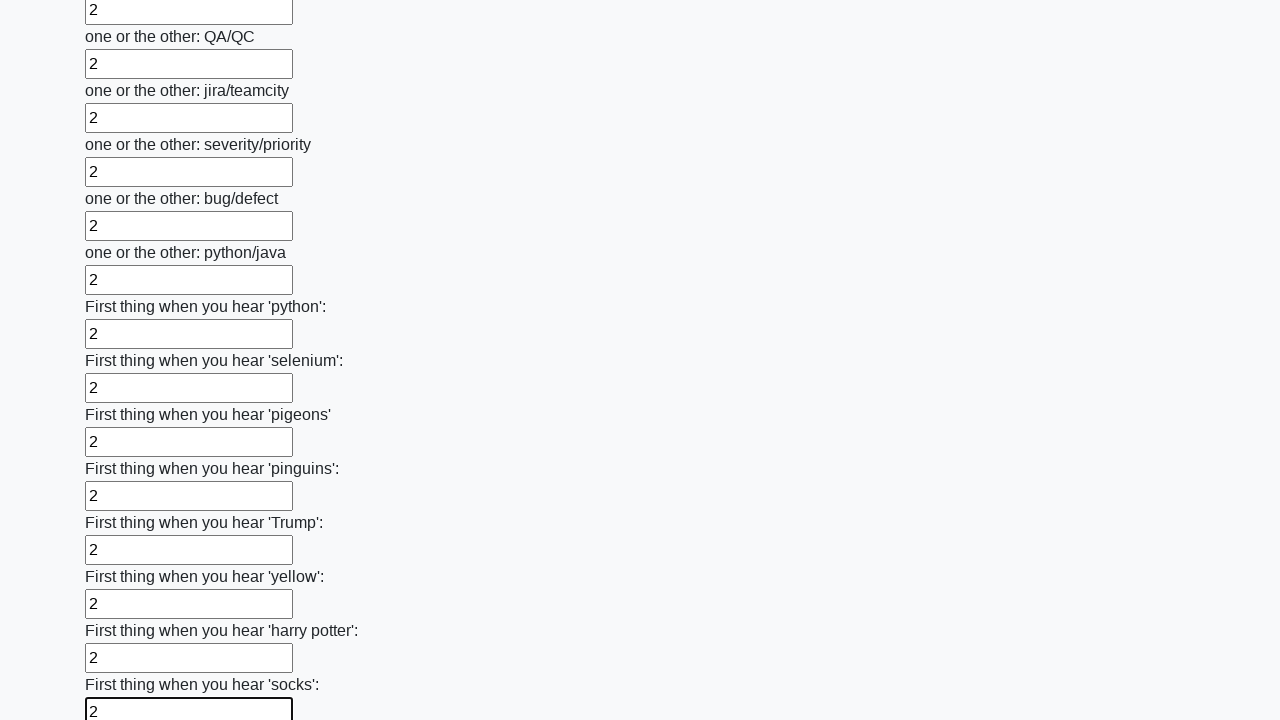

Clicked the submit button to submit the form at (123, 611) on button.btn
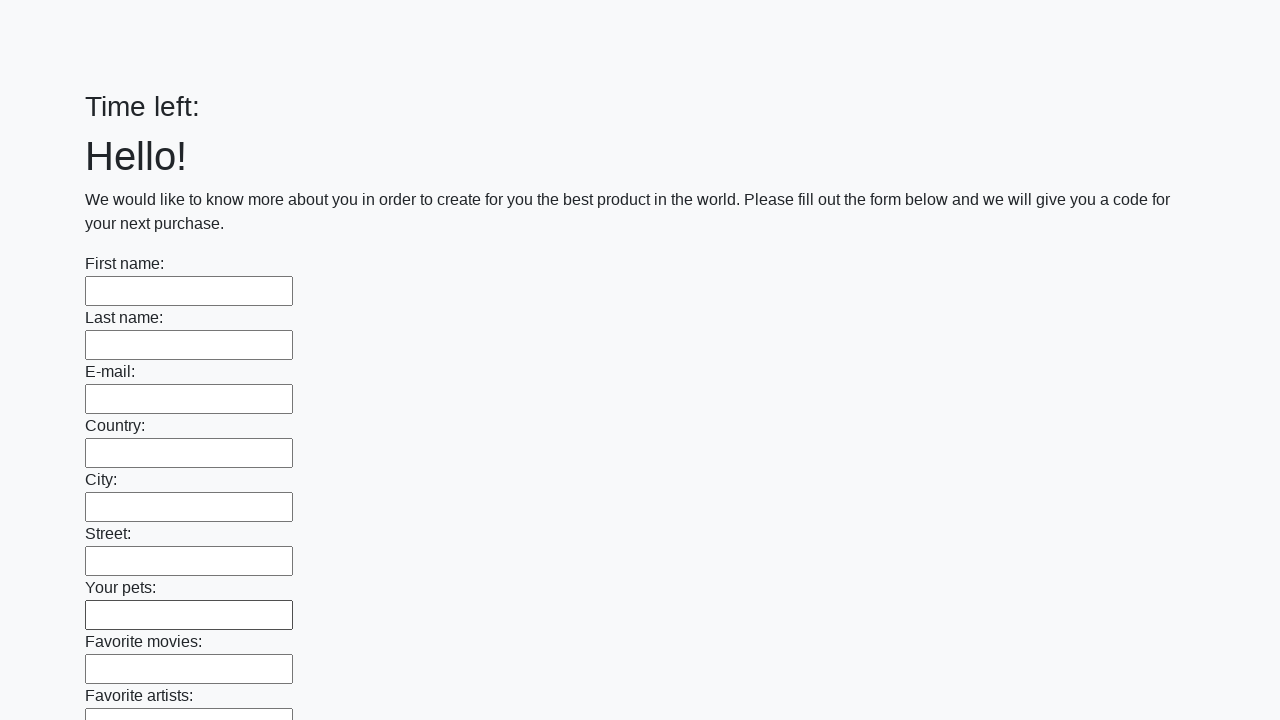

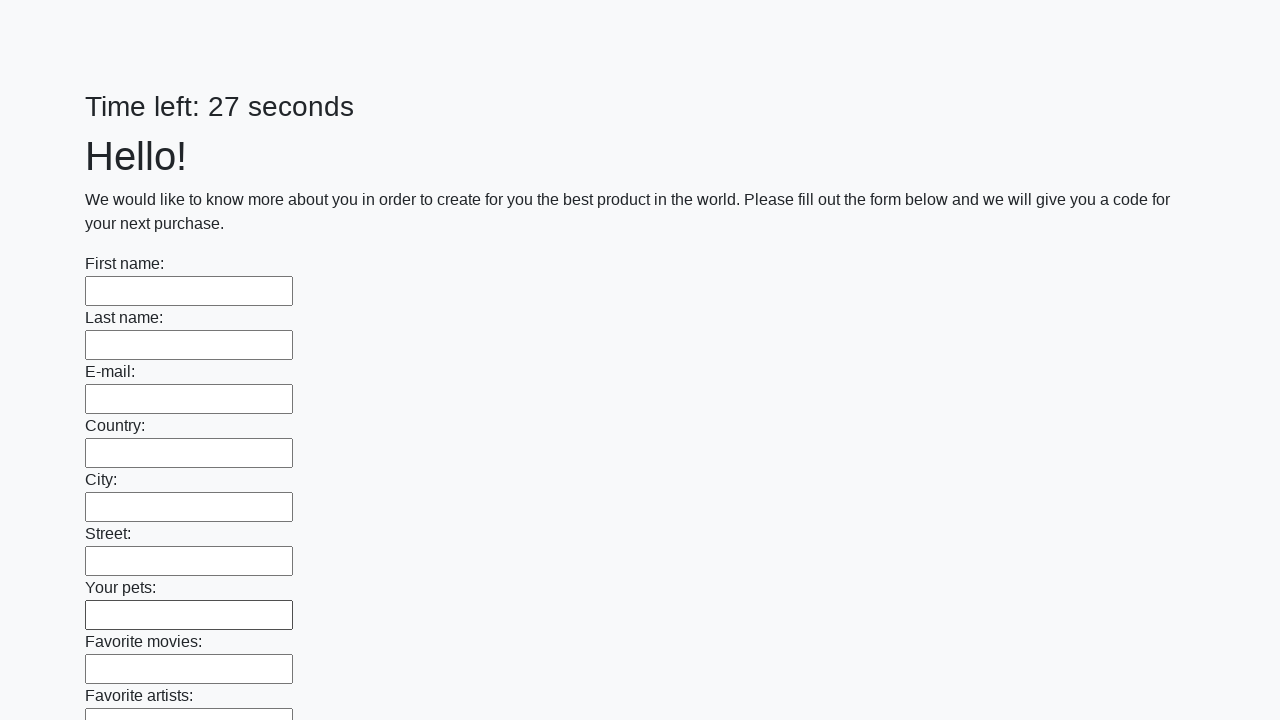